Tests key press detection by pressing each letter of the alphabet and verifying detection

Starting URL: https://the-internet.herokuapp.com/key_presses

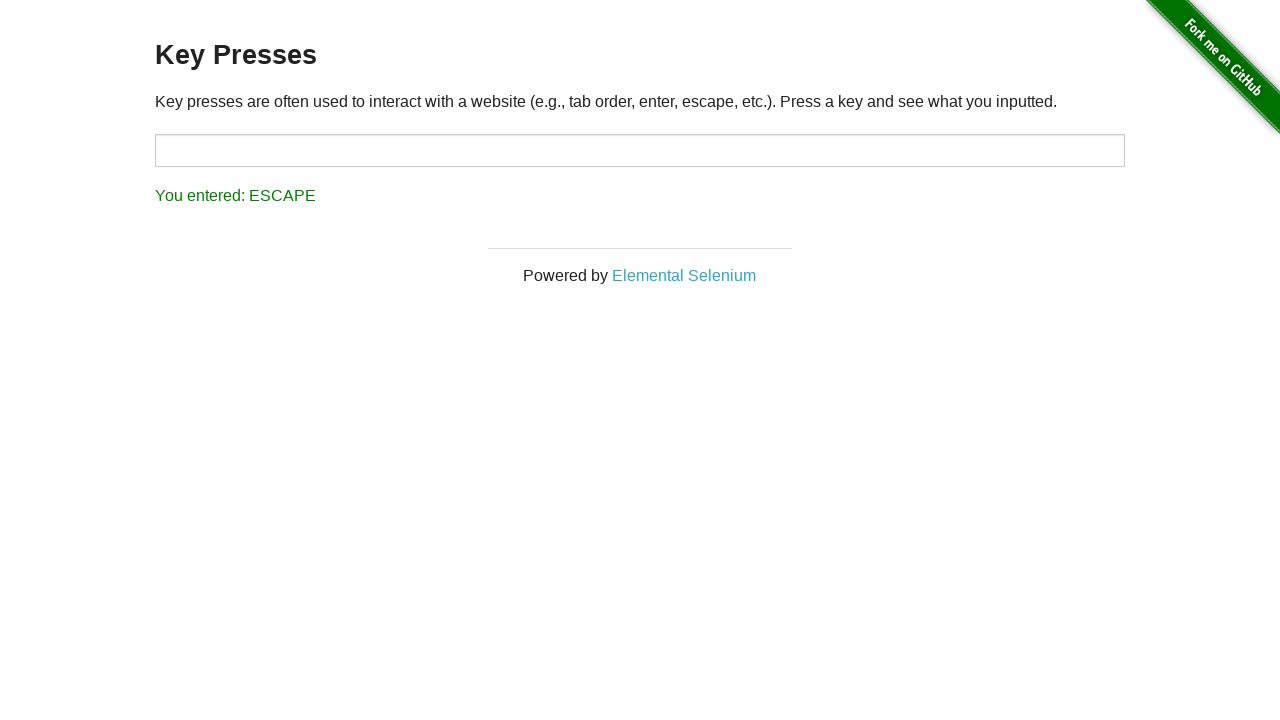

Waited for target input element to be ready
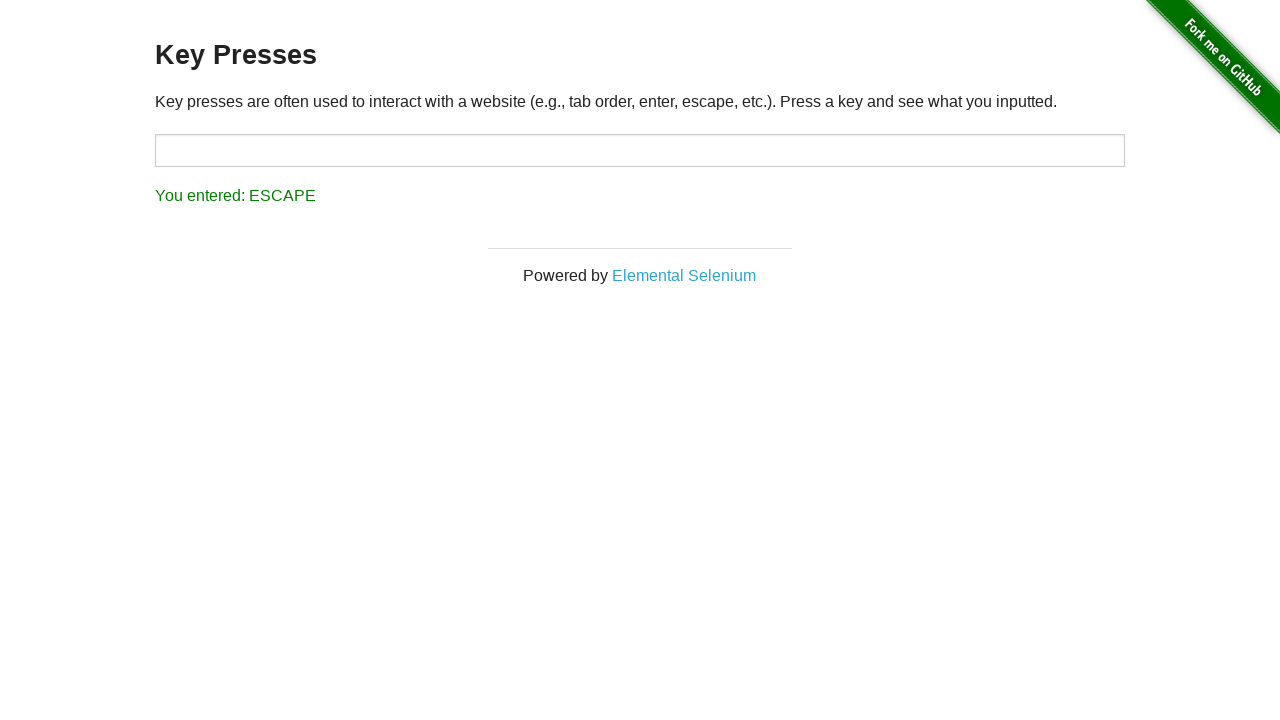

Pressed key 'a' in target input on #target
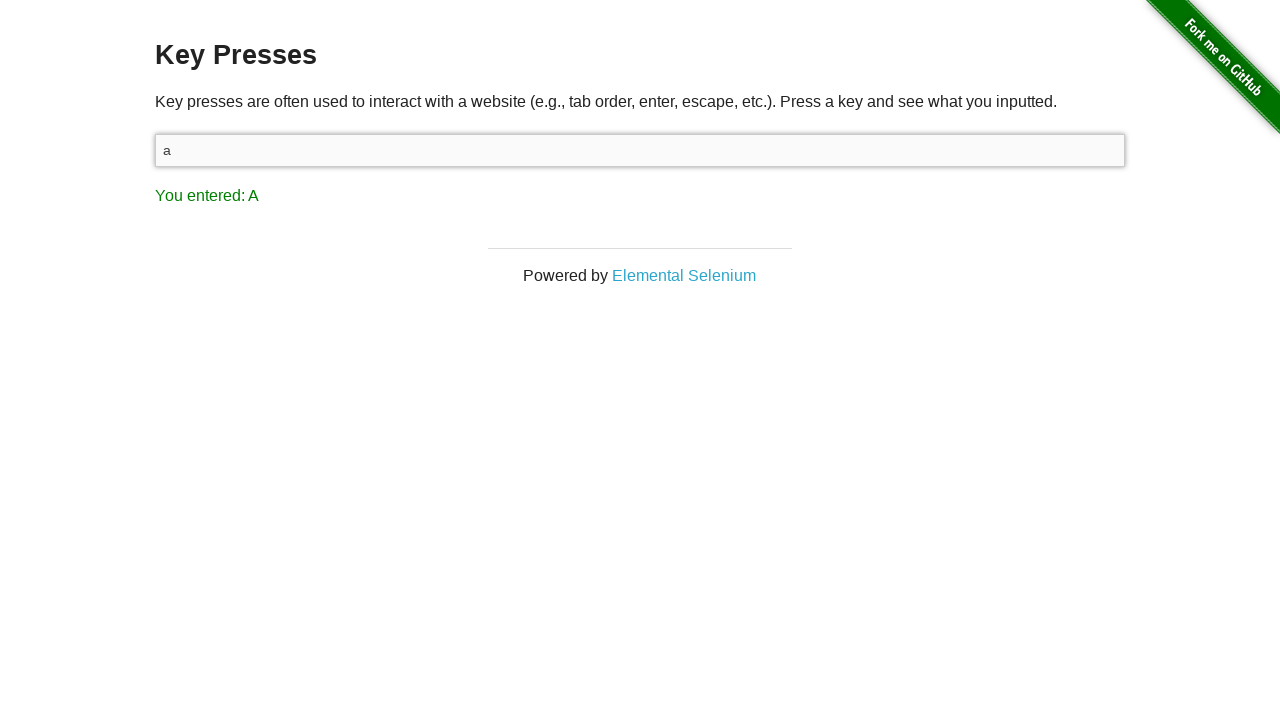

Retrieved result text after pressing 'a'
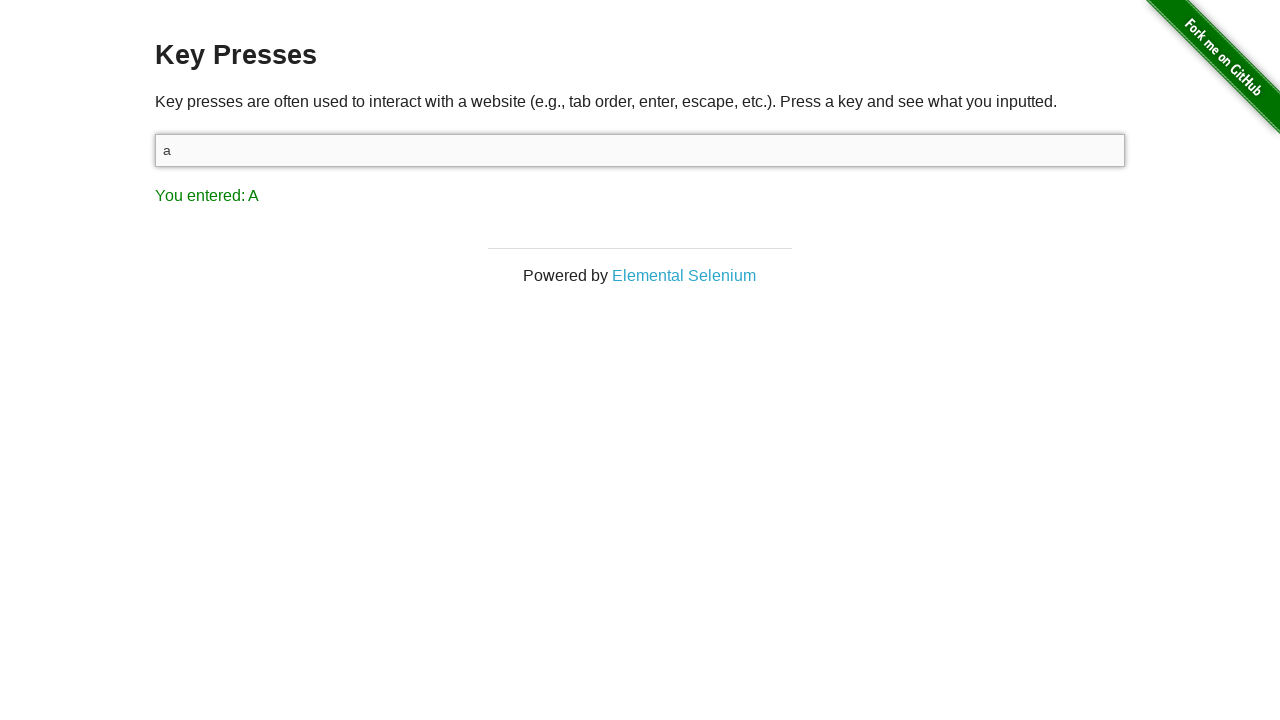

Verified that 'A' was detected in the result
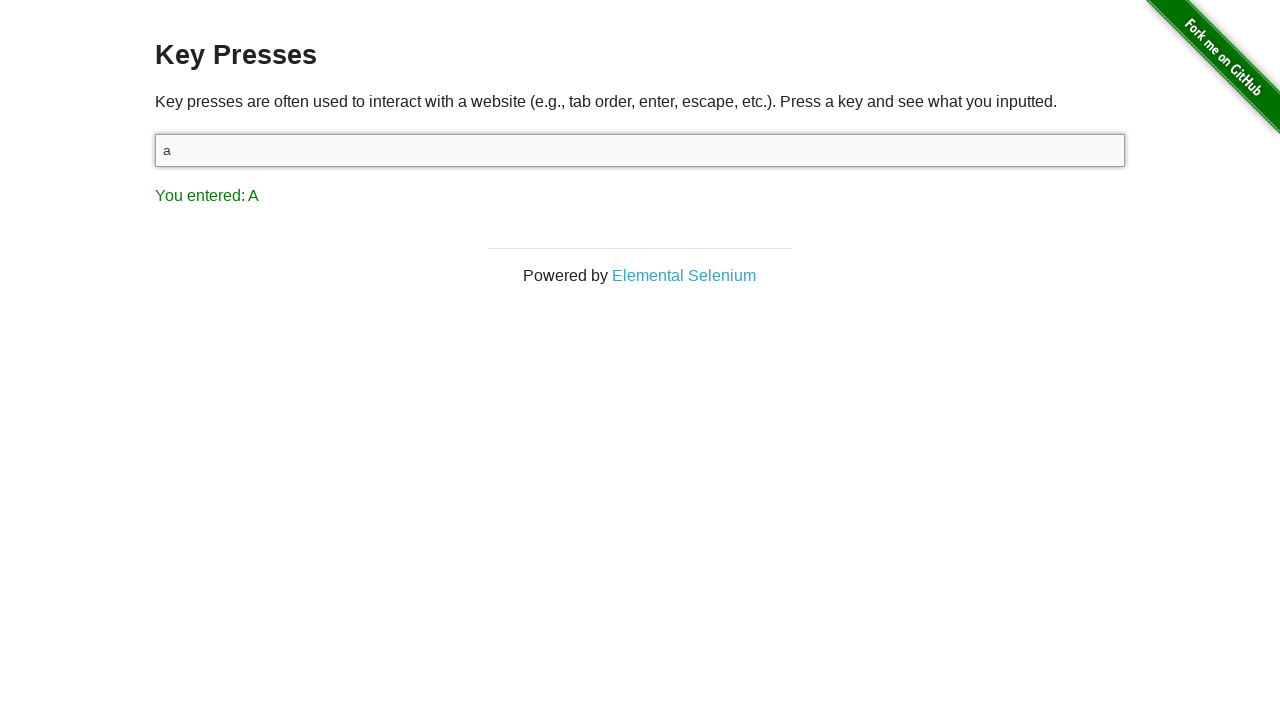

Pressed key 'b' in target input on #target
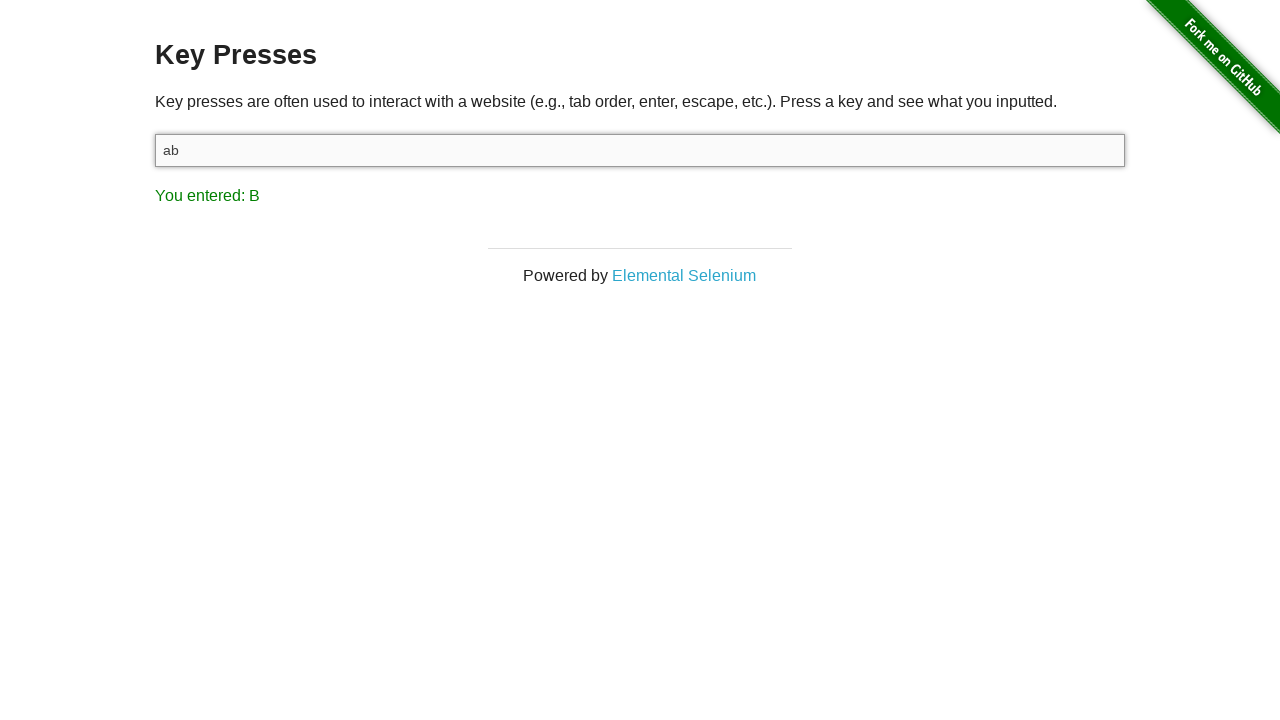

Retrieved result text after pressing 'b'
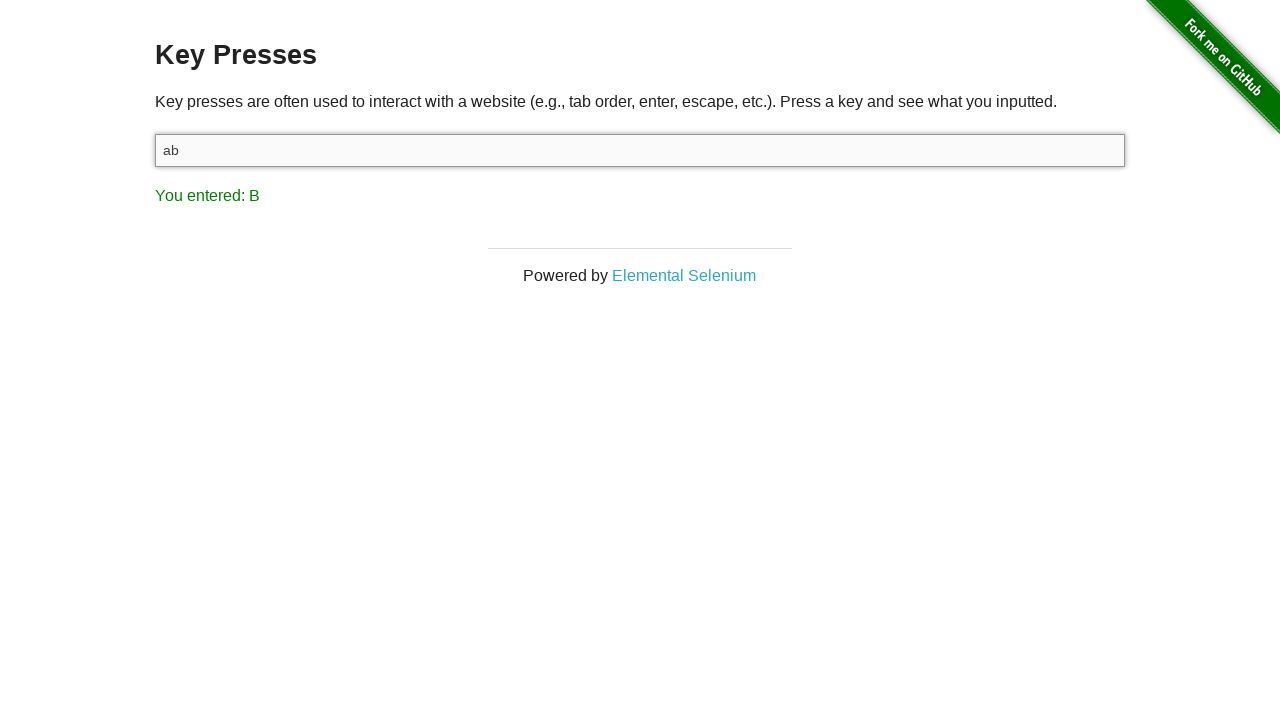

Verified that 'B' was detected in the result
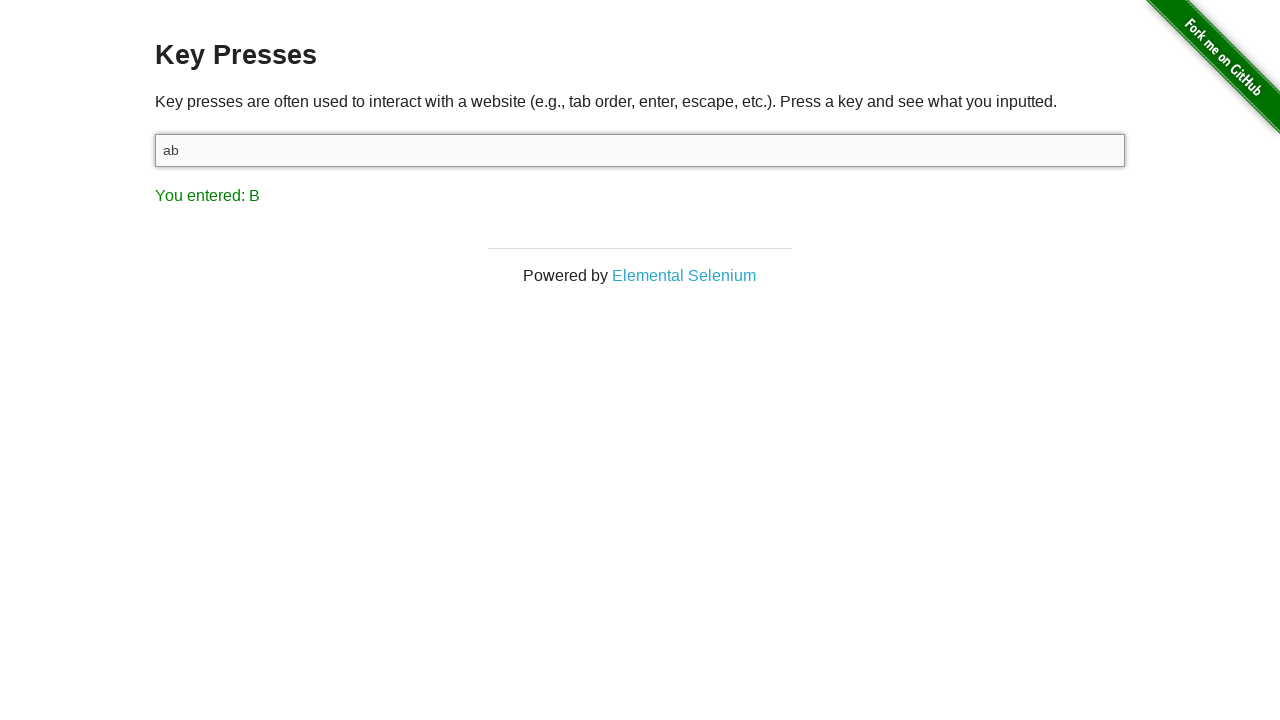

Pressed key 'c' in target input on #target
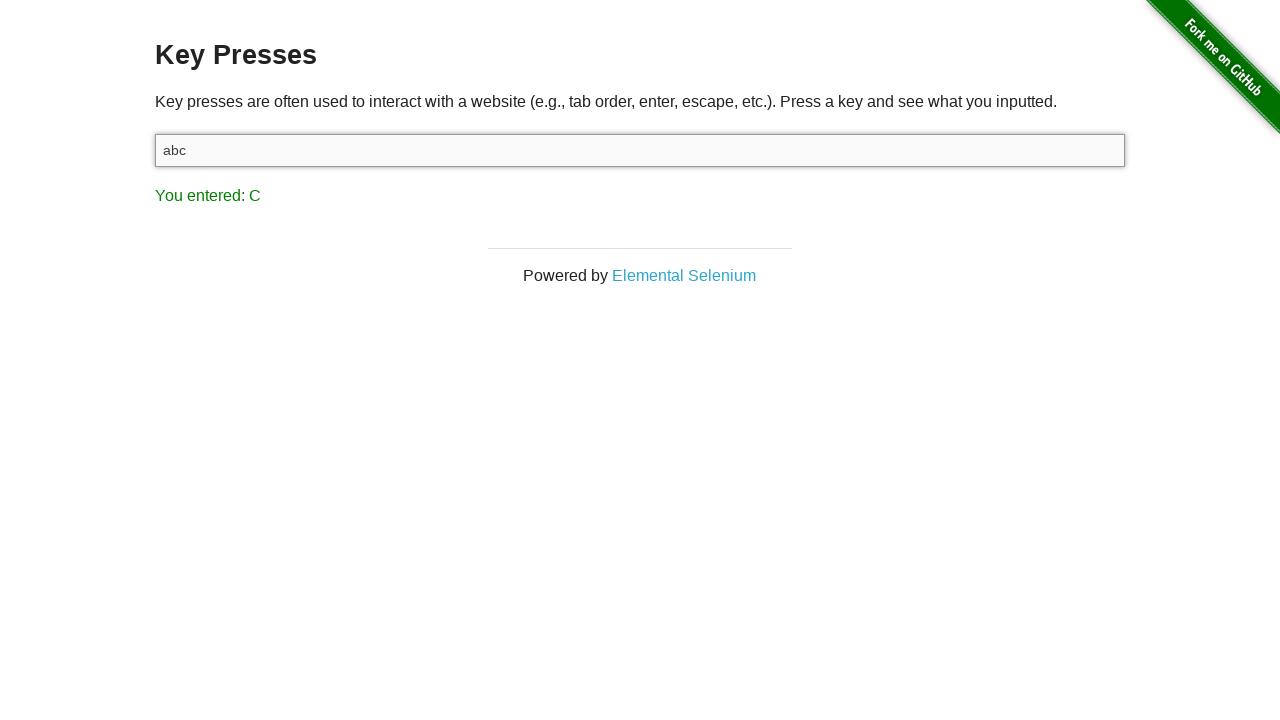

Retrieved result text after pressing 'c'
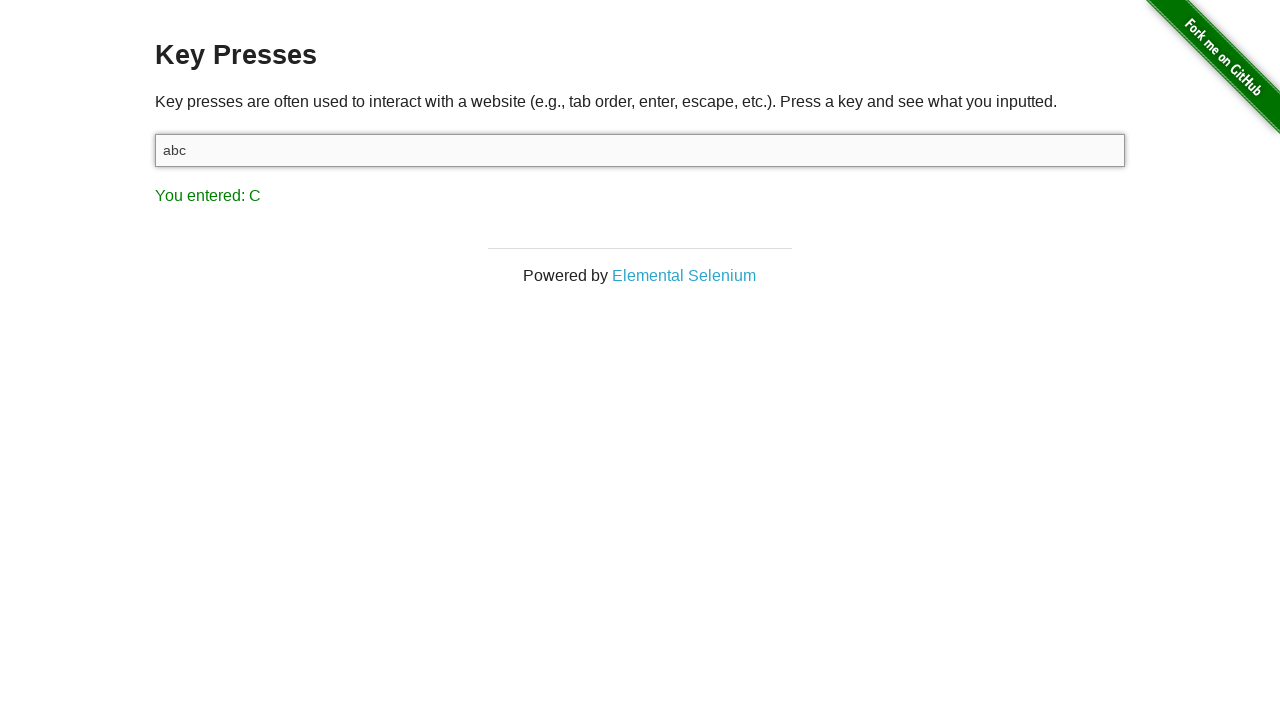

Verified that 'C' was detected in the result
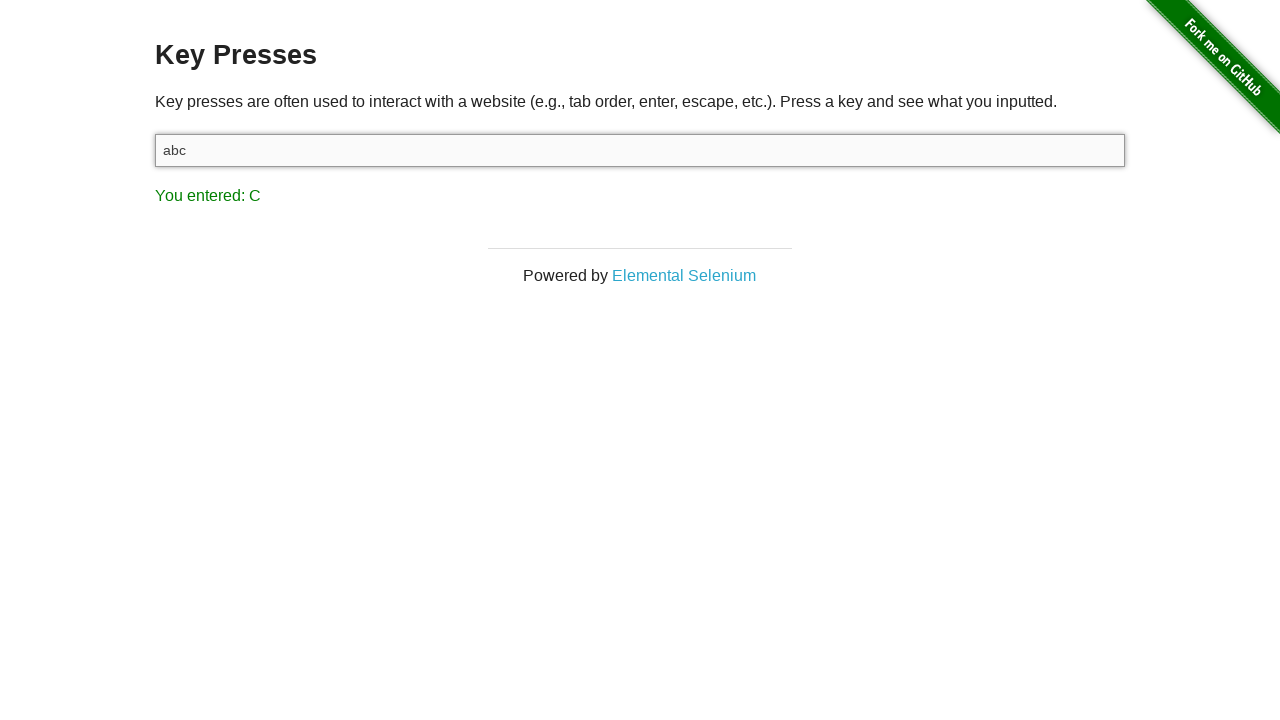

Pressed key 'd' in target input on #target
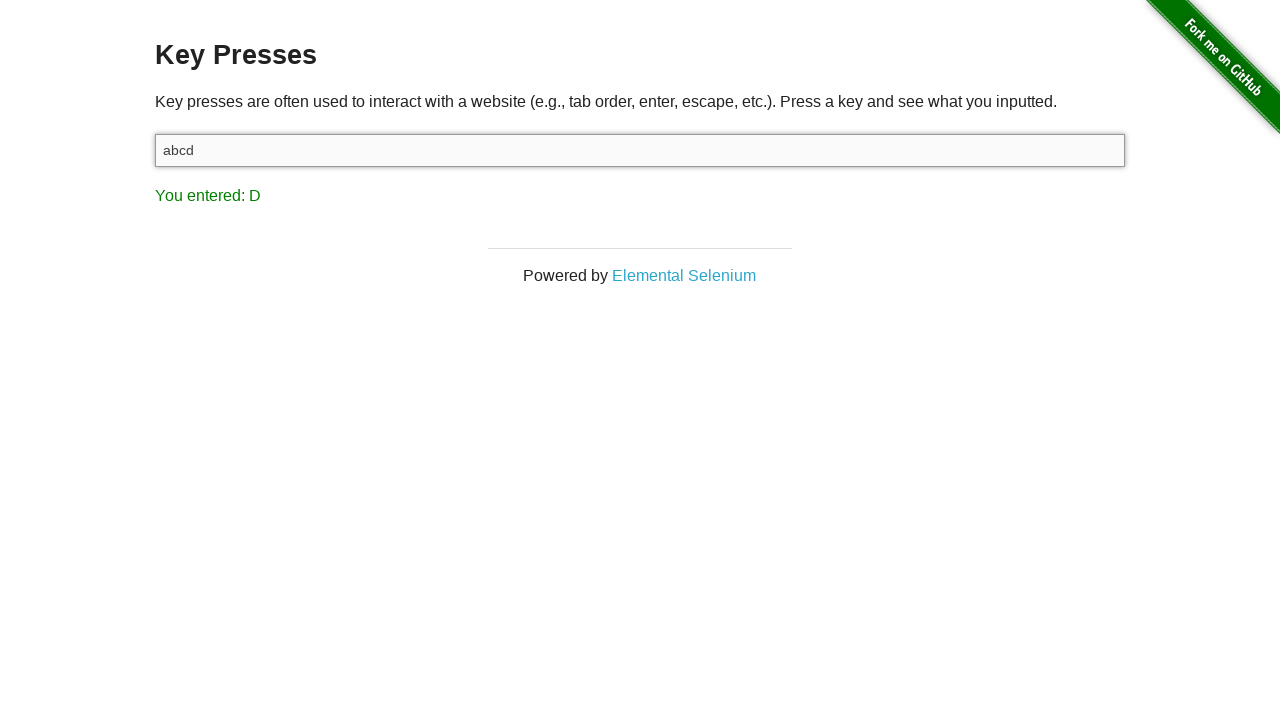

Retrieved result text after pressing 'd'
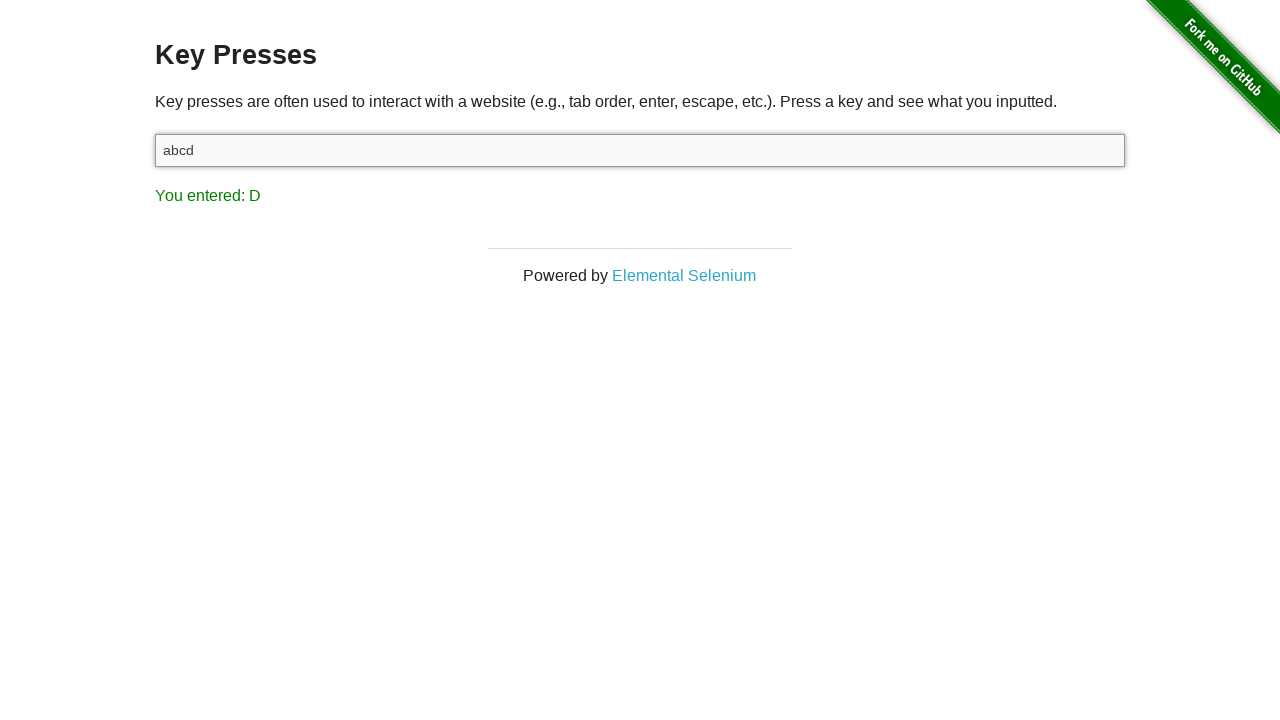

Verified that 'D' was detected in the result
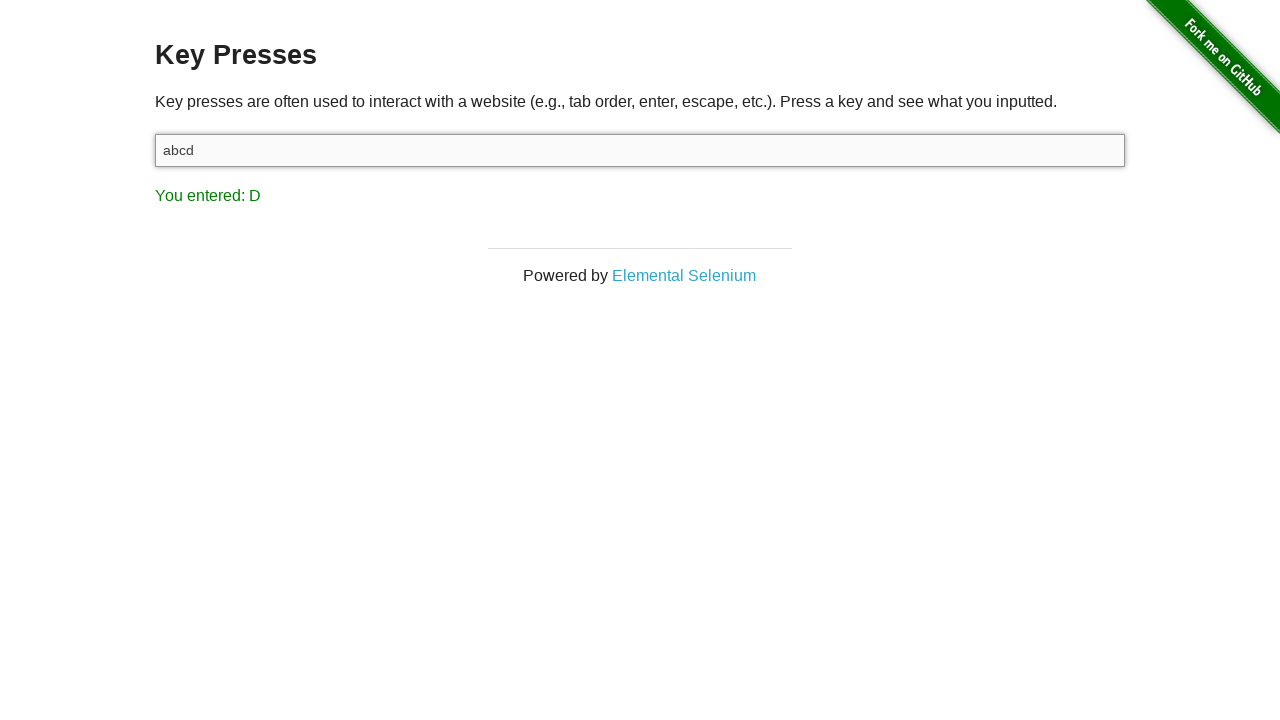

Pressed key 'e' in target input on #target
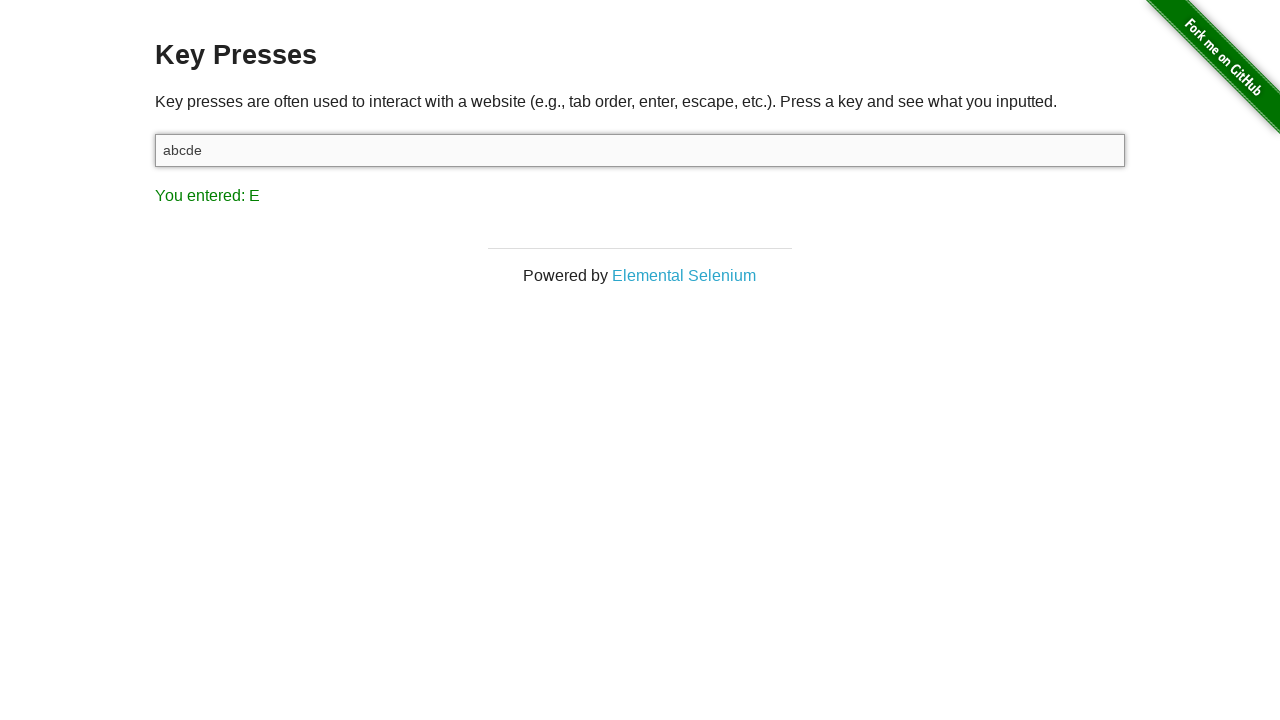

Retrieved result text after pressing 'e'
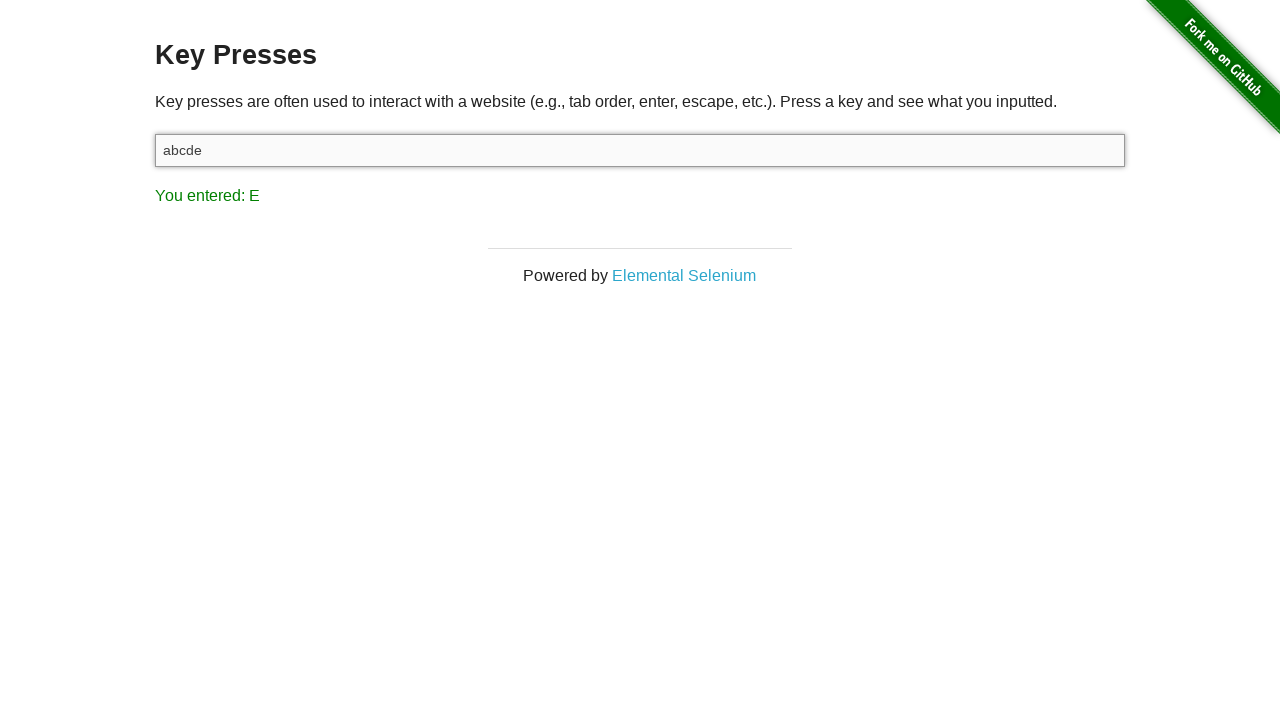

Verified that 'E' was detected in the result
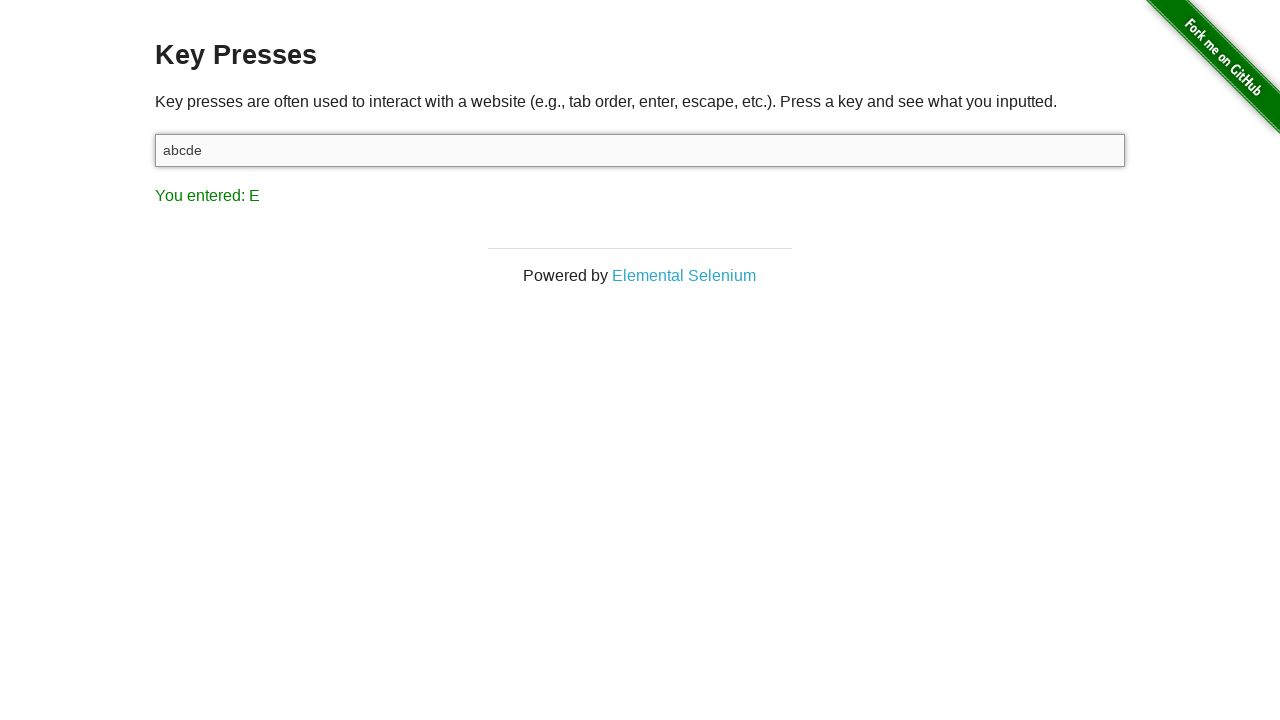

Pressed key 'f' in target input on #target
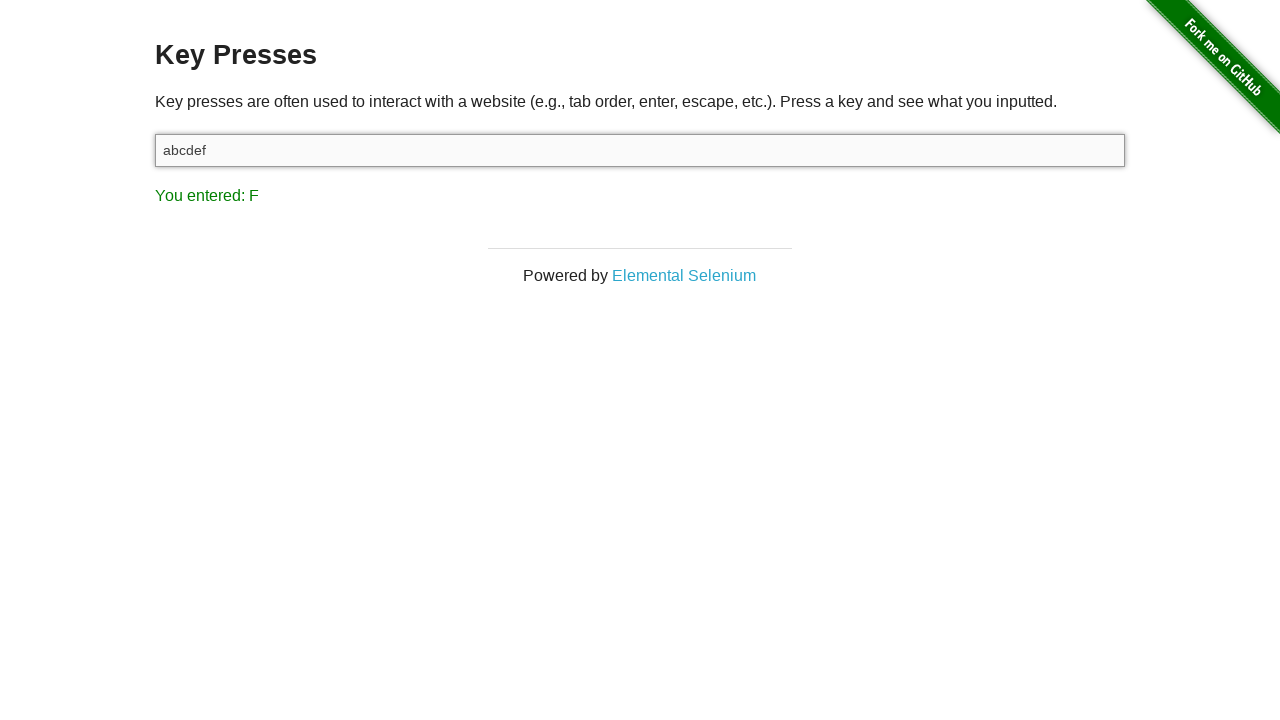

Retrieved result text after pressing 'f'
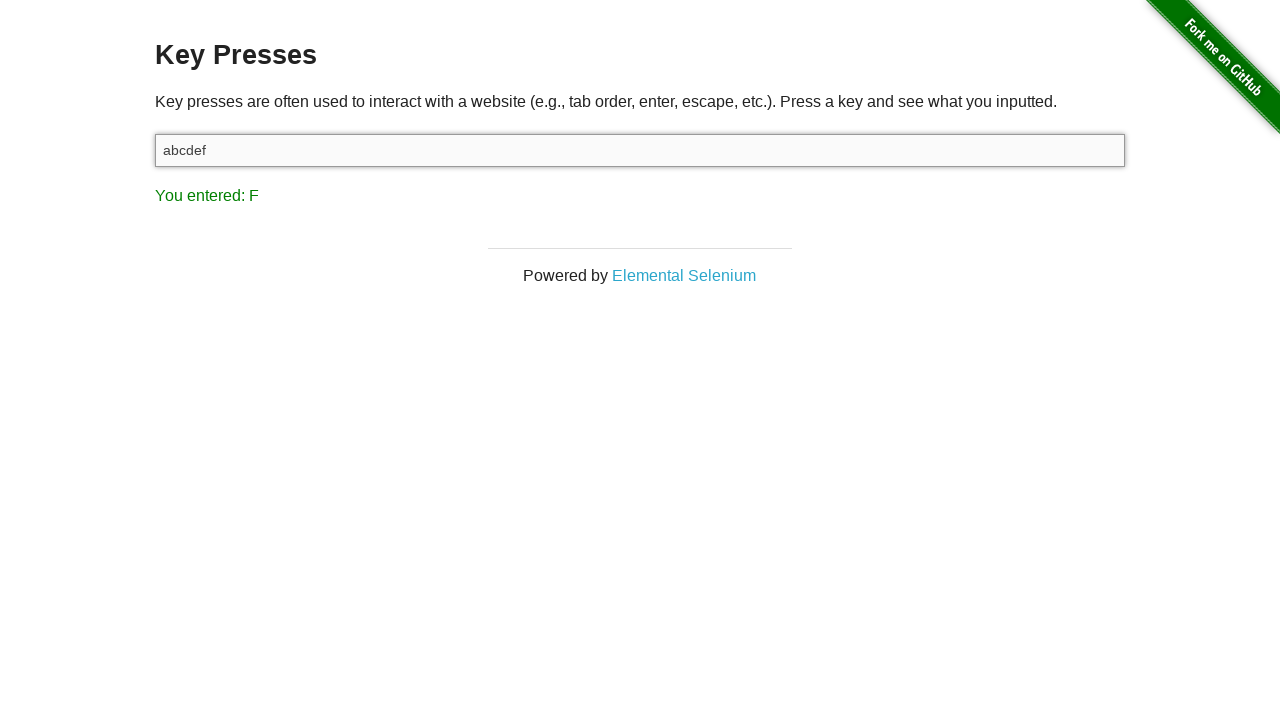

Verified that 'F' was detected in the result
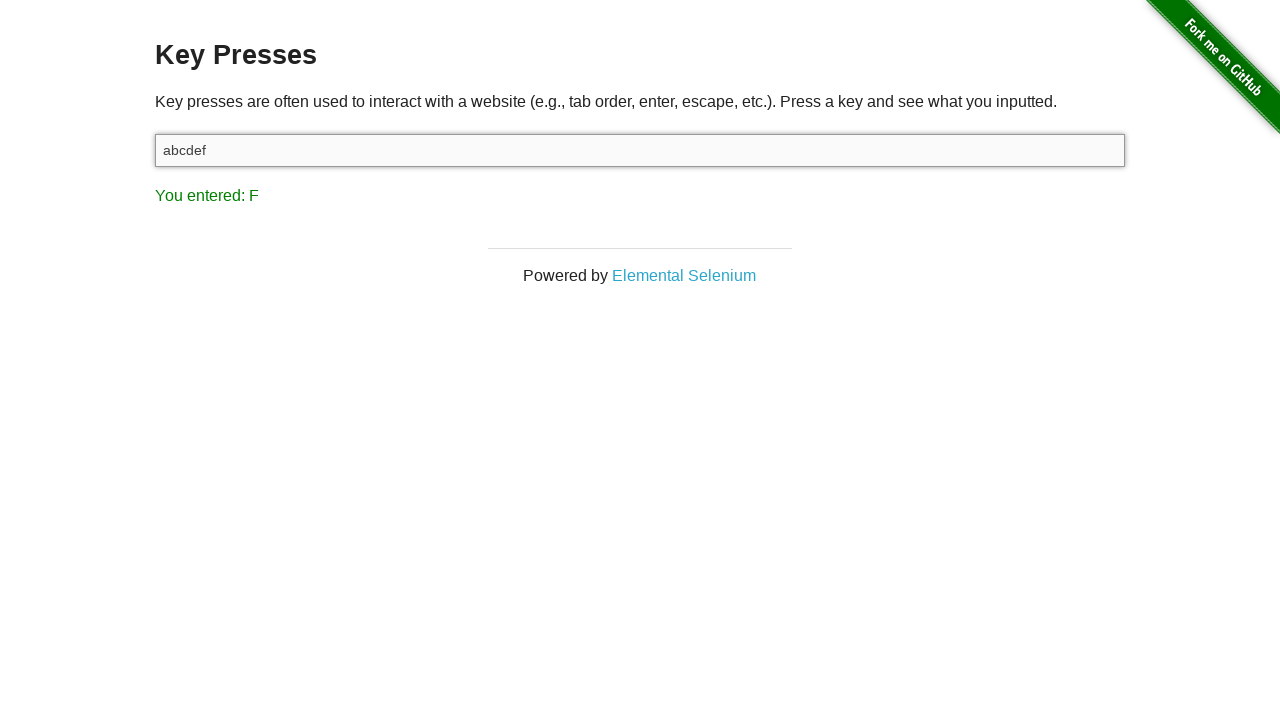

Pressed key 'g' in target input on #target
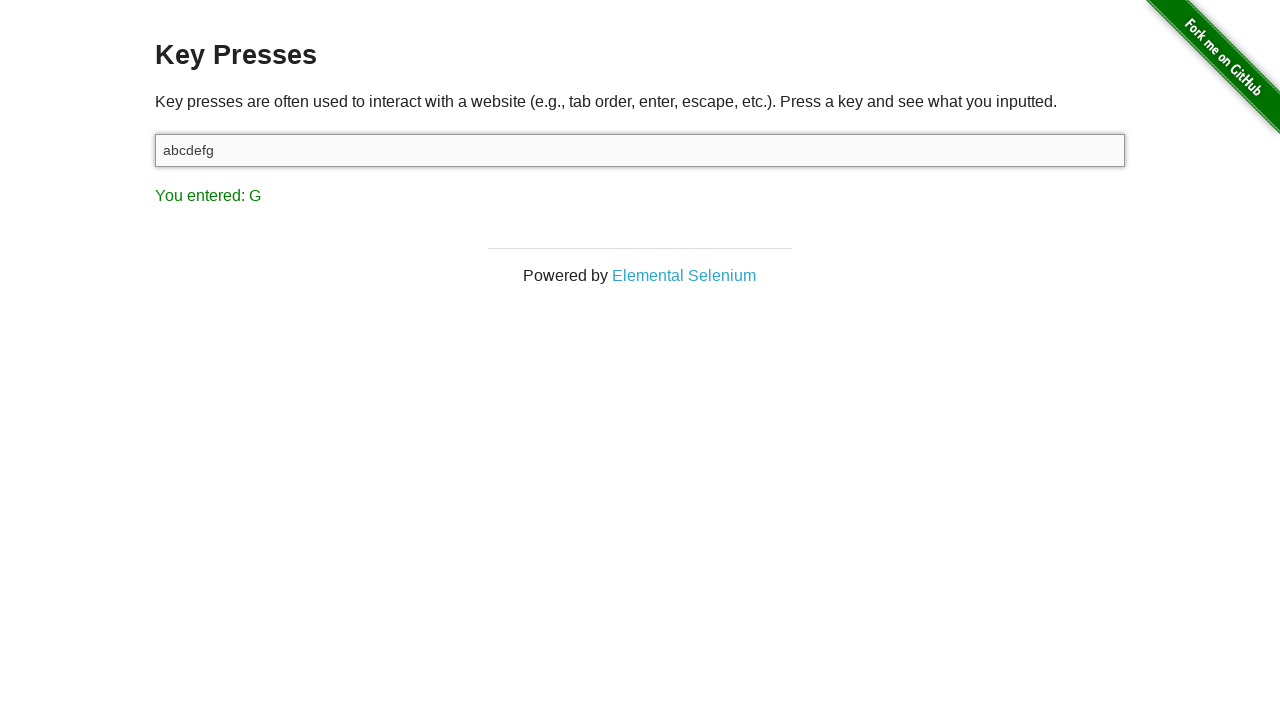

Retrieved result text after pressing 'g'
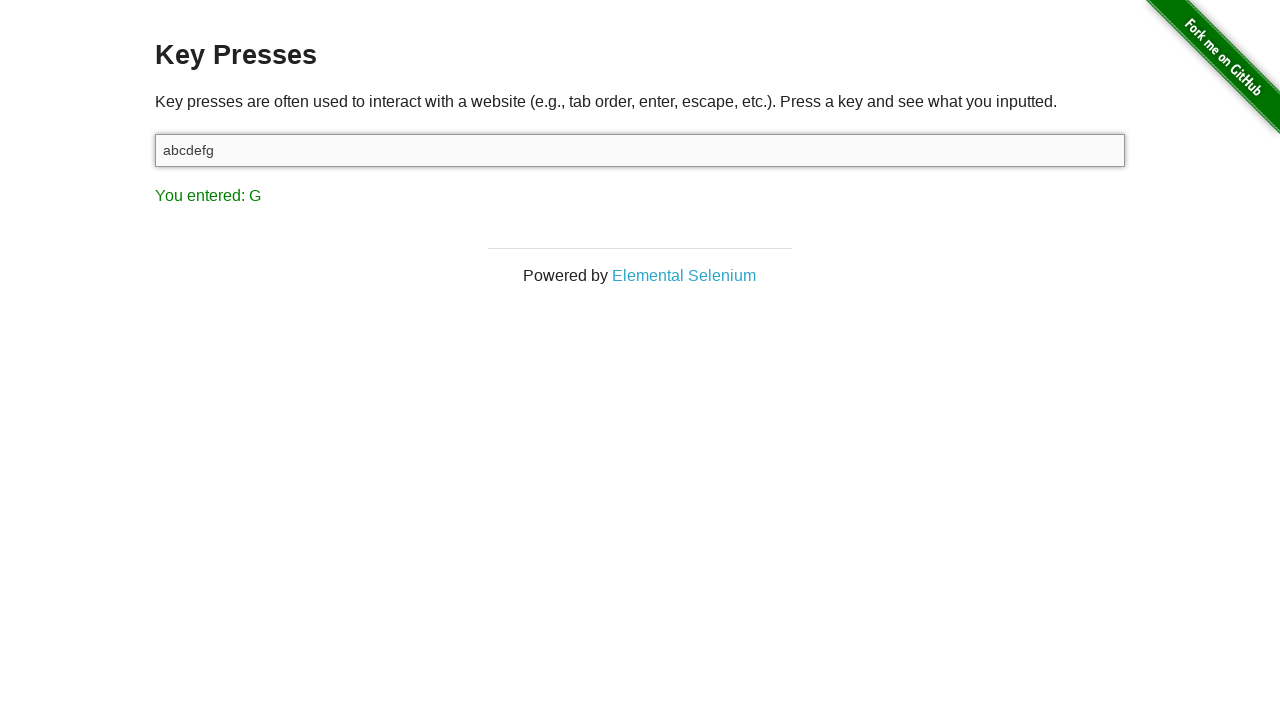

Verified that 'G' was detected in the result
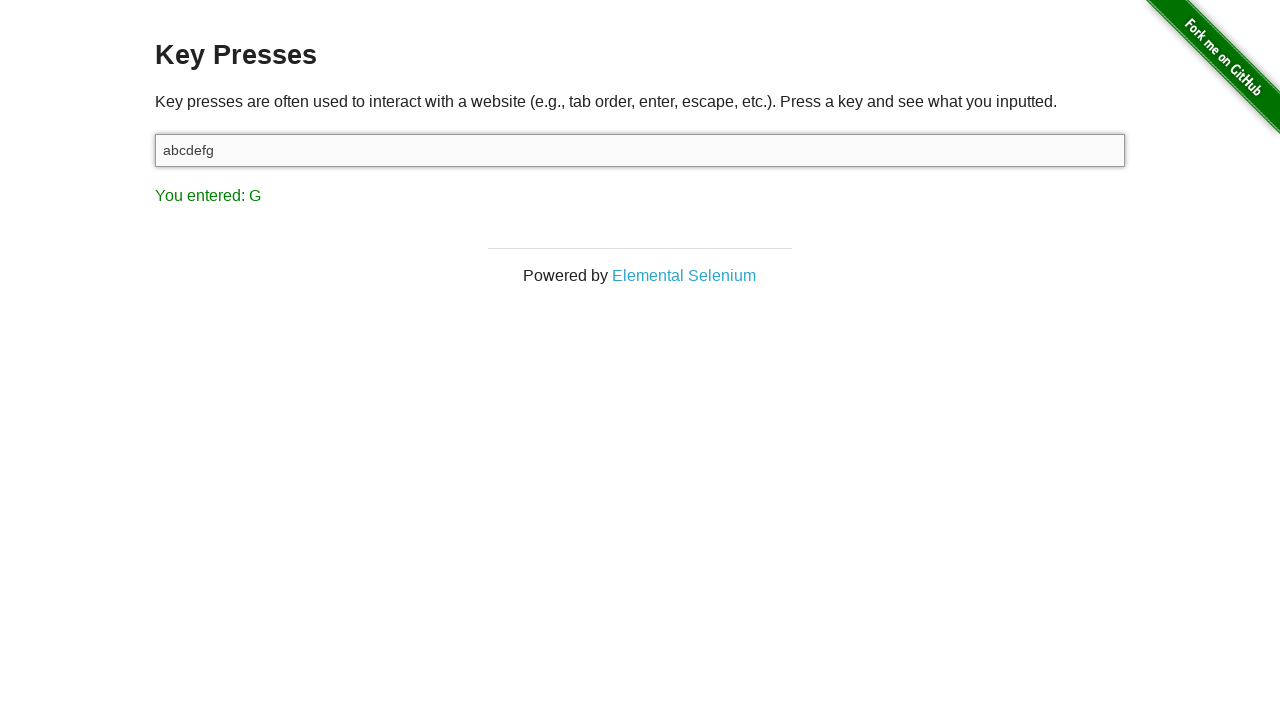

Pressed key 'h' in target input on #target
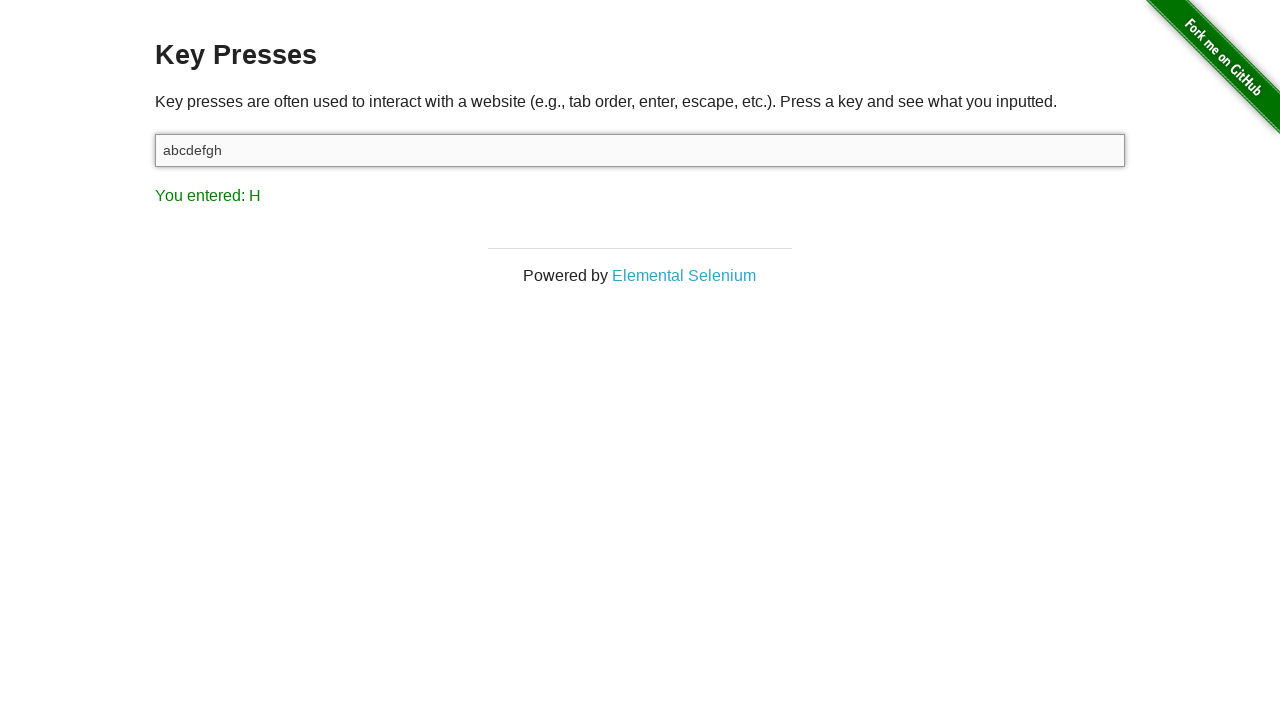

Retrieved result text after pressing 'h'
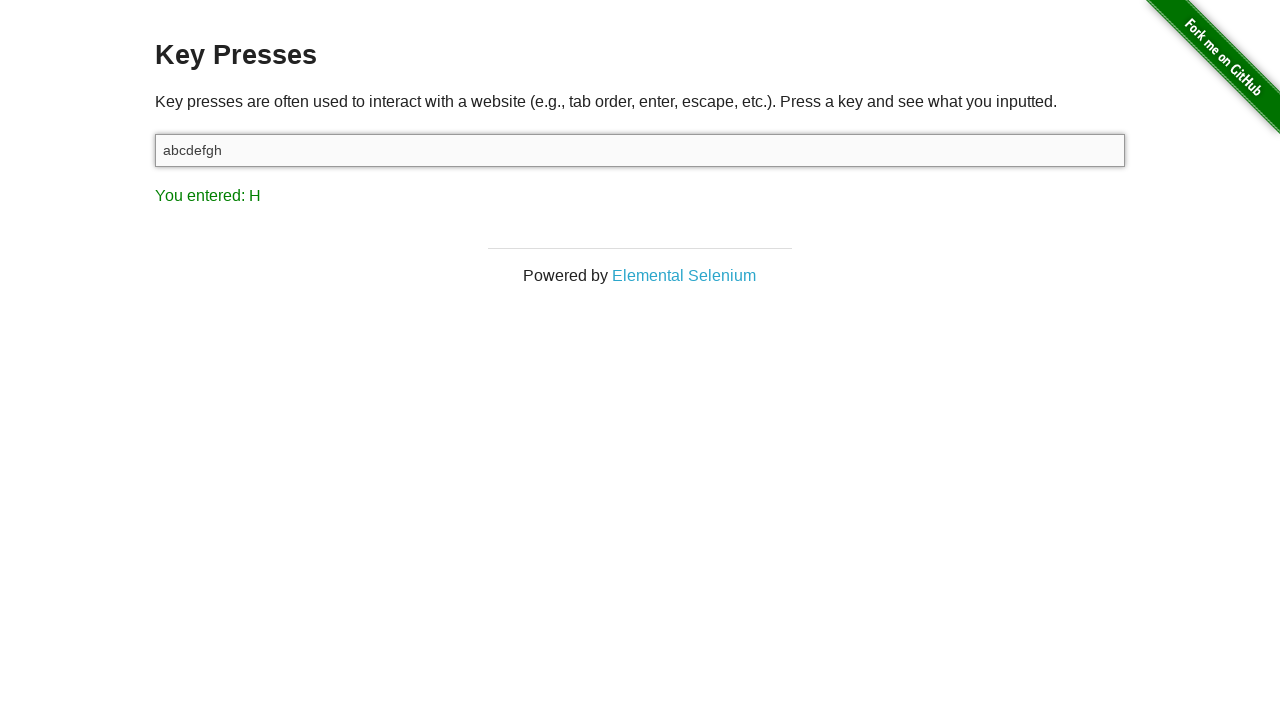

Verified that 'H' was detected in the result
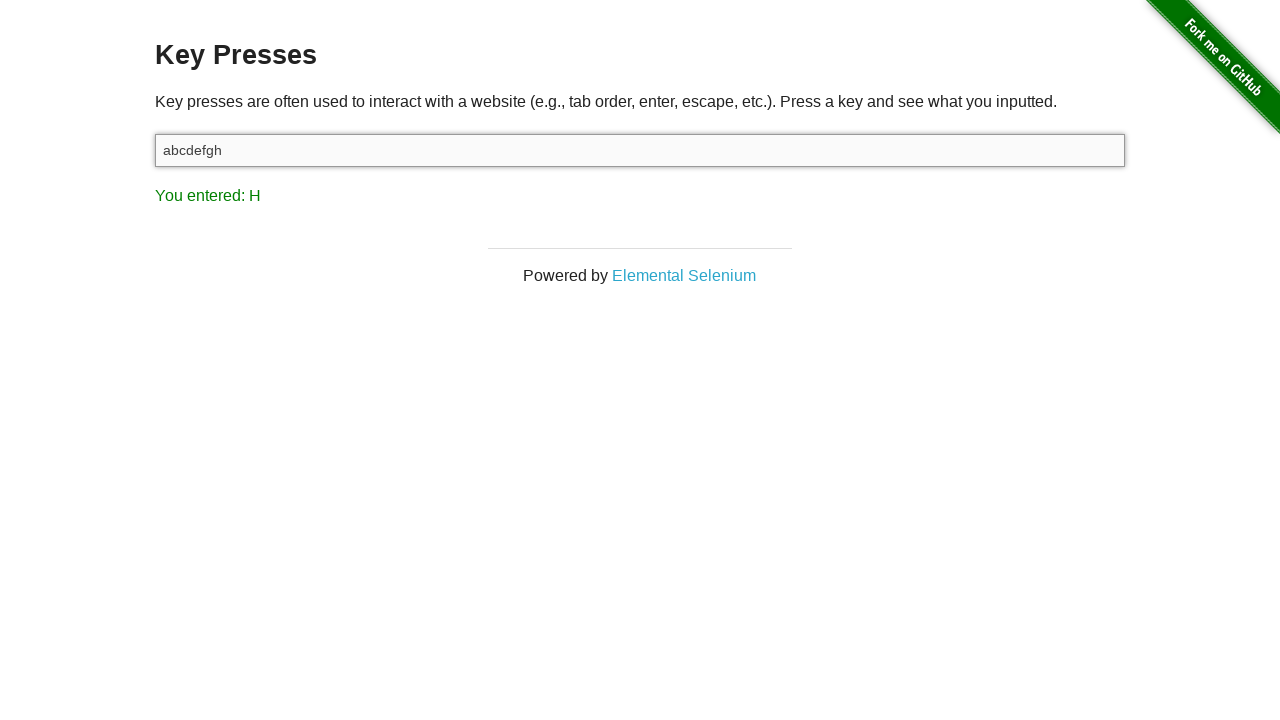

Pressed key 'i' in target input on #target
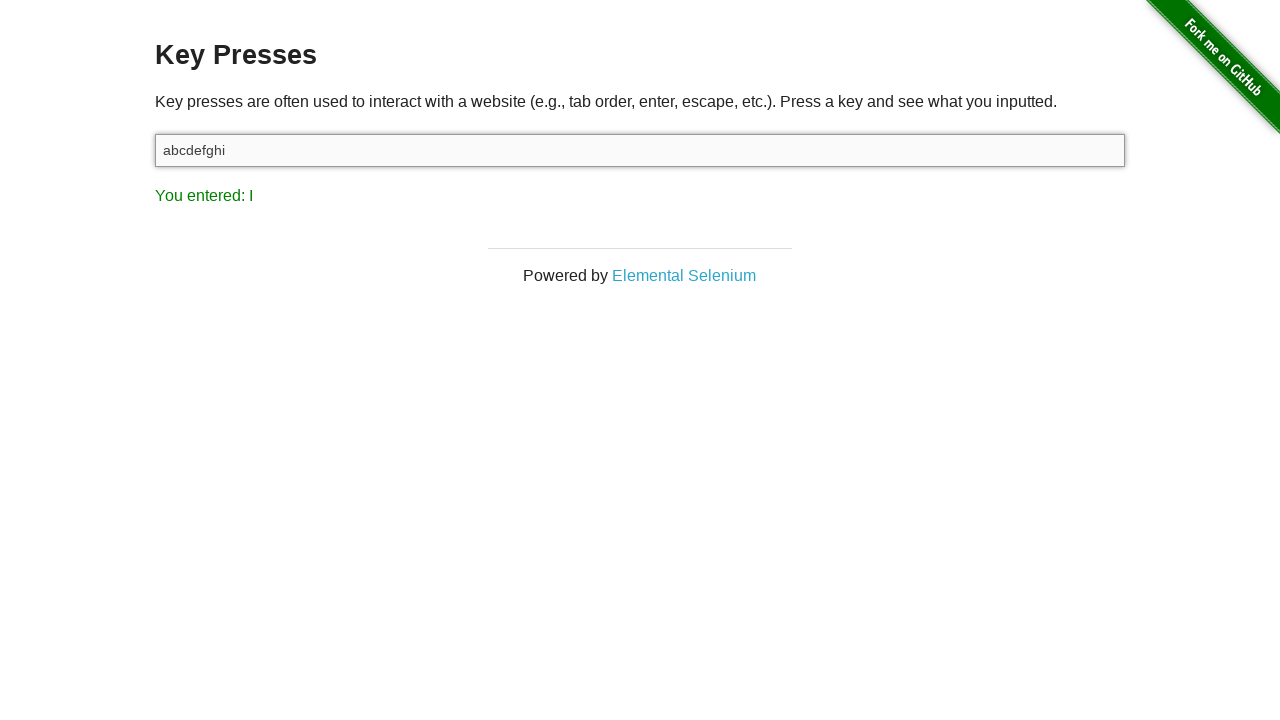

Retrieved result text after pressing 'i'
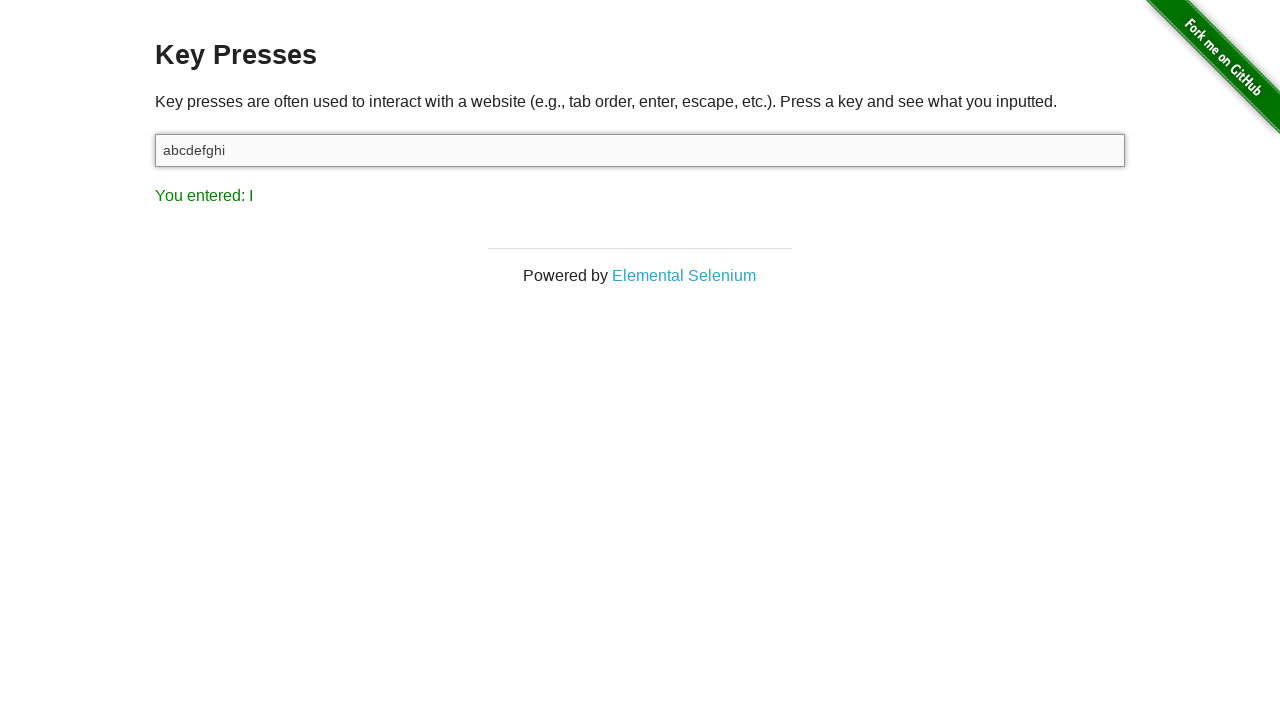

Verified that 'I' was detected in the result
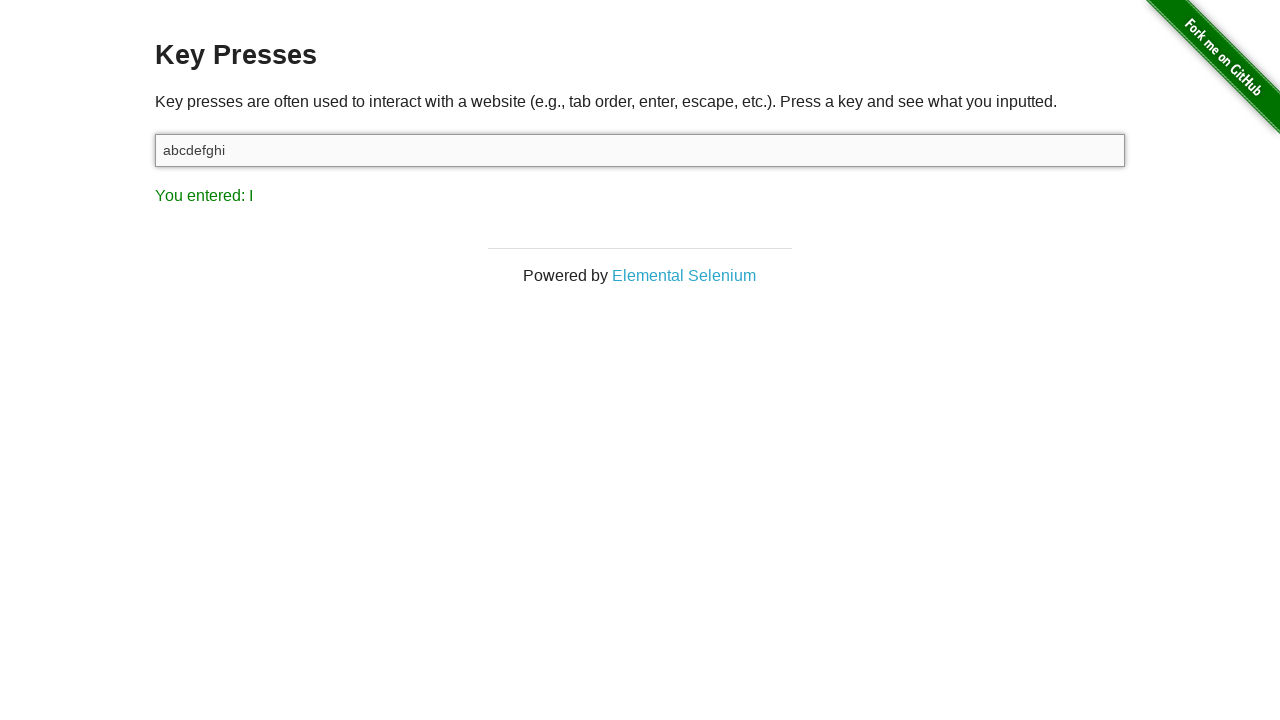

Pressed key 'j' in target input on #target
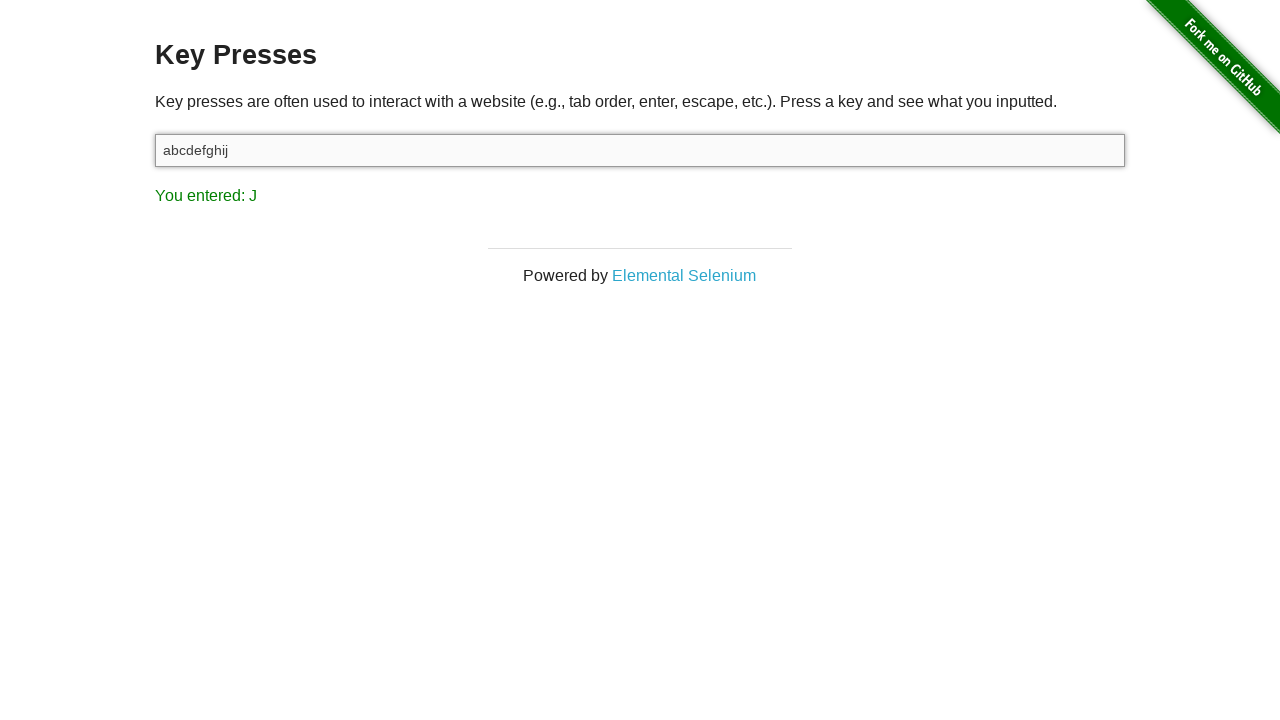

Retrieved result text after pressing 'j'
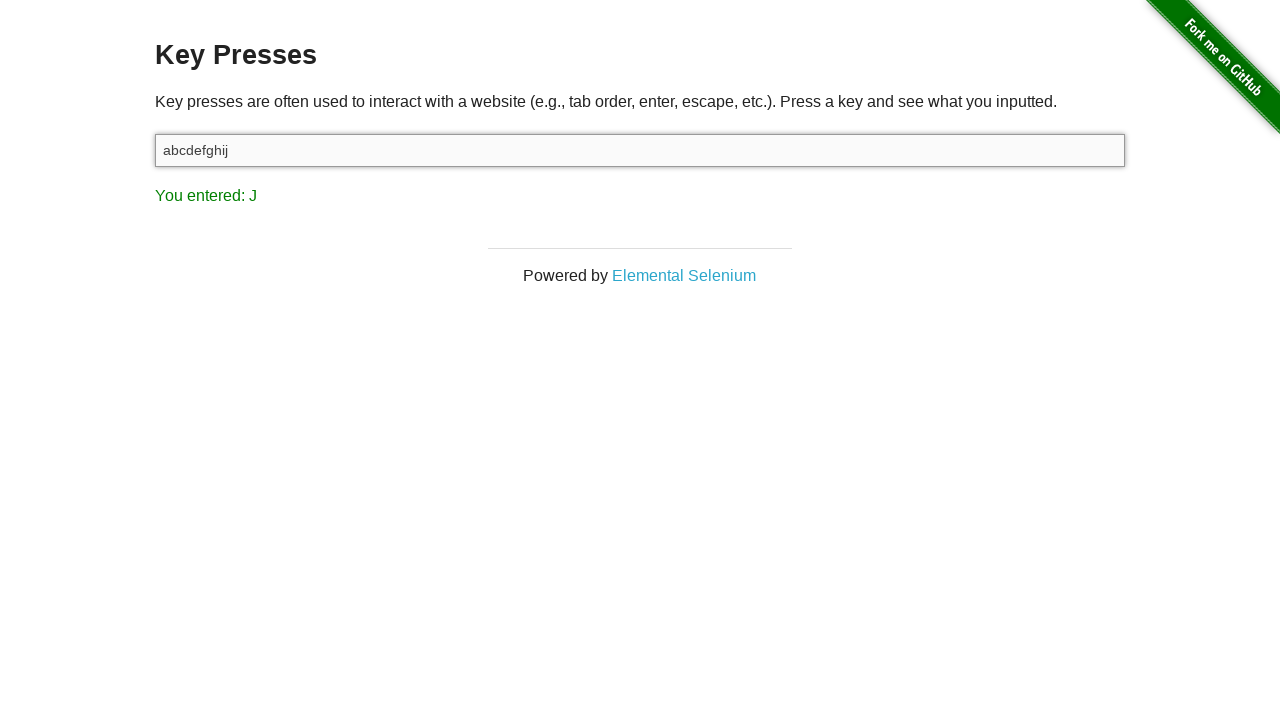

Verified that 'J' was detected in the result
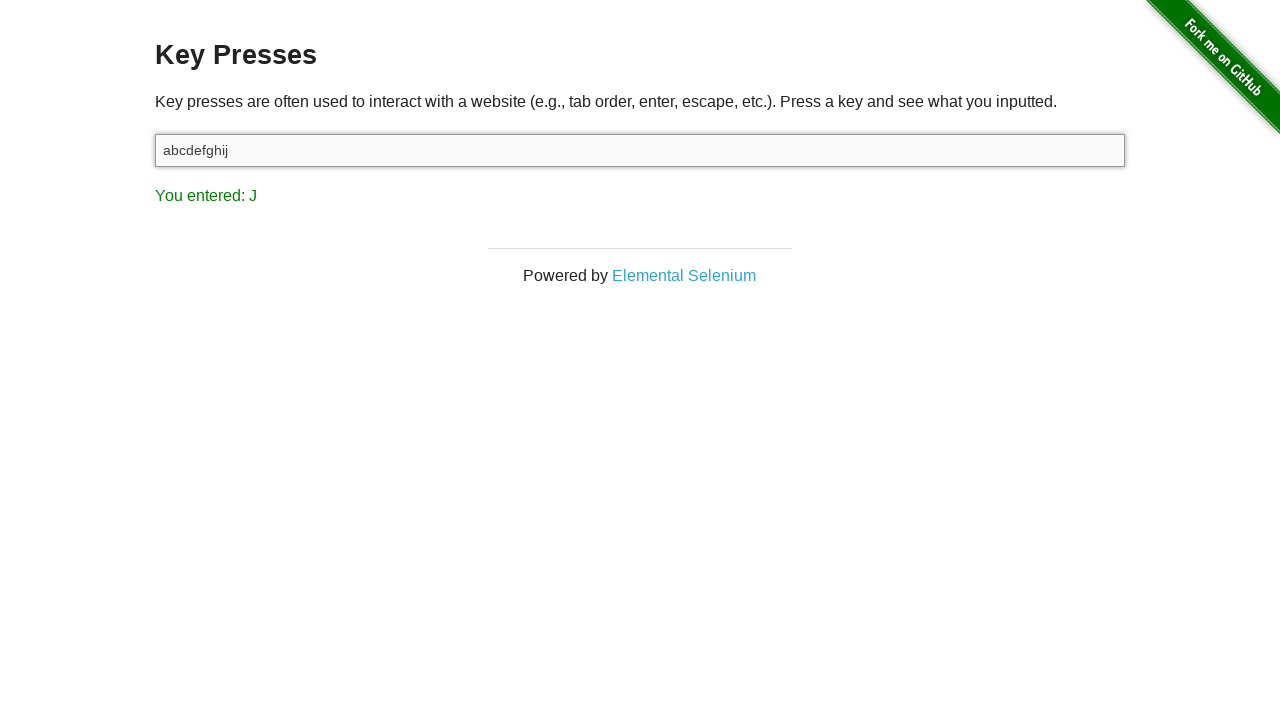

Pressed key 'k' in target input on #target
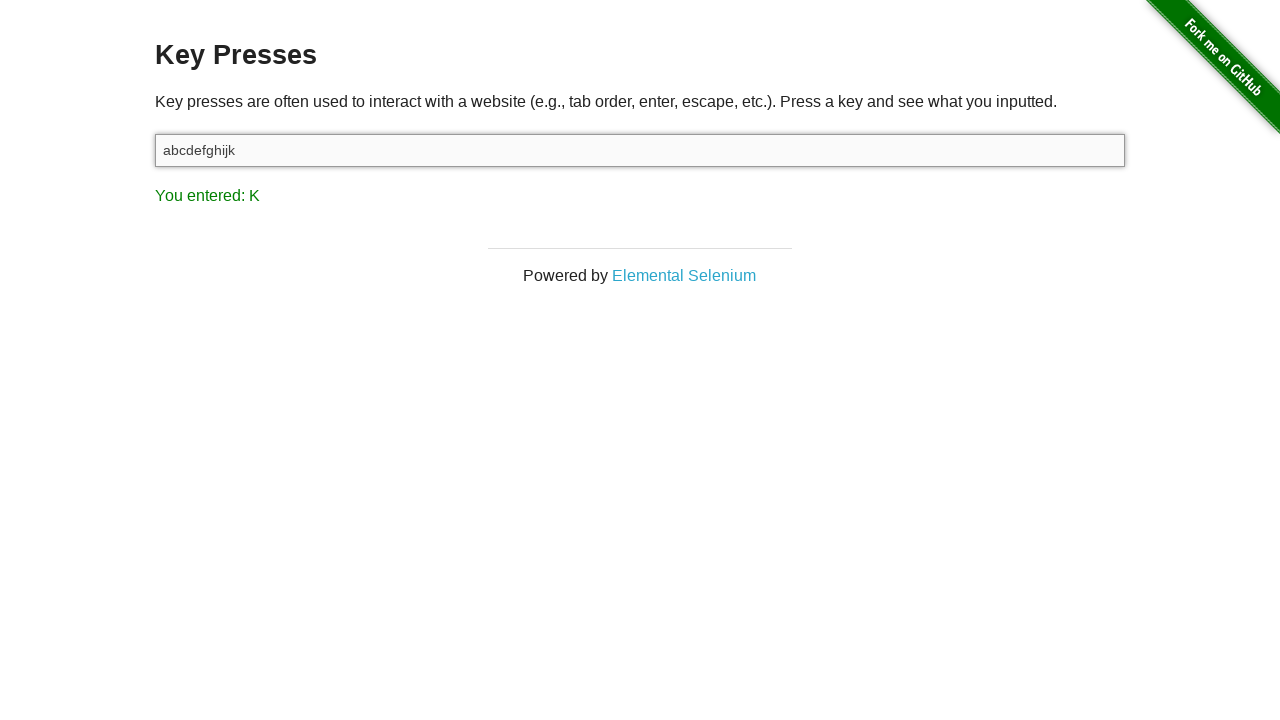

Retrieved result text after pressing 'k'
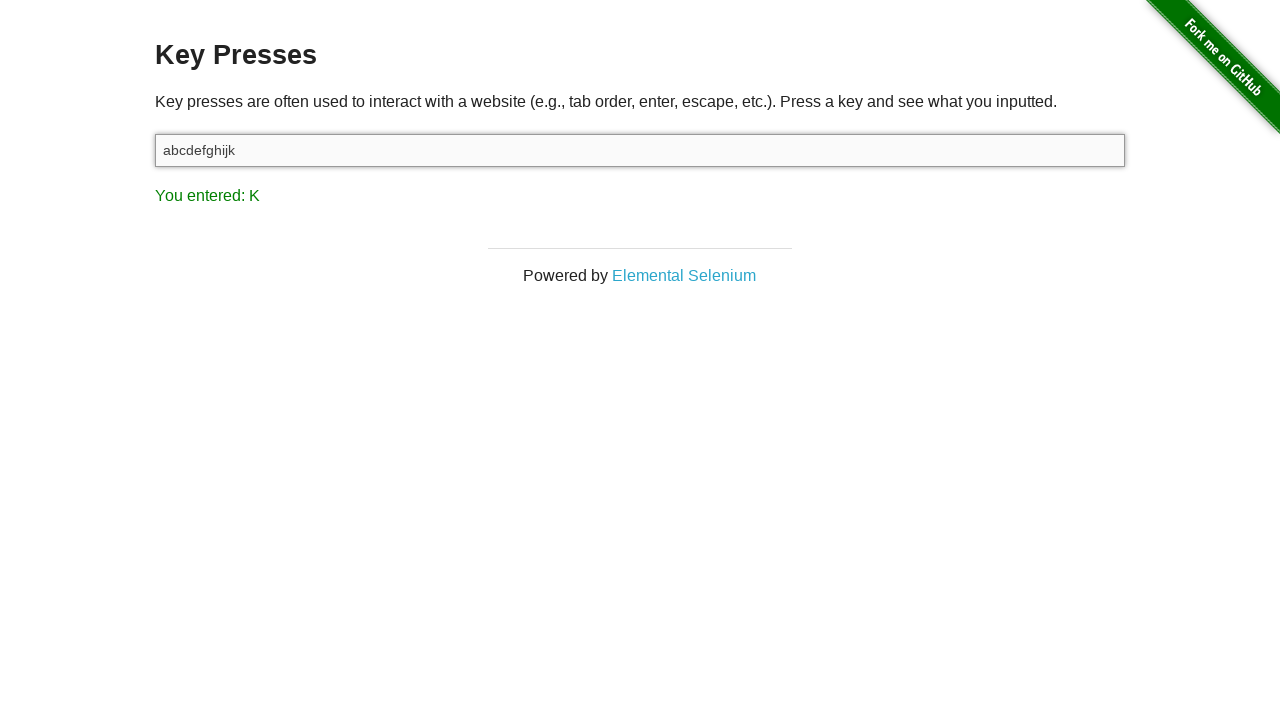

Verified that 'K' was detected in the result
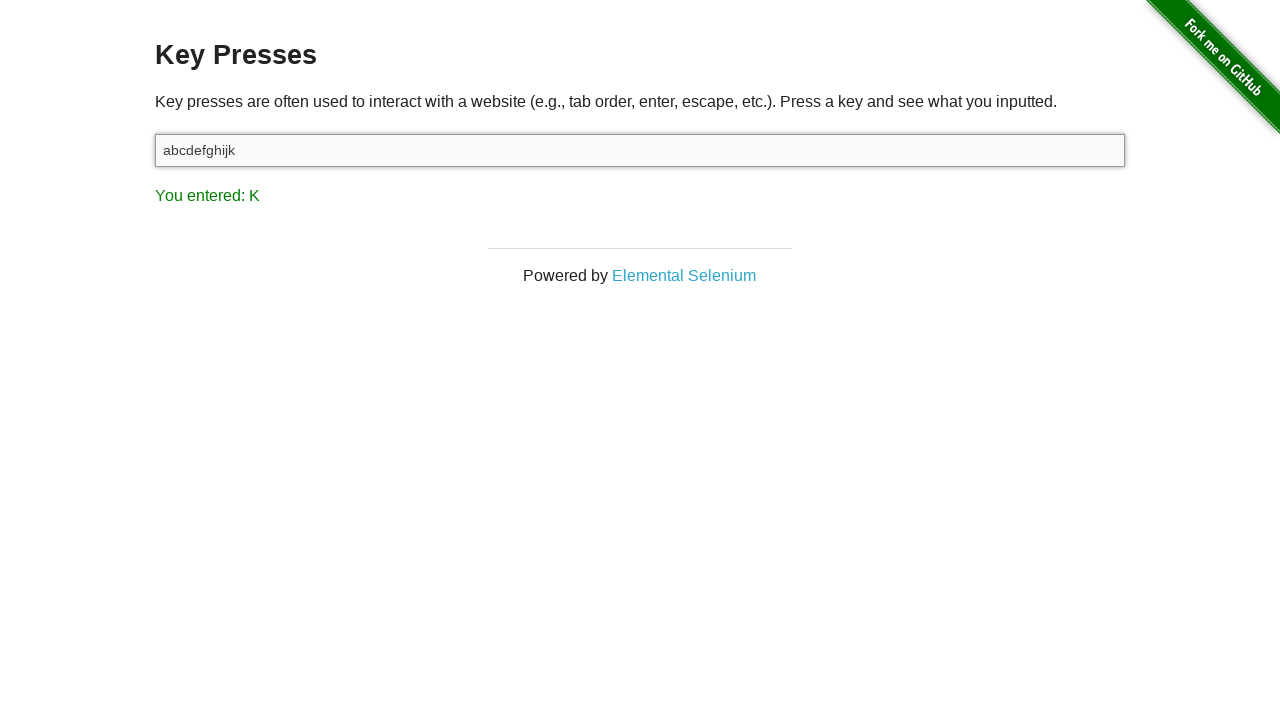

Pressed key 'l' in target input on #target
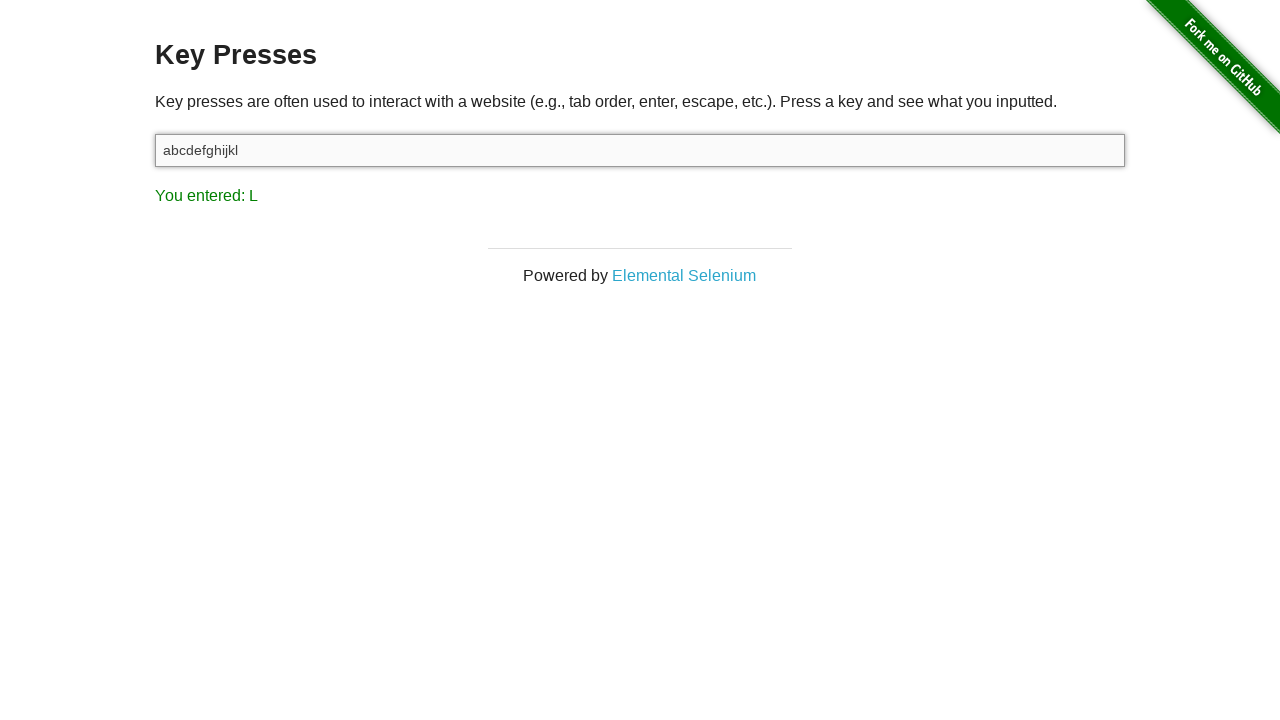

Retrieved result text after pressing 'l'
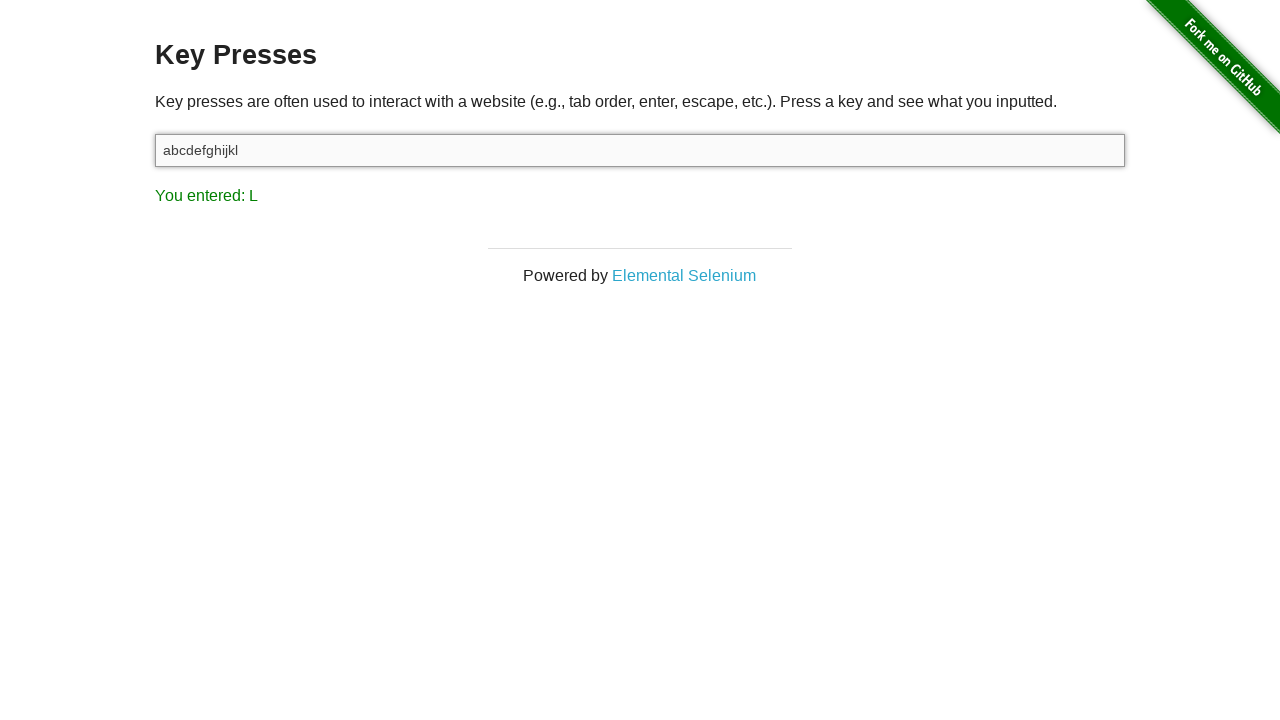

Verified that 'L' was detected in the result
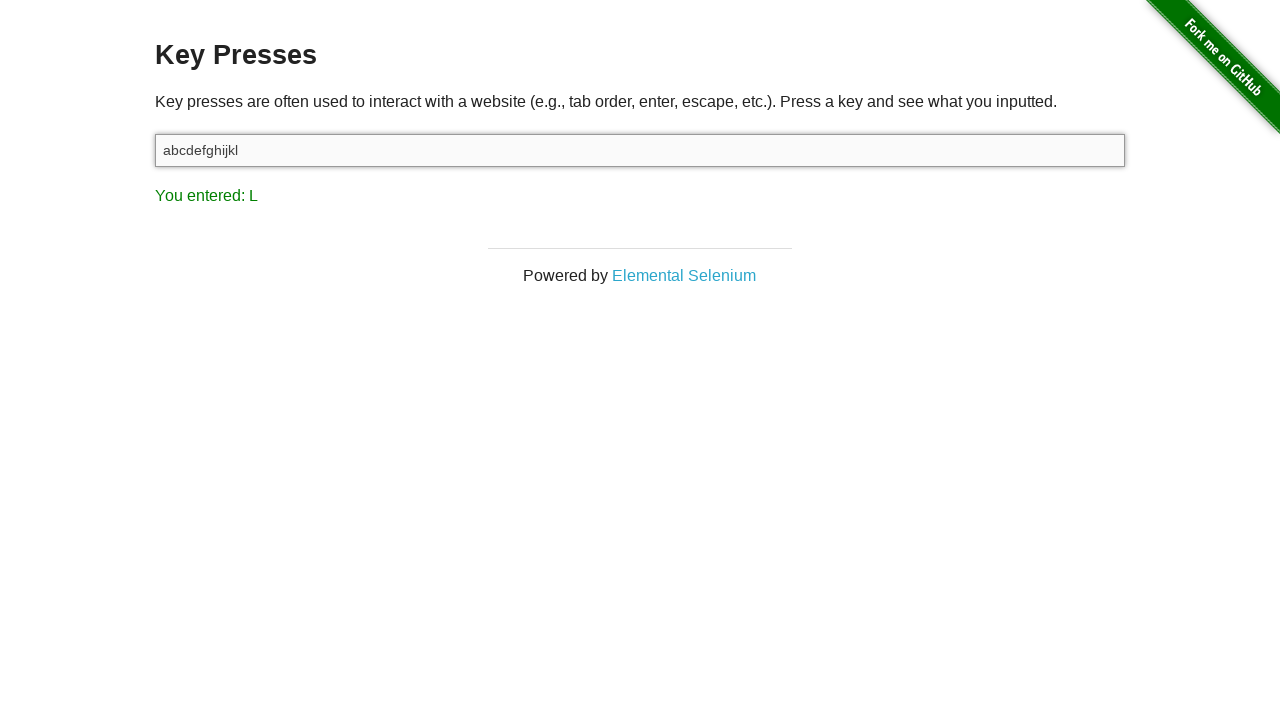

Pressed key 'm' in target input on #target
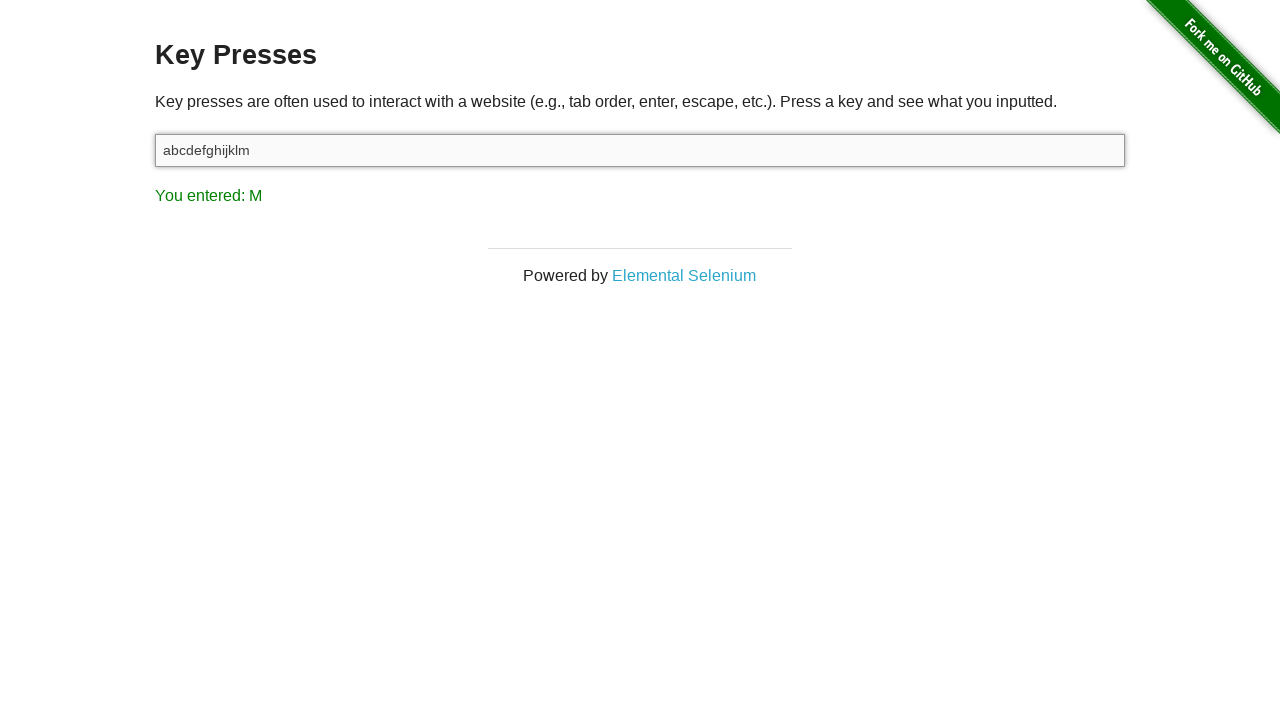

Retrieved result text after pressing 'm'
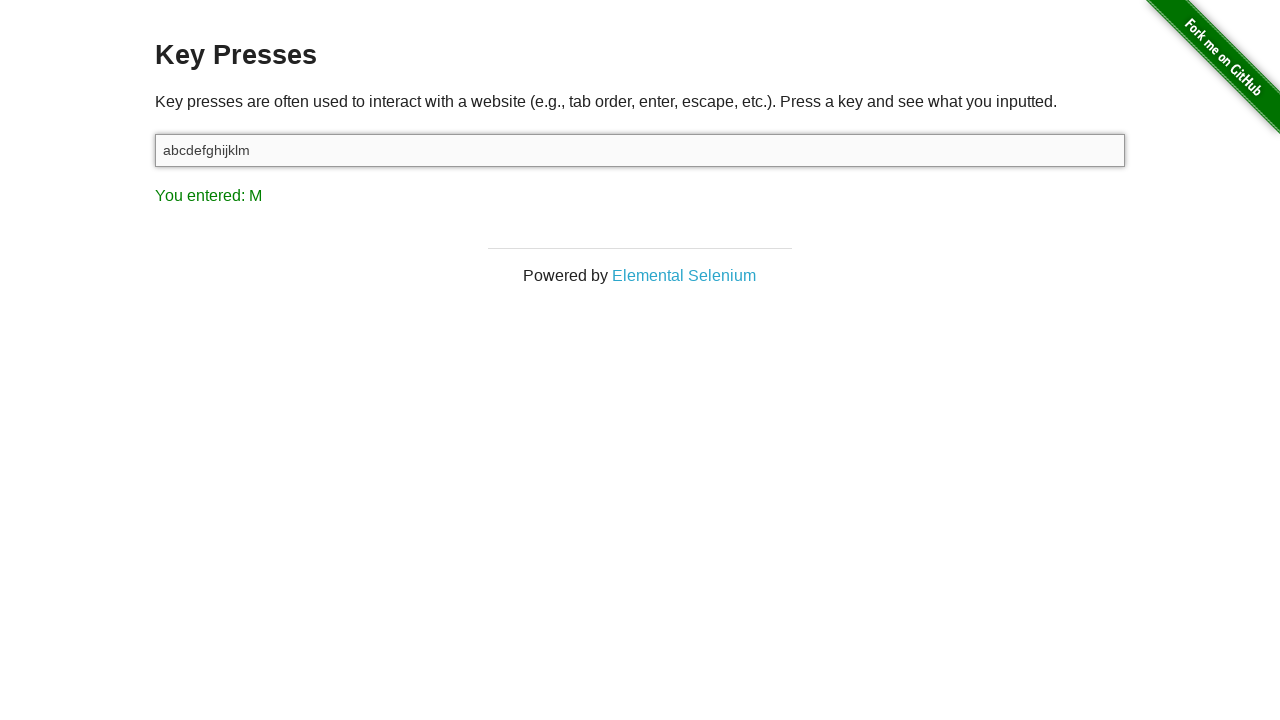

Verified that 'M' was detected in the result
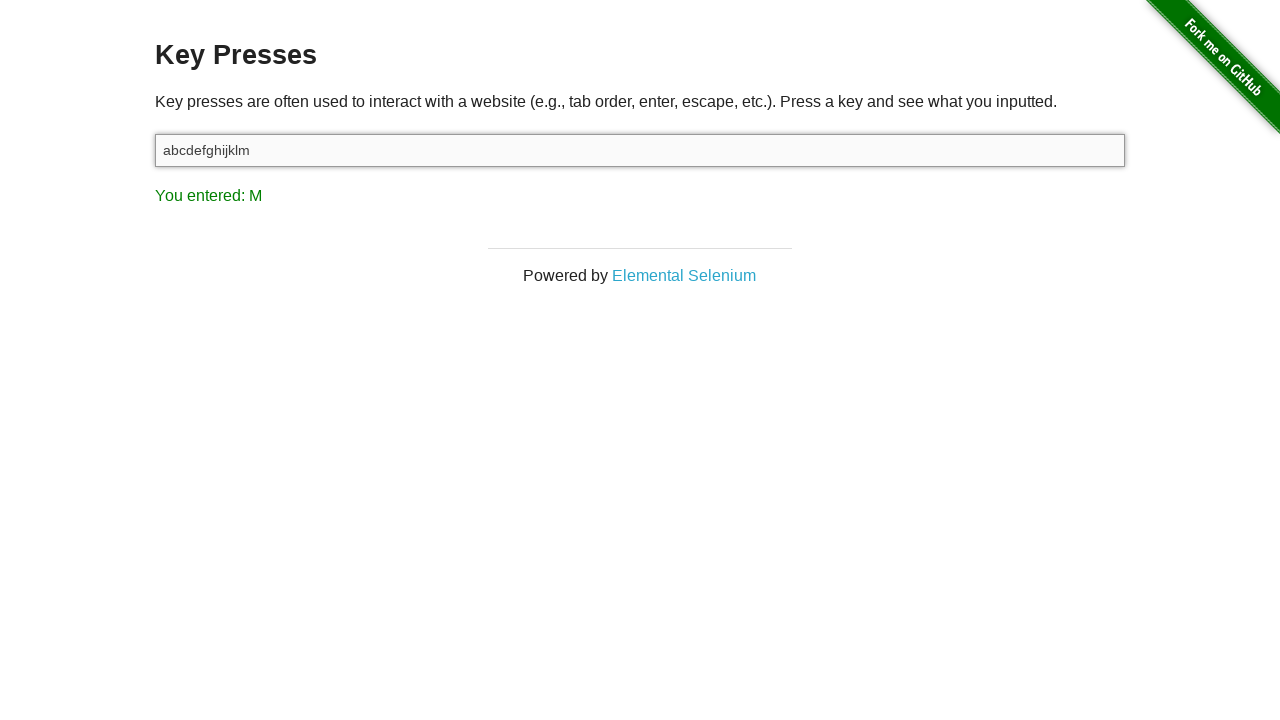

Pressed key 'n' in target input on #target
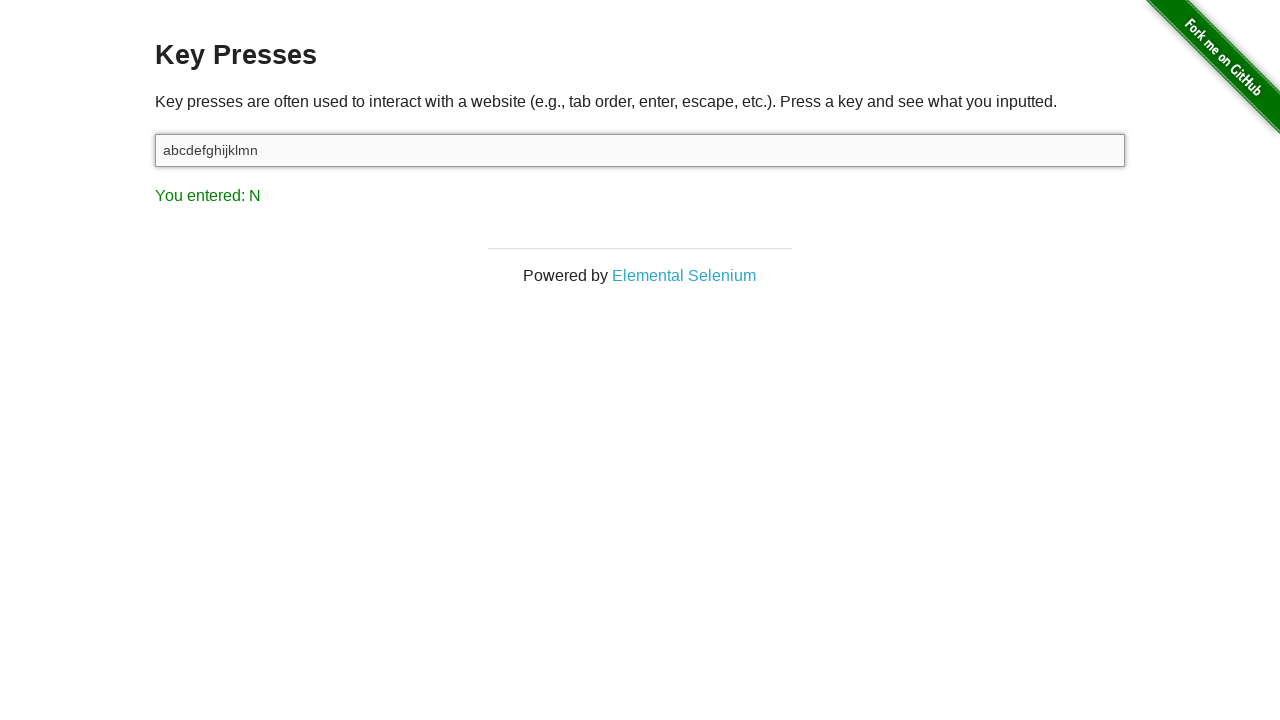

Retrieved result text after pressing 'n'
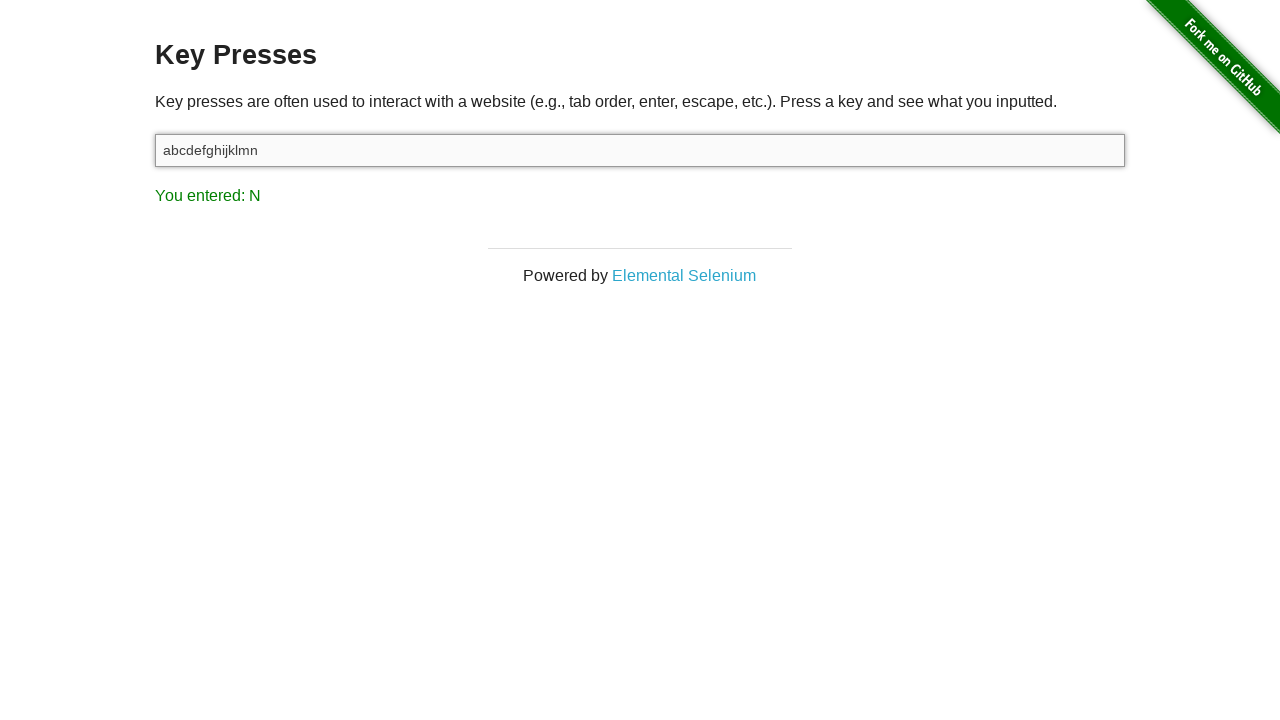

Verified that 'N' was detected in the result
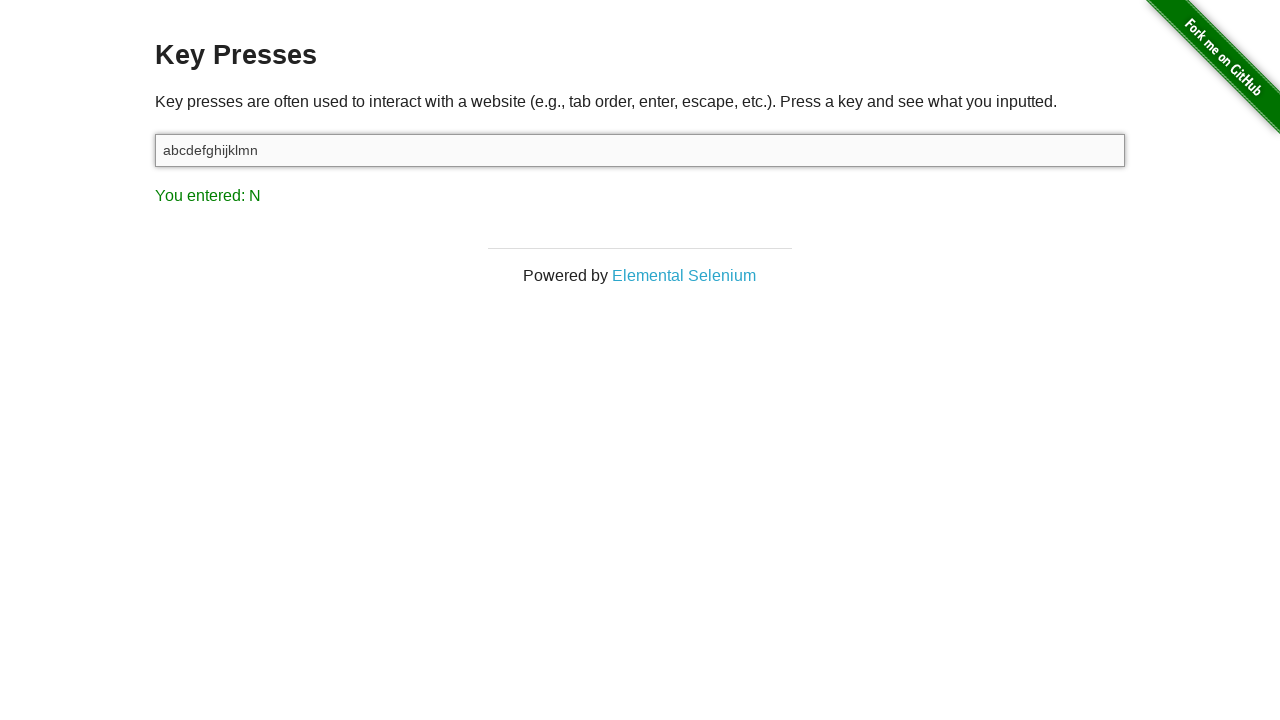

Pressed key 'o' in target input on #target
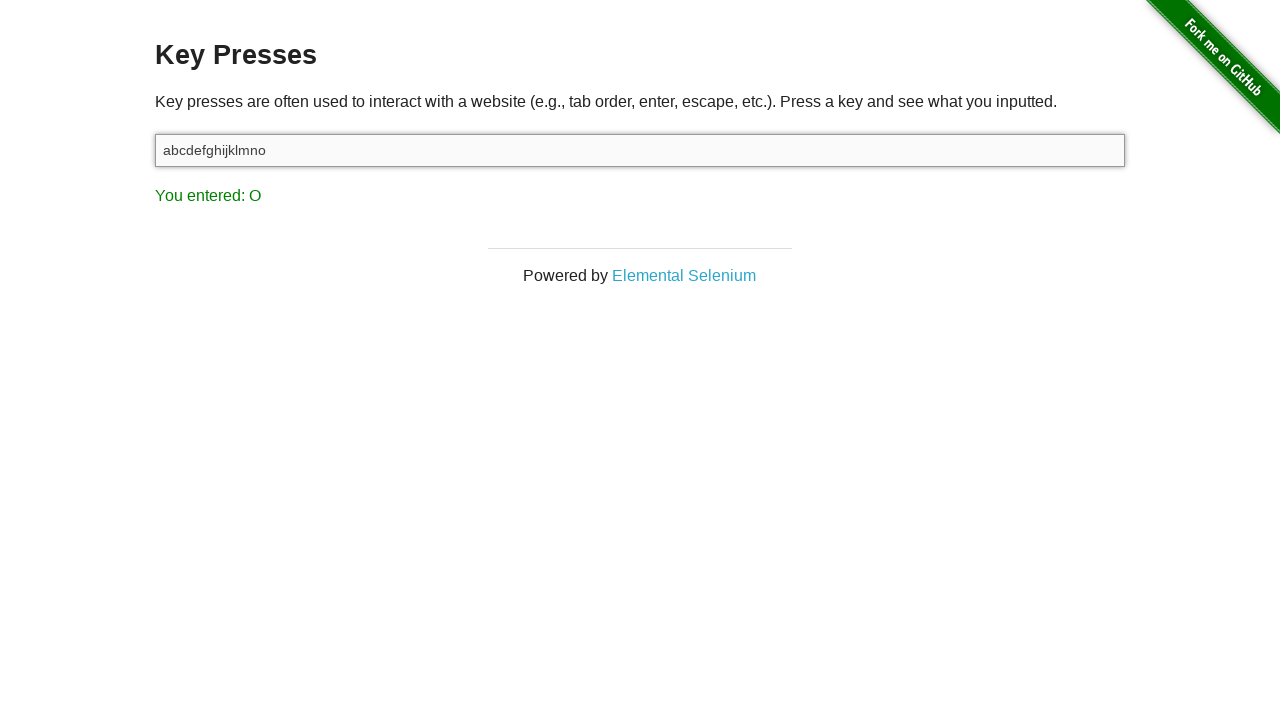

Retrieved result text after pressing 'o'
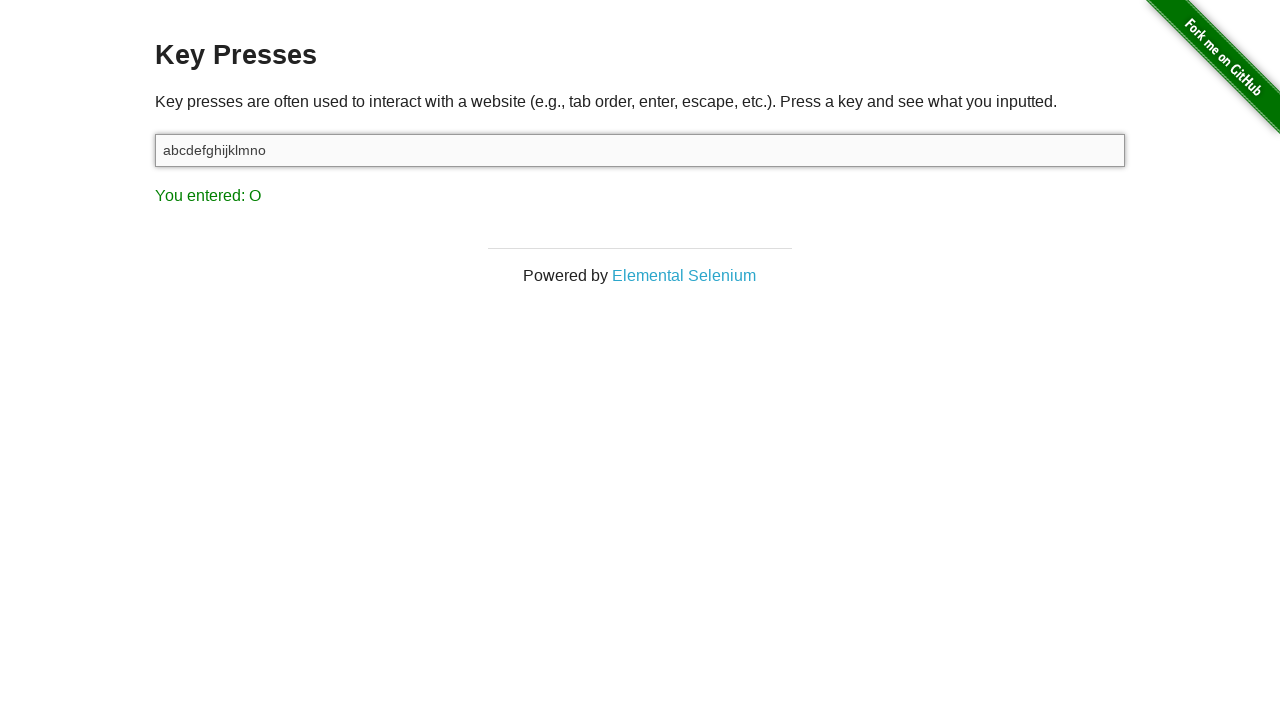

Verified that 'O' was detected in the result
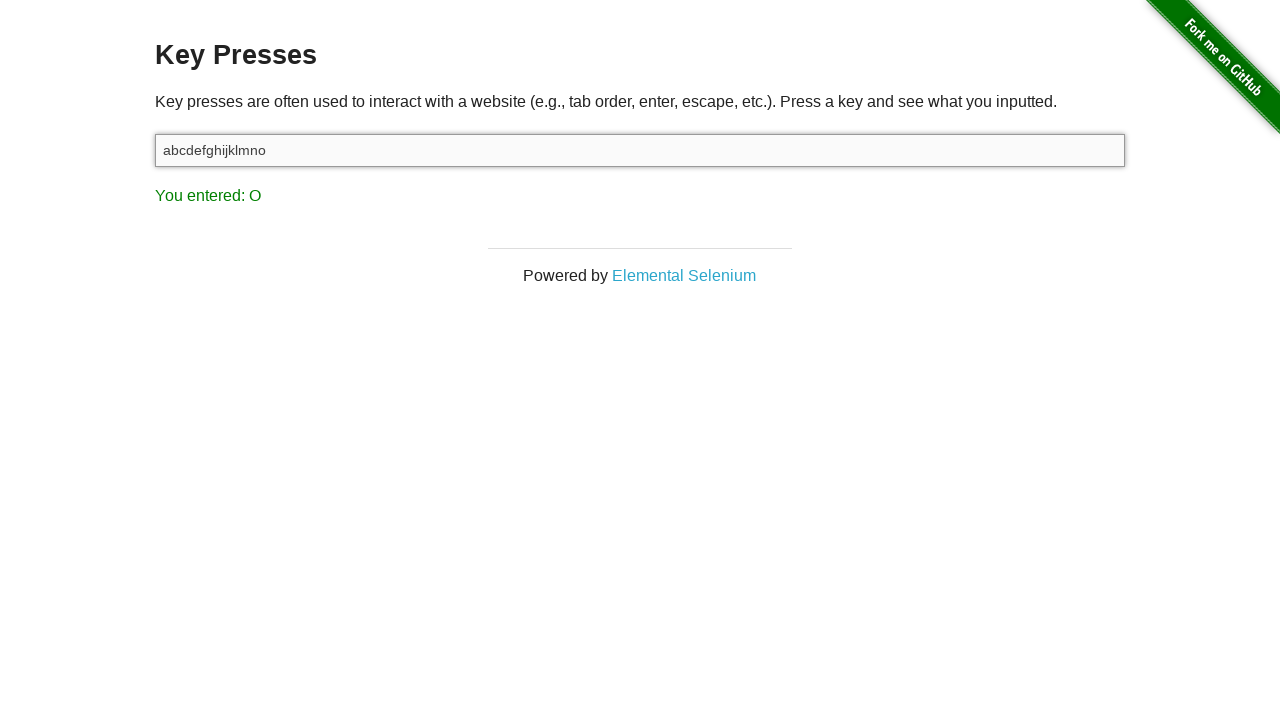

Pressed key 'p' in target input on #target
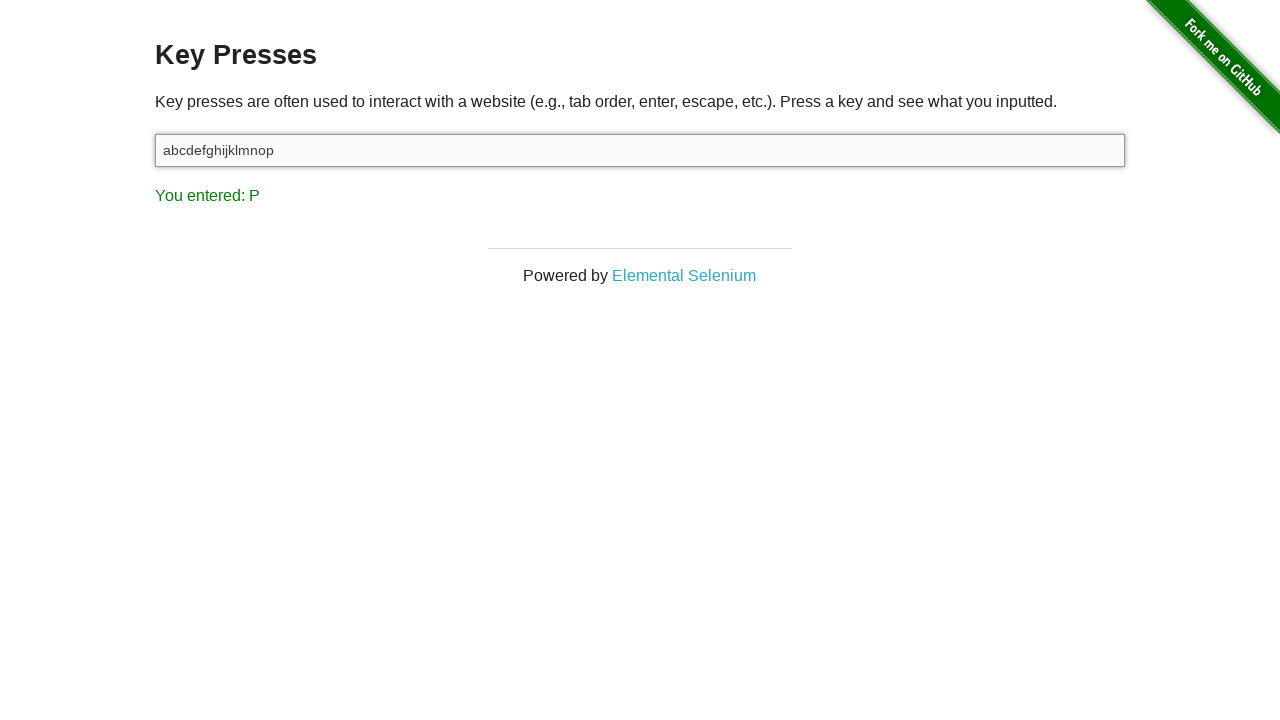

Retrieved result text after pressing 'p'
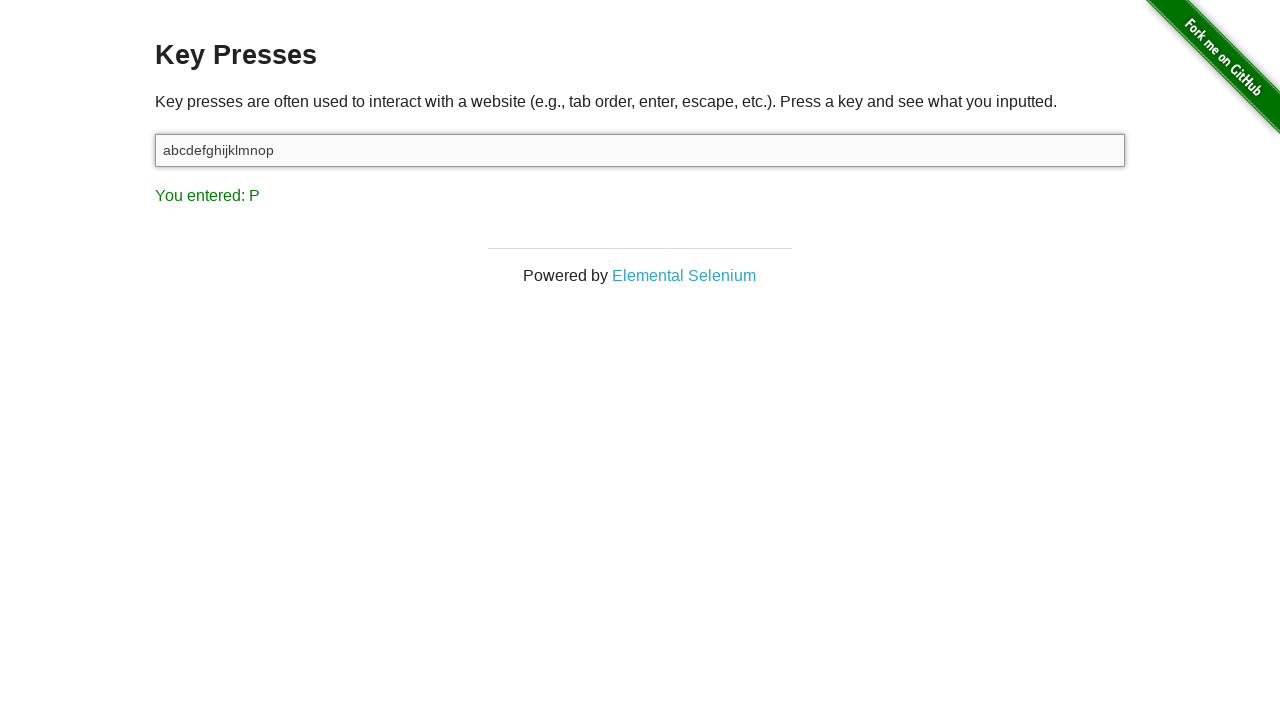

Verified that 'P' was detected in the result
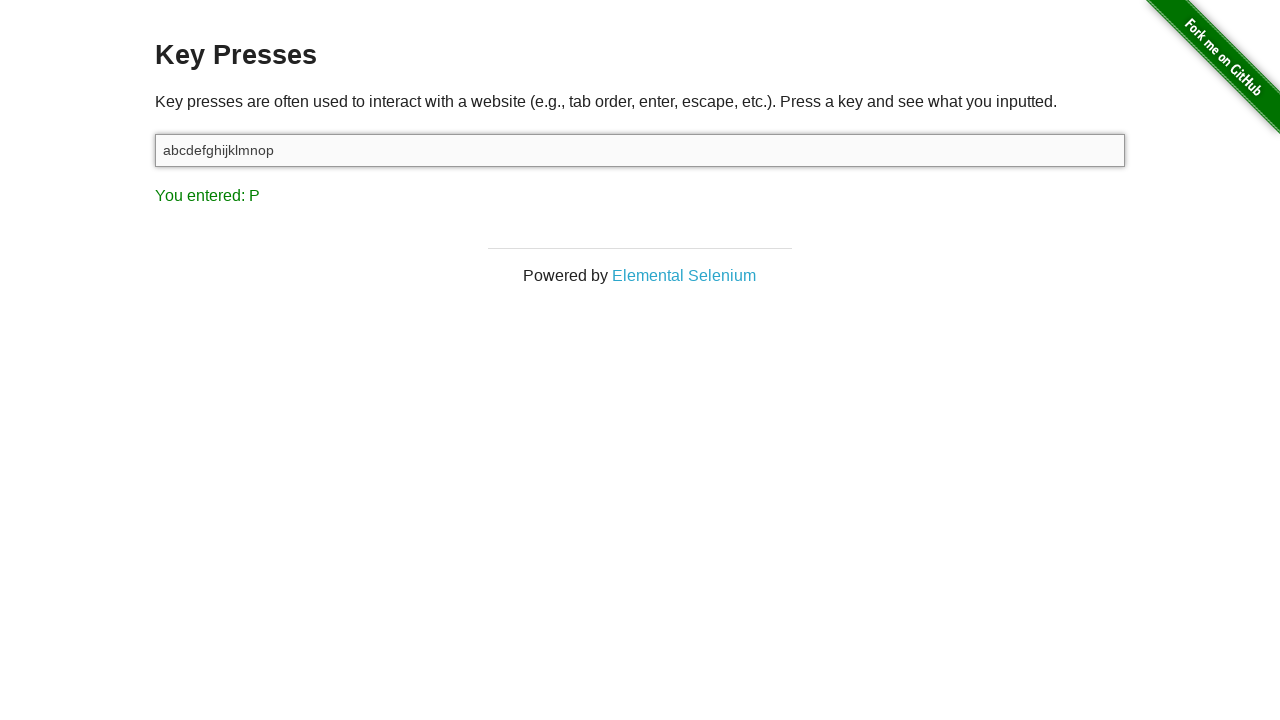

Pressed key 'q' in target input on #target
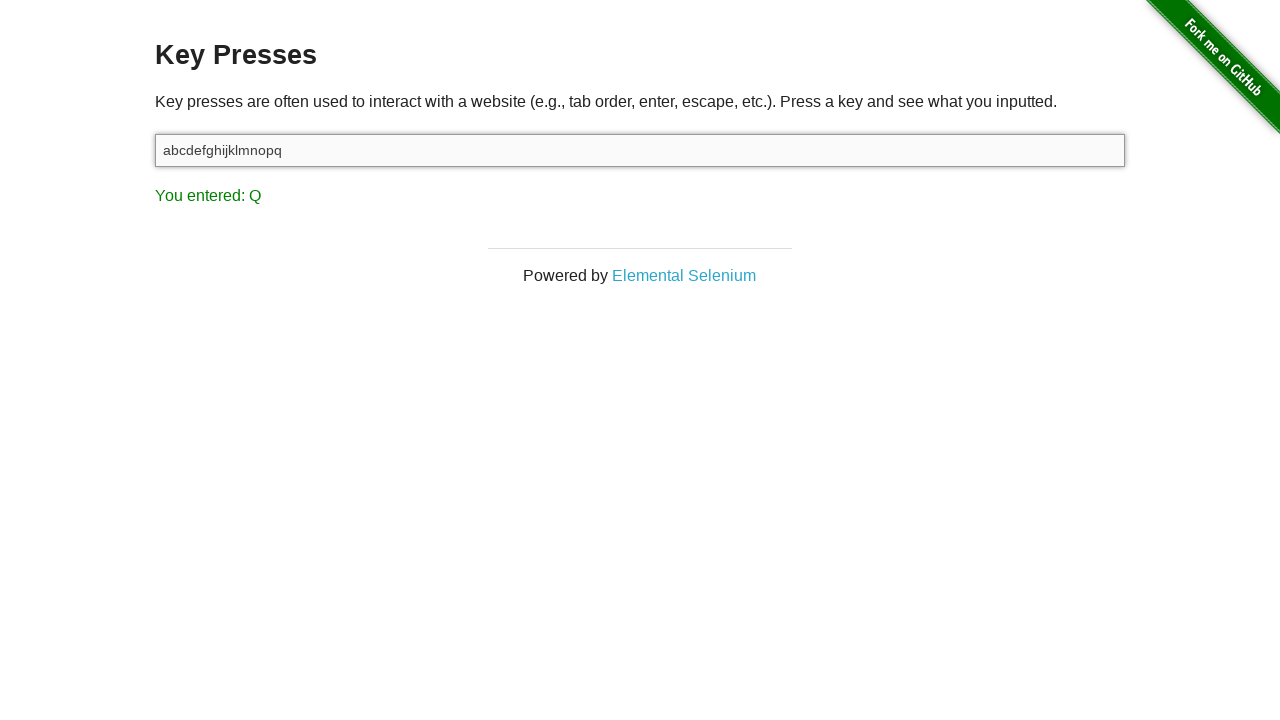

Retrieved result text after pressing 'q'
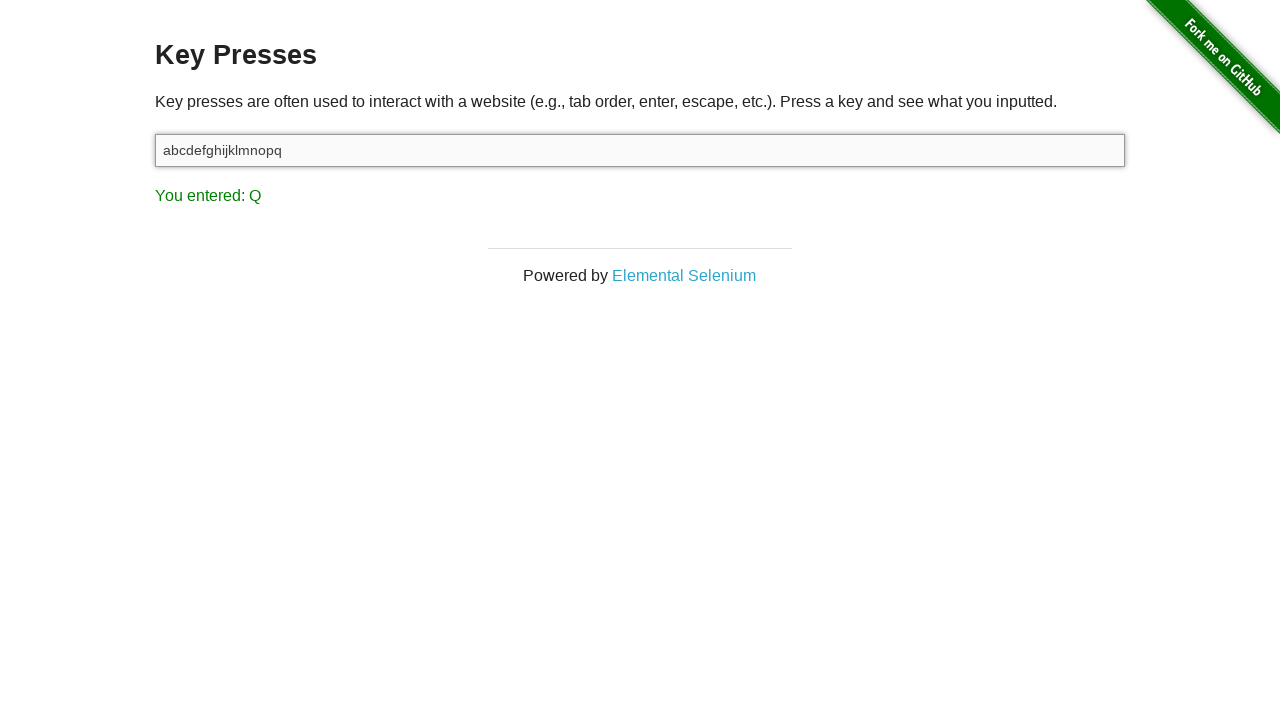

Verified that 'Q' was detected in the result
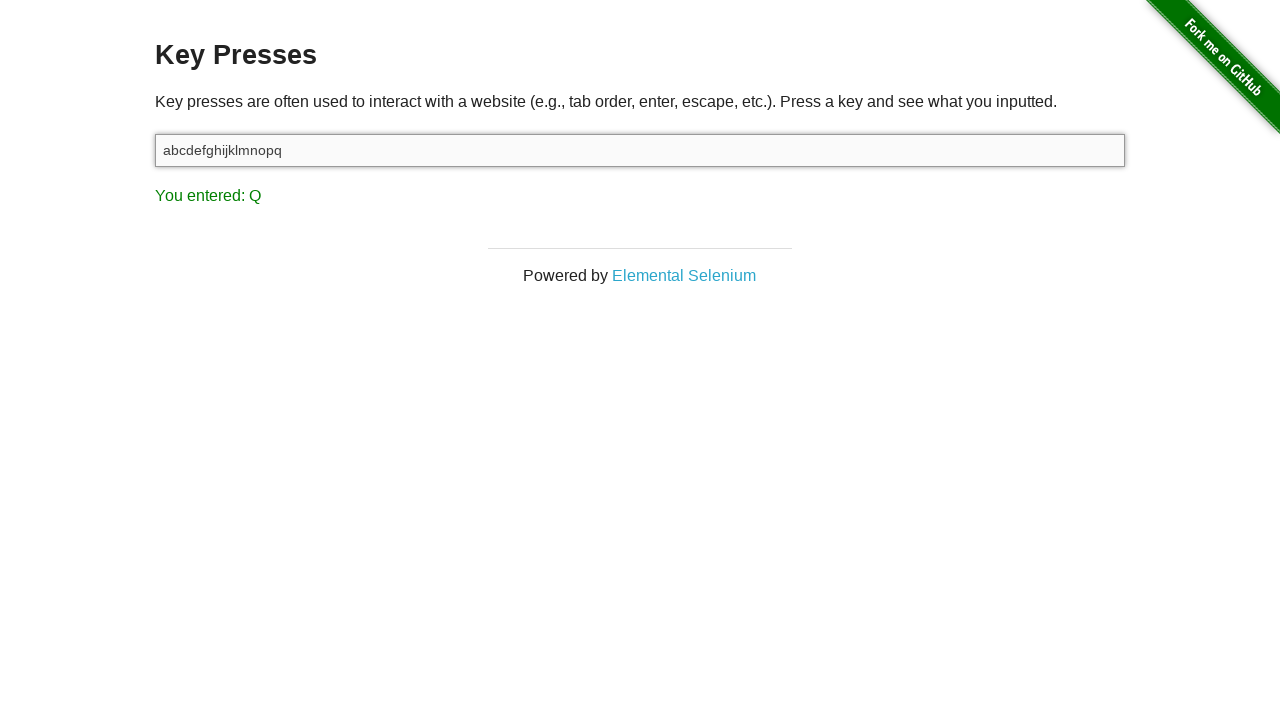

Pressed key 'r' in target input on #target
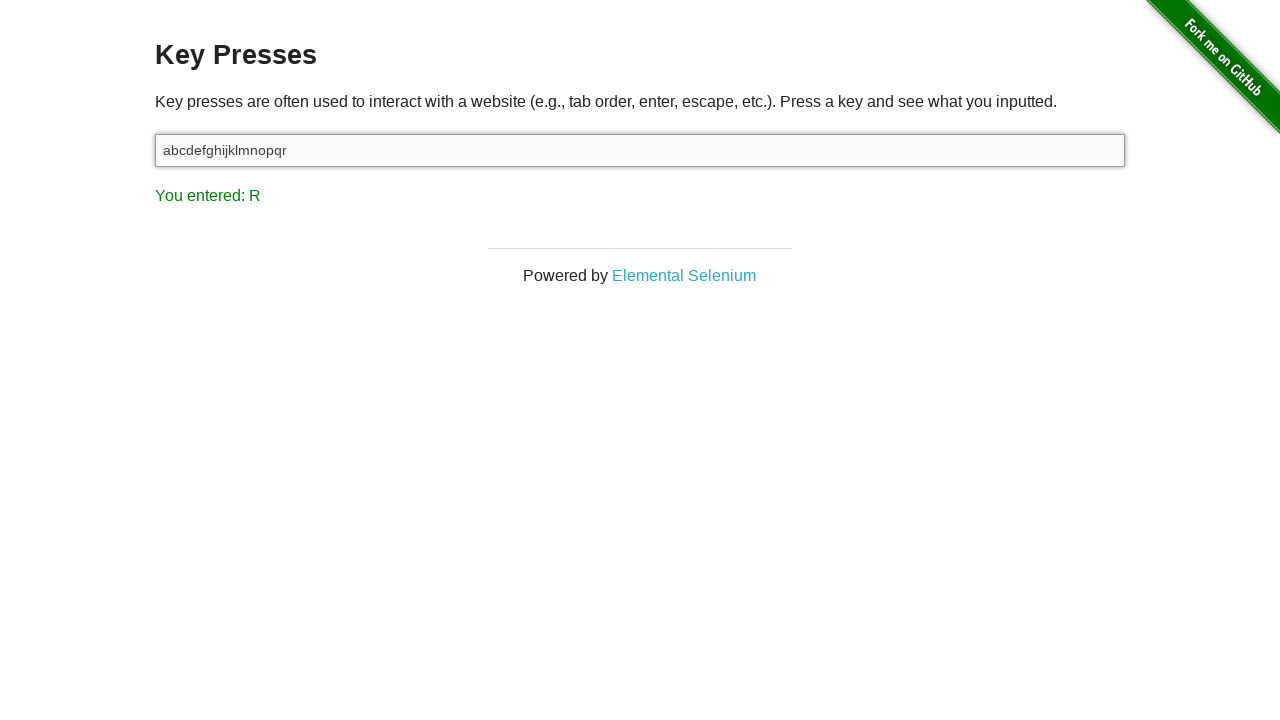

Retrieved result text after pressing 'r'
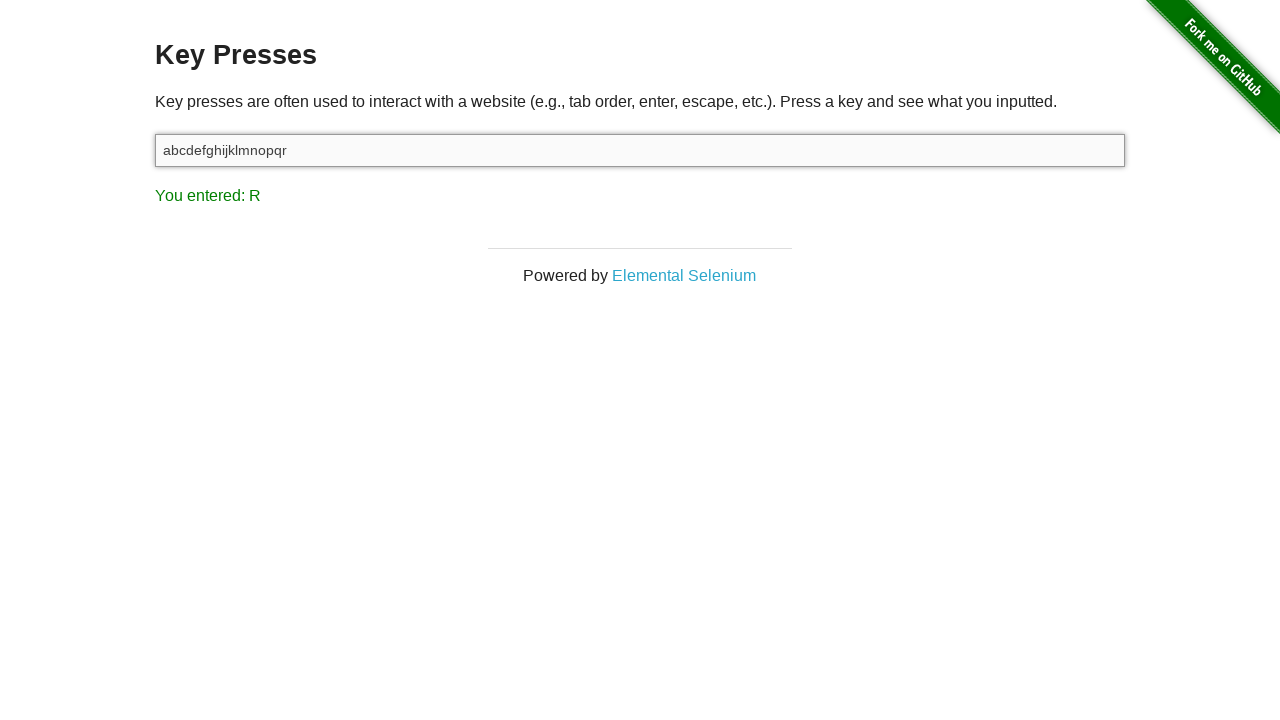

Verified that 'R' was detected in the result
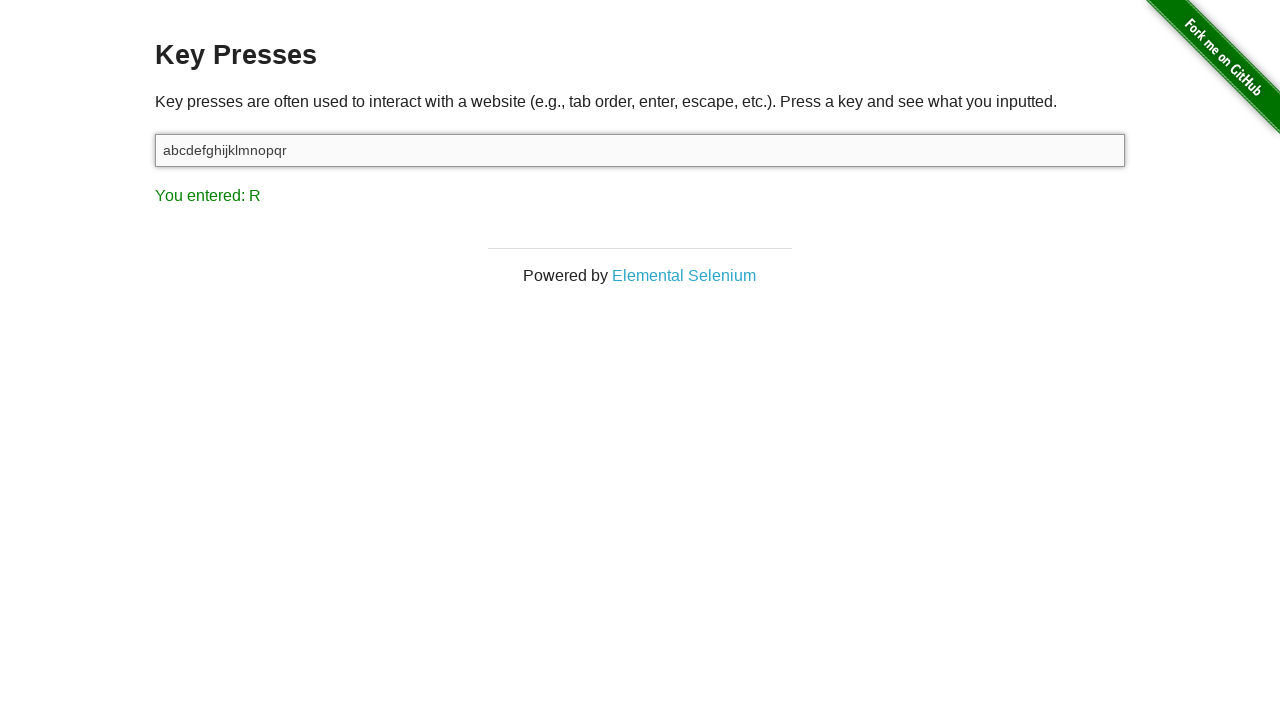

Pressed key 's' in target input on #target
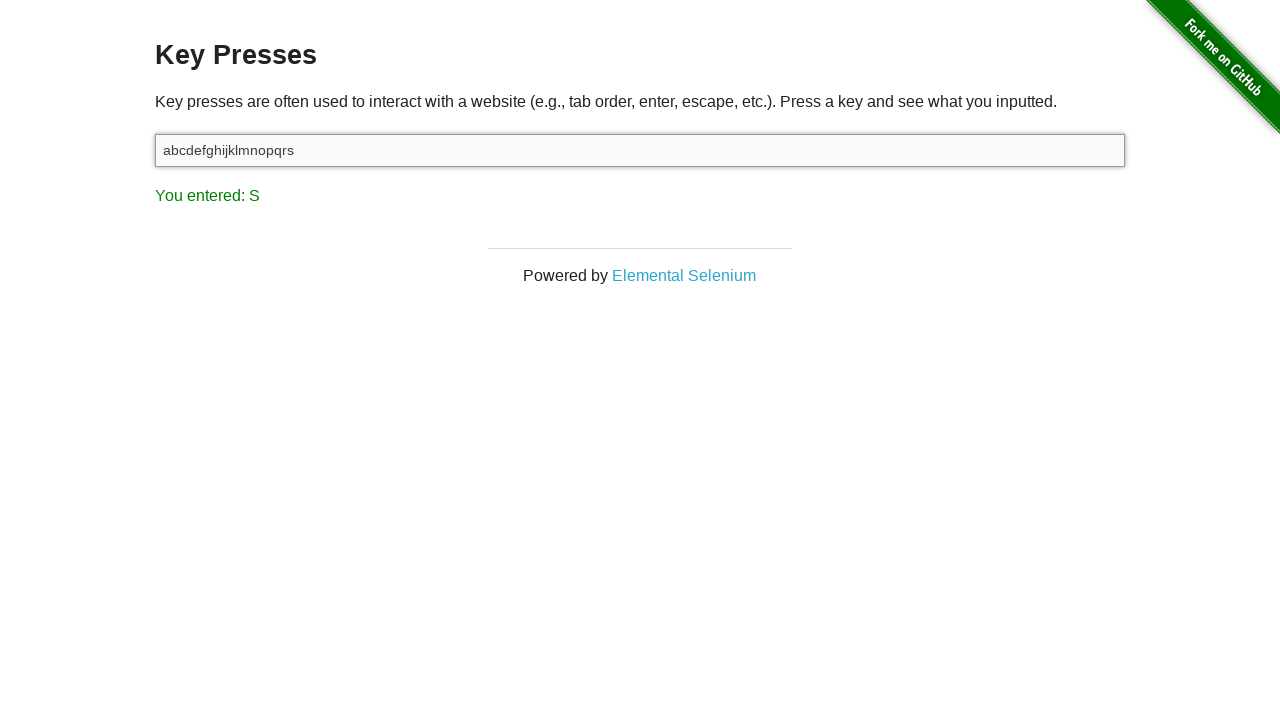

Retrieved result text after pressing 's'
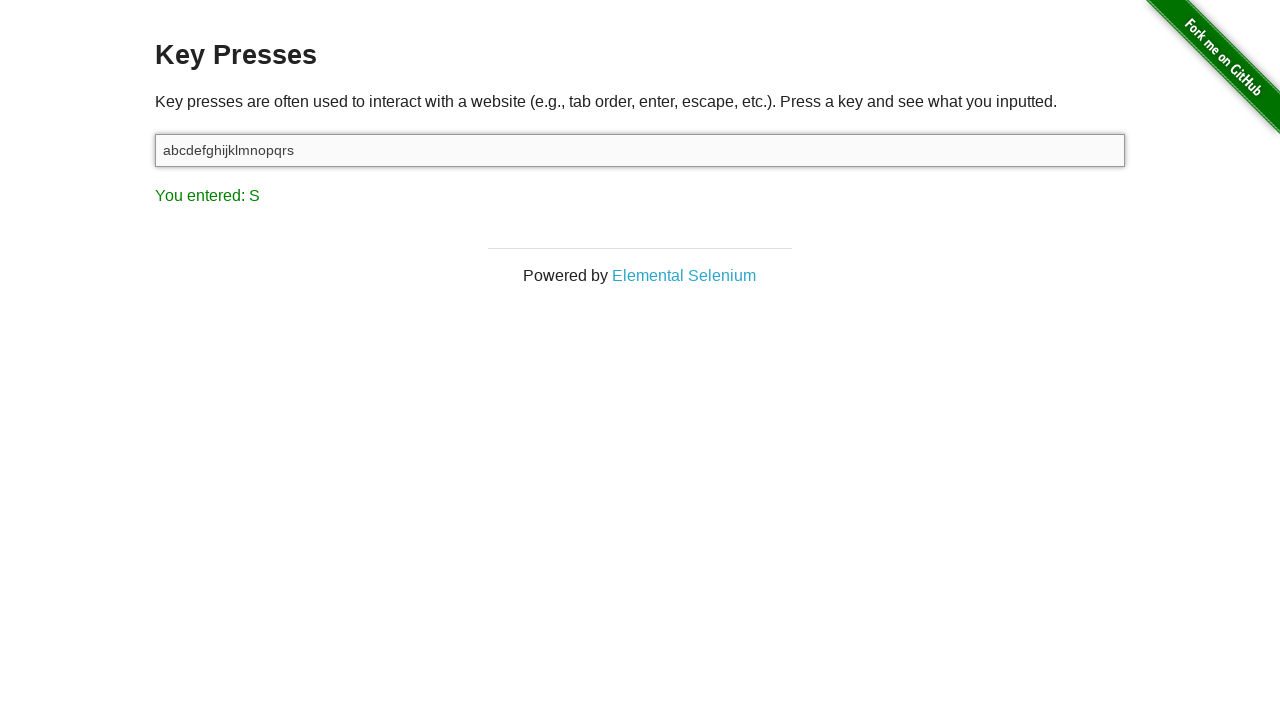

Verified that 'S' was detected in the result
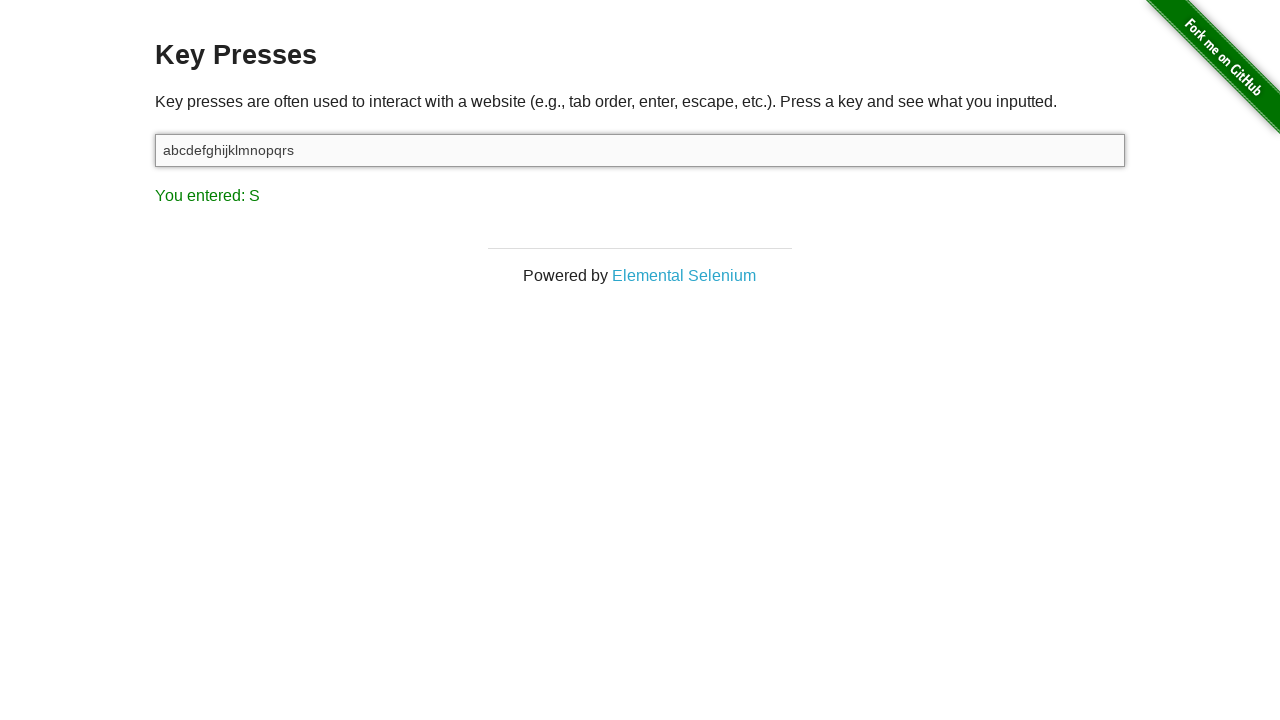

Pressed key 't' in target input on #target
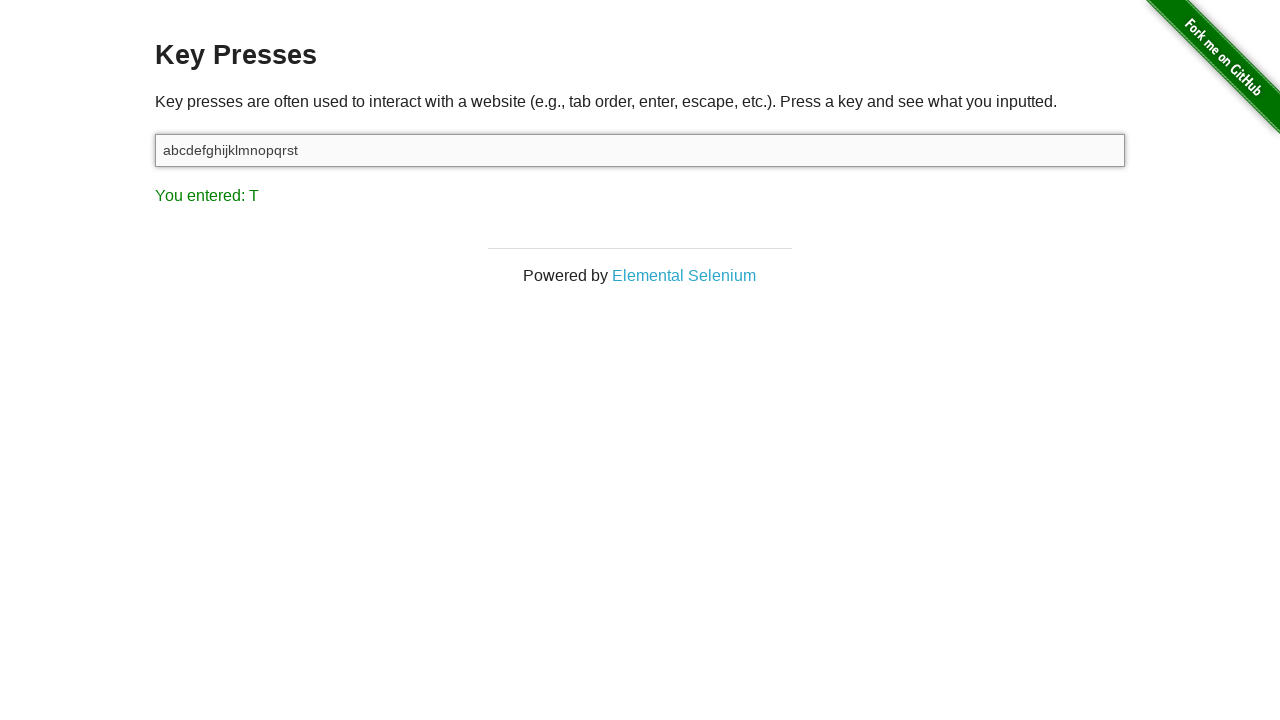

Retrieved result text after pressing 't'
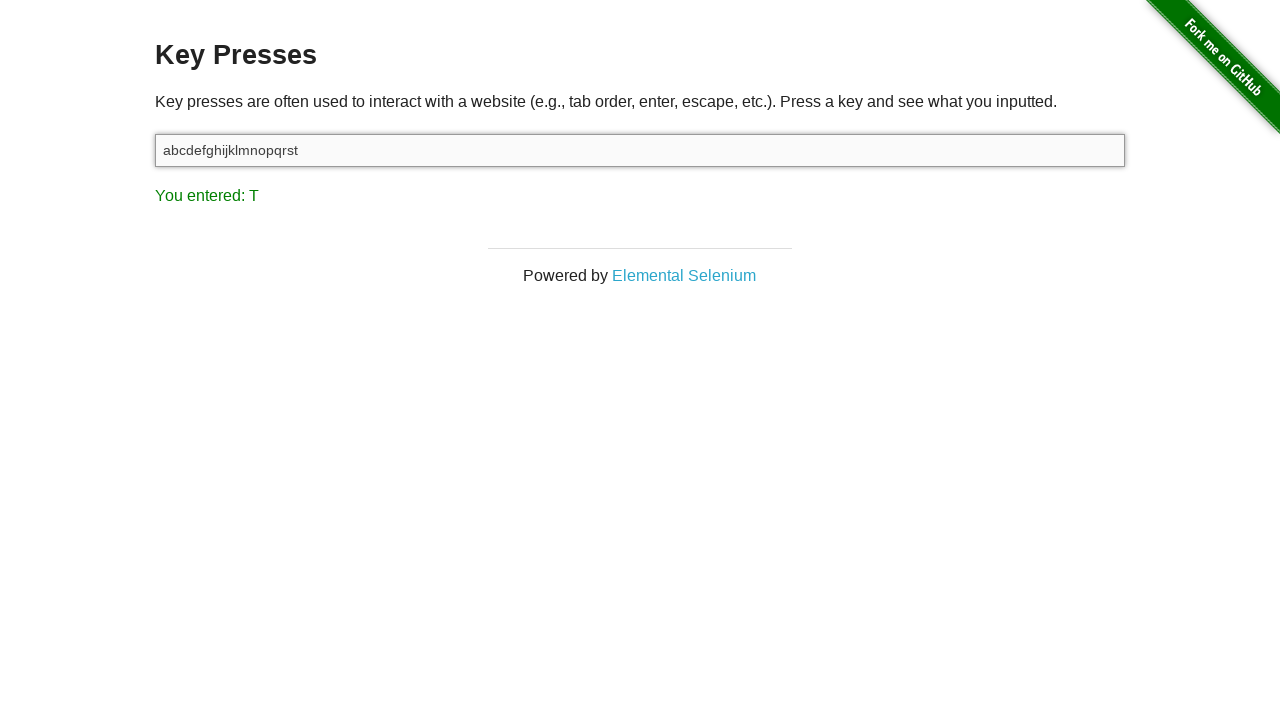

Verified that 'T' was detected in the result
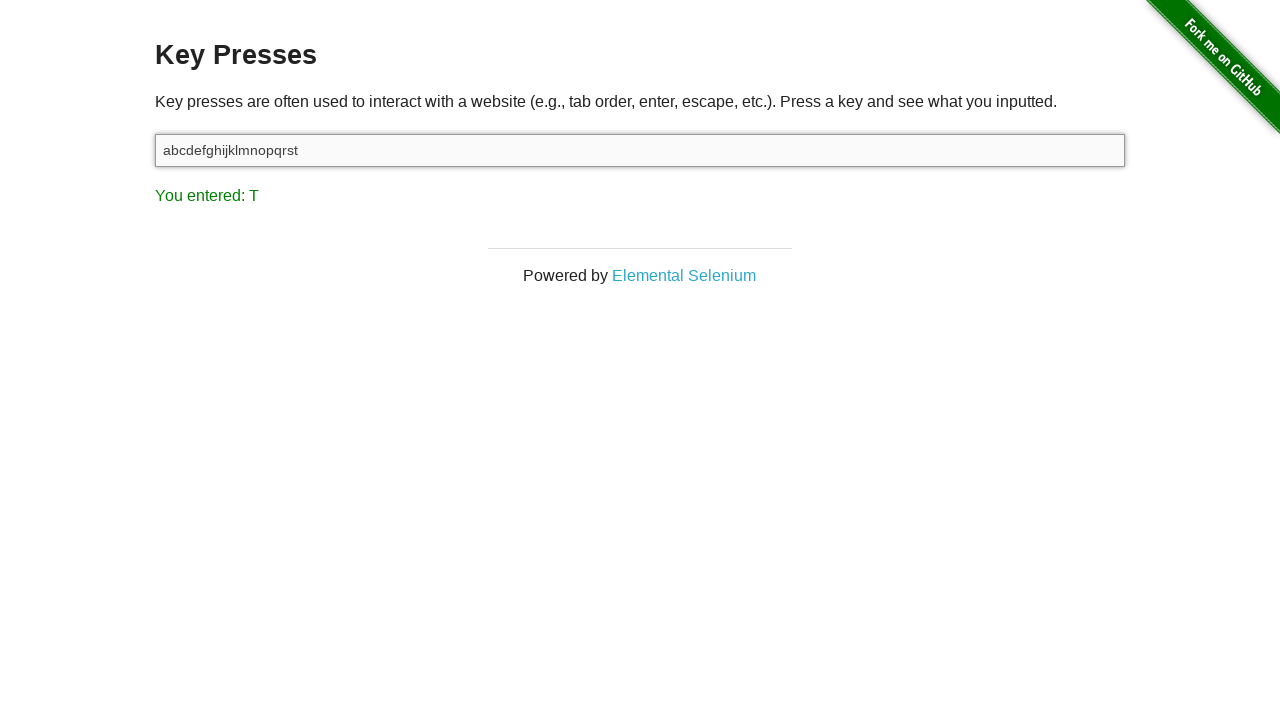

Pressed key 'u' in target input on #target
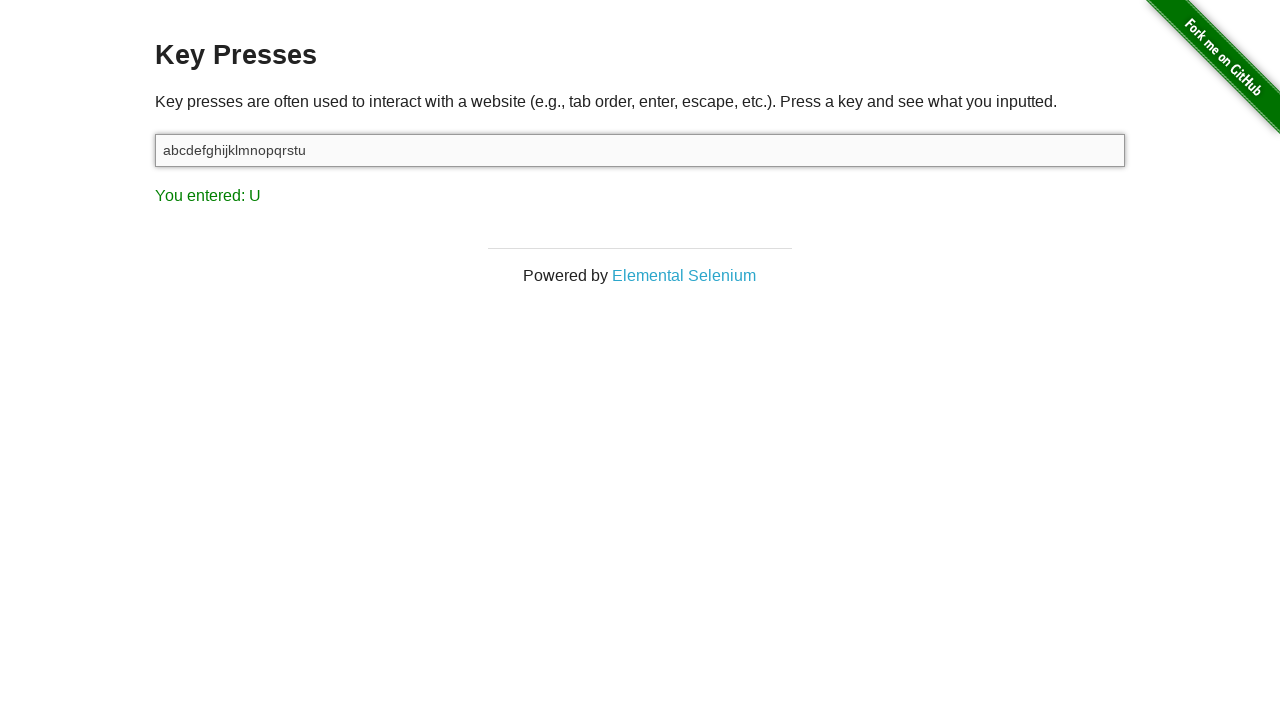

Retrieved result text after pressing 'u'
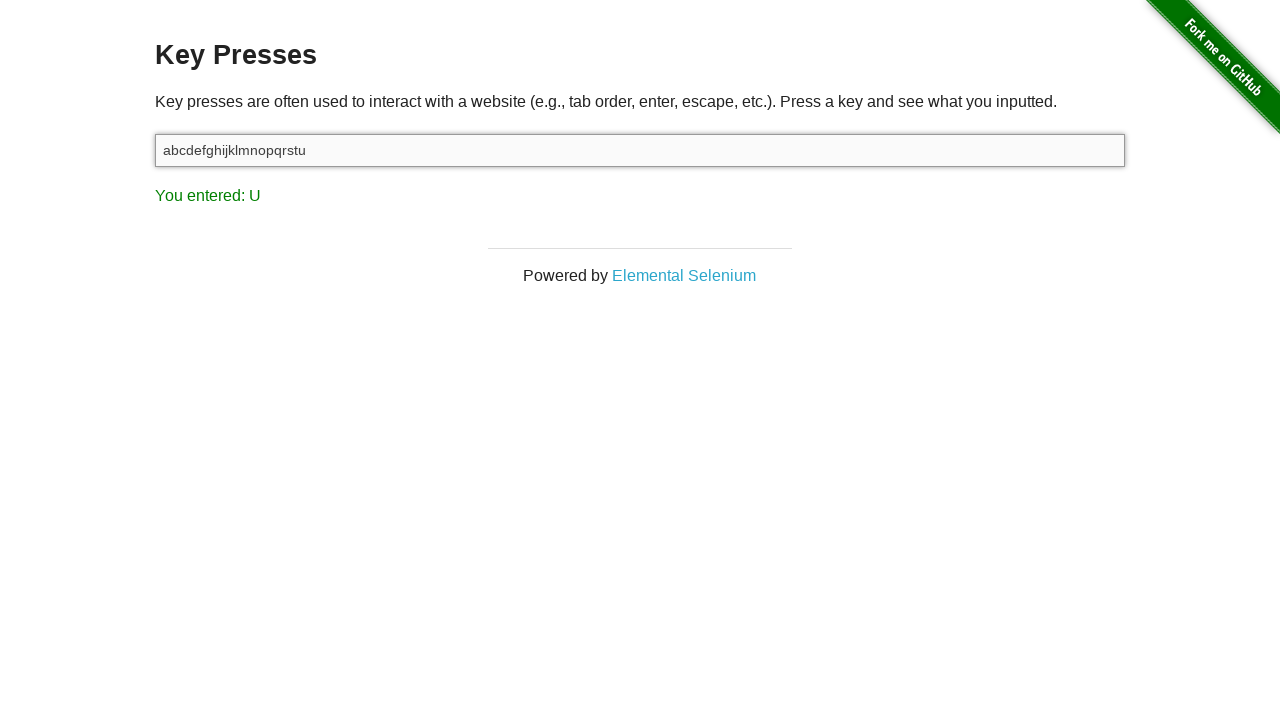

Verified that 'U' was detected in the result
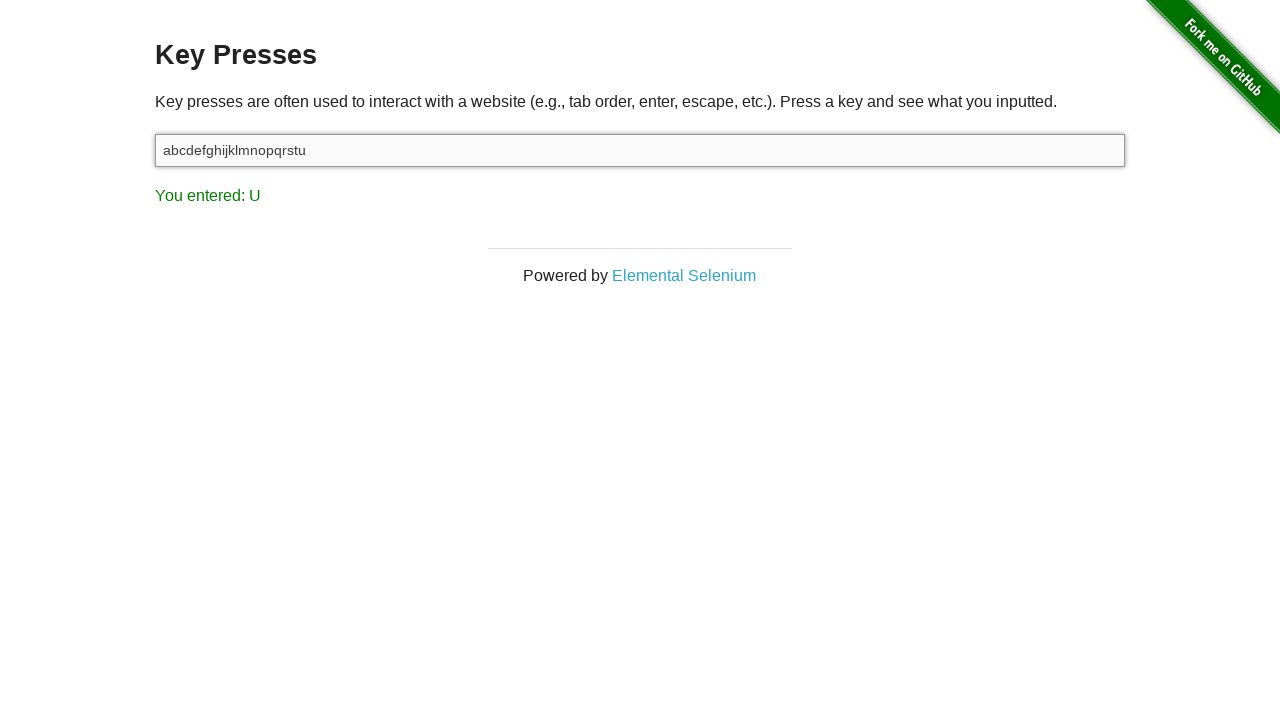

Pressed key 'v' in target input on #target
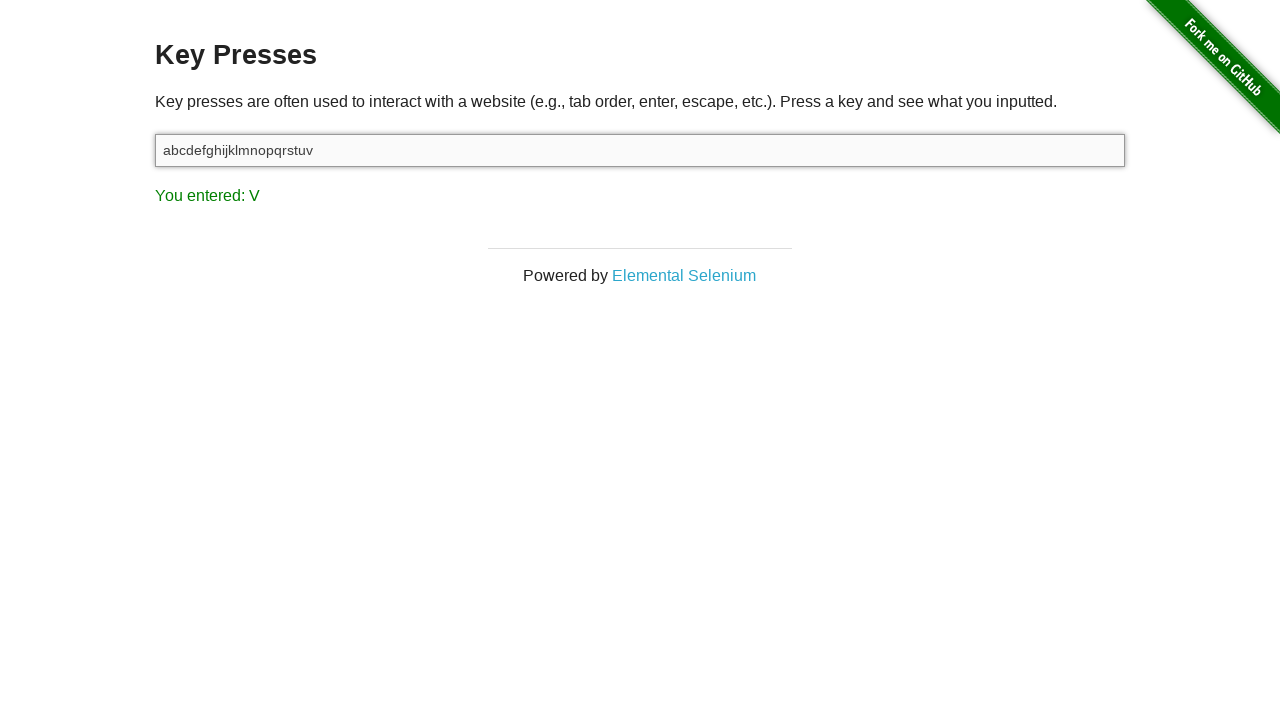

Retrieved result text after pressing 'v'
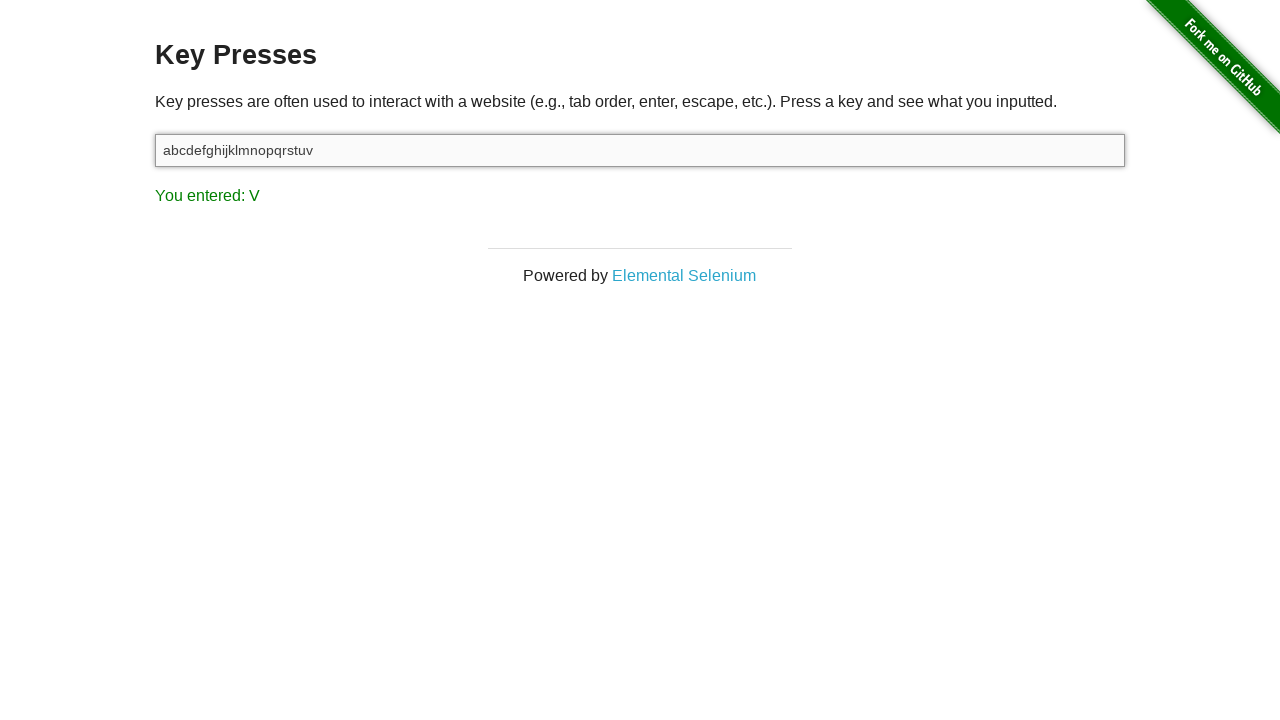

Verified that 'V' was detected in the result
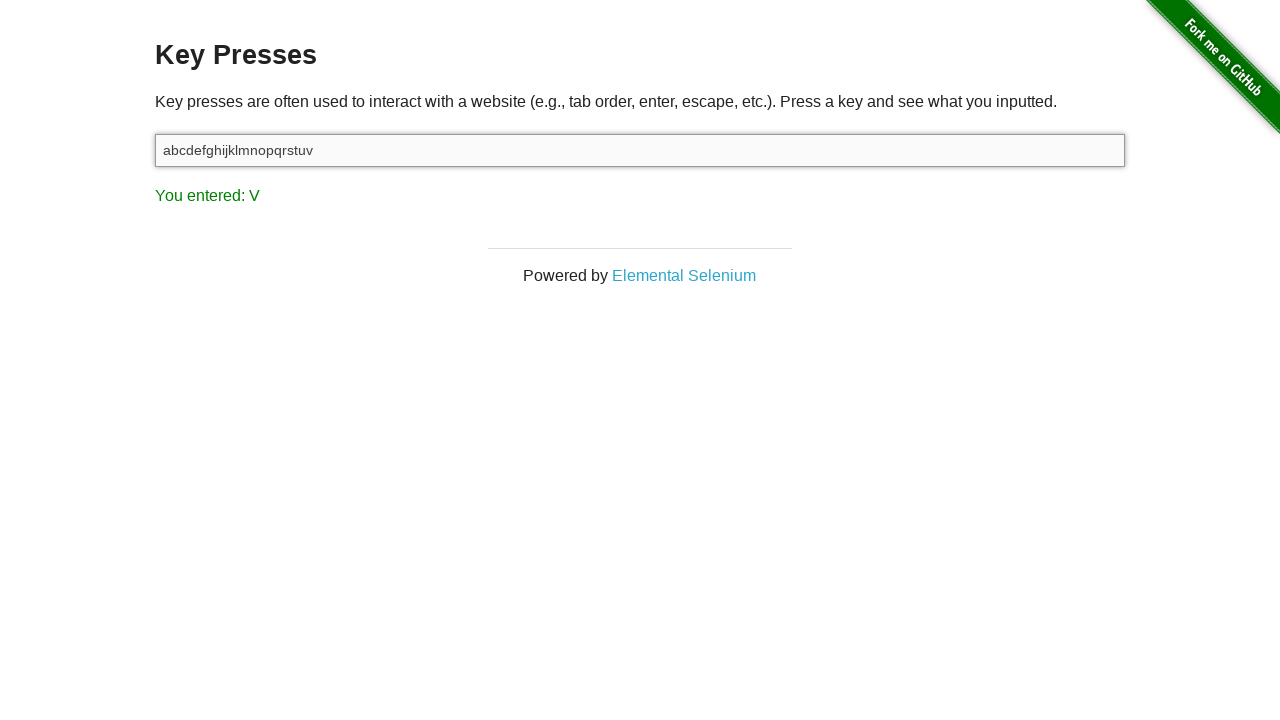

Pressed key 'w' in target input on #target
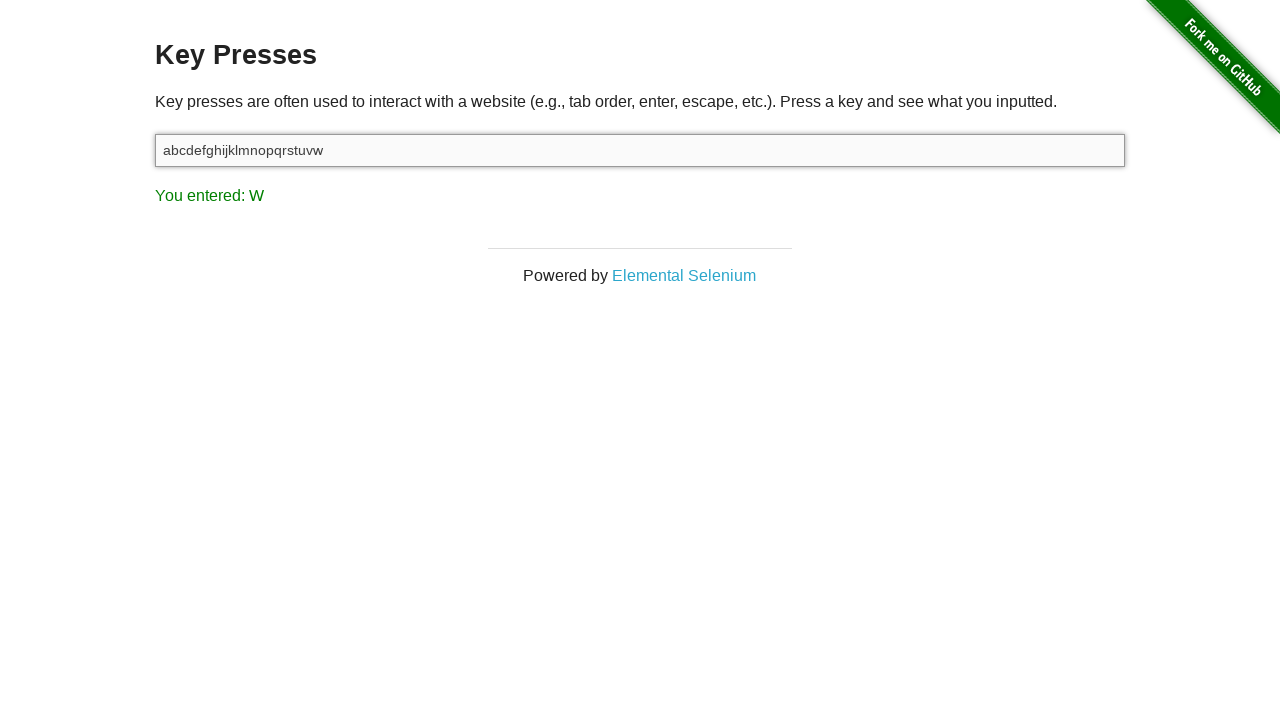

Retrieved result text after pressing 'w'
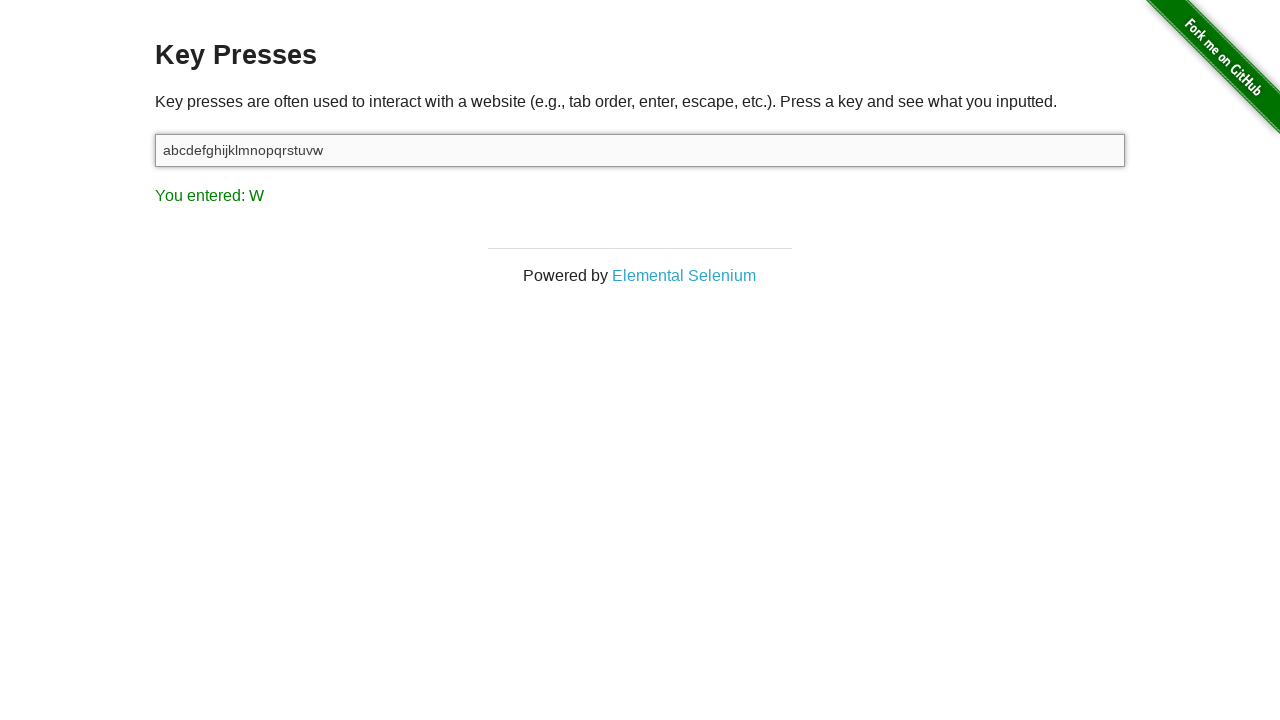

Verified that 'W' was detected in the result
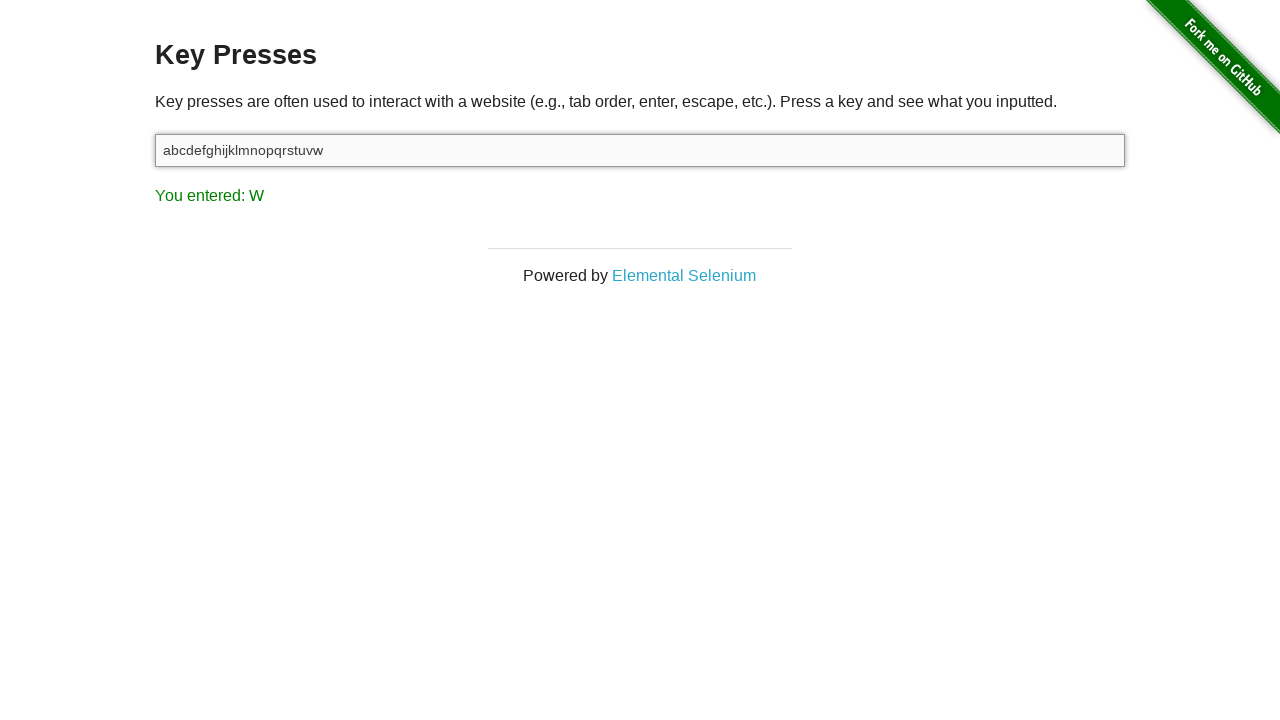

Pressed key 'x' in target input on #target
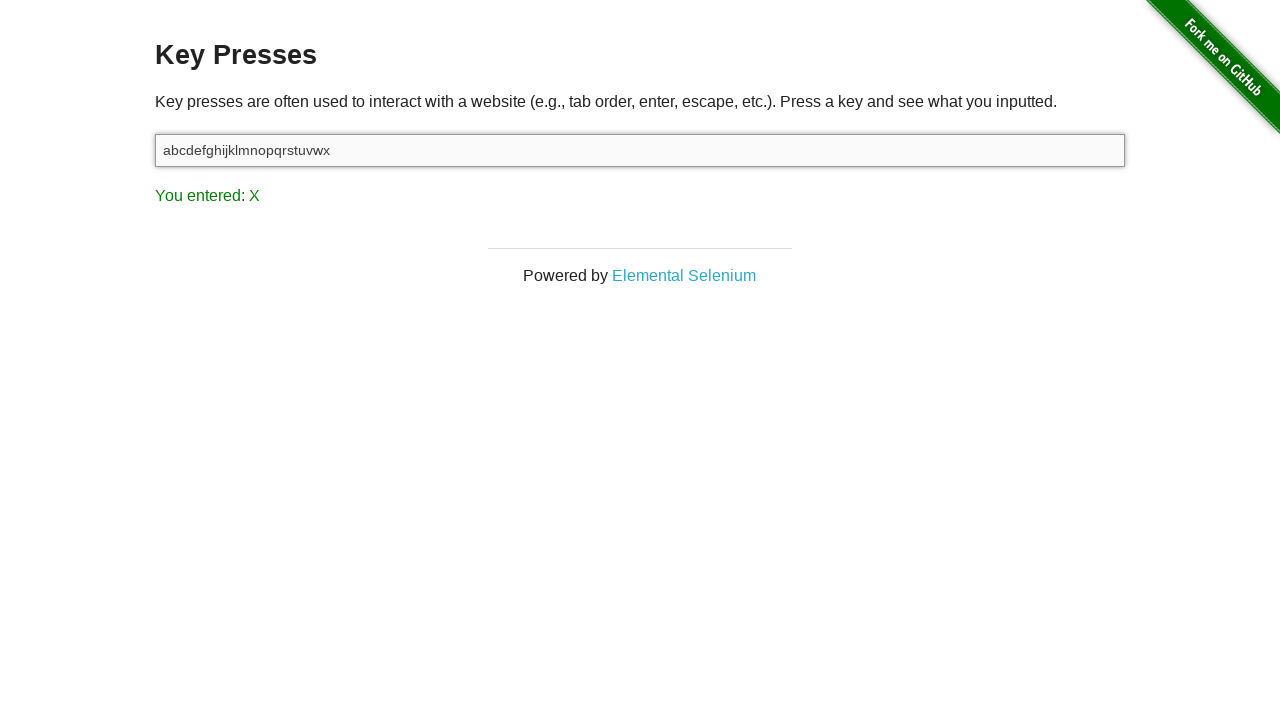

Retrieved result text after pressing 'x'
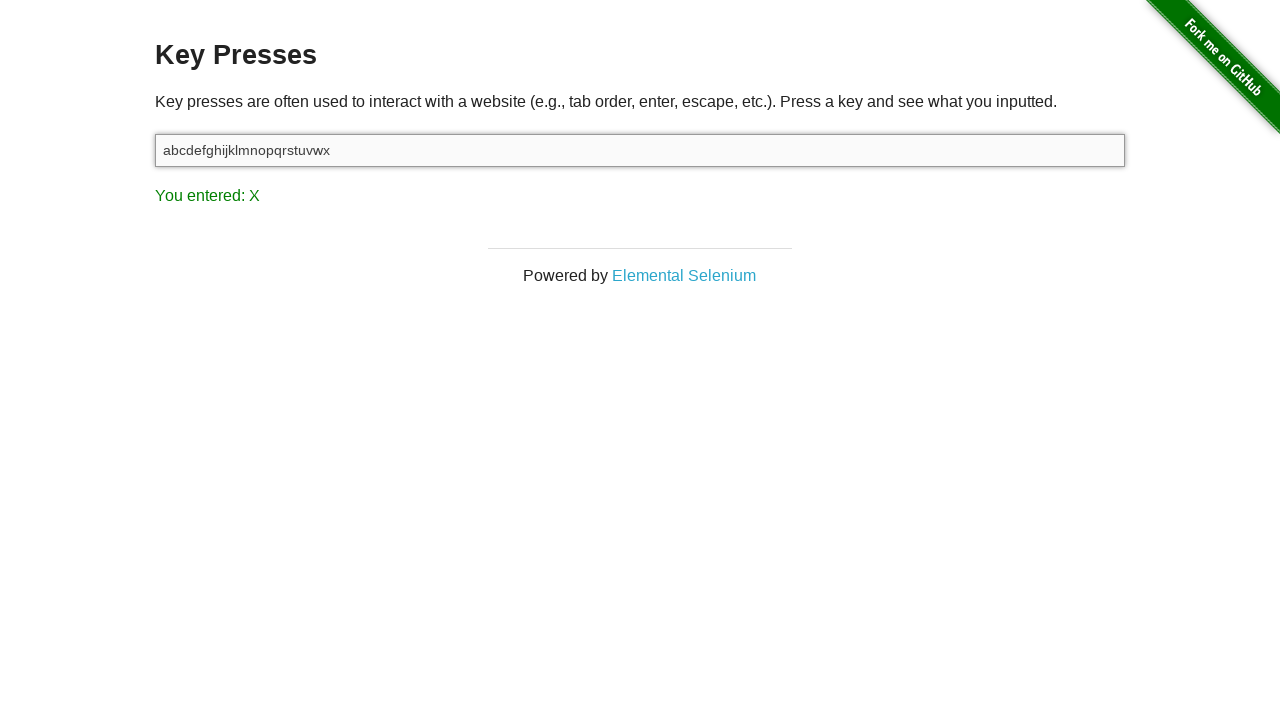

Verified that 'X' was detected in the result
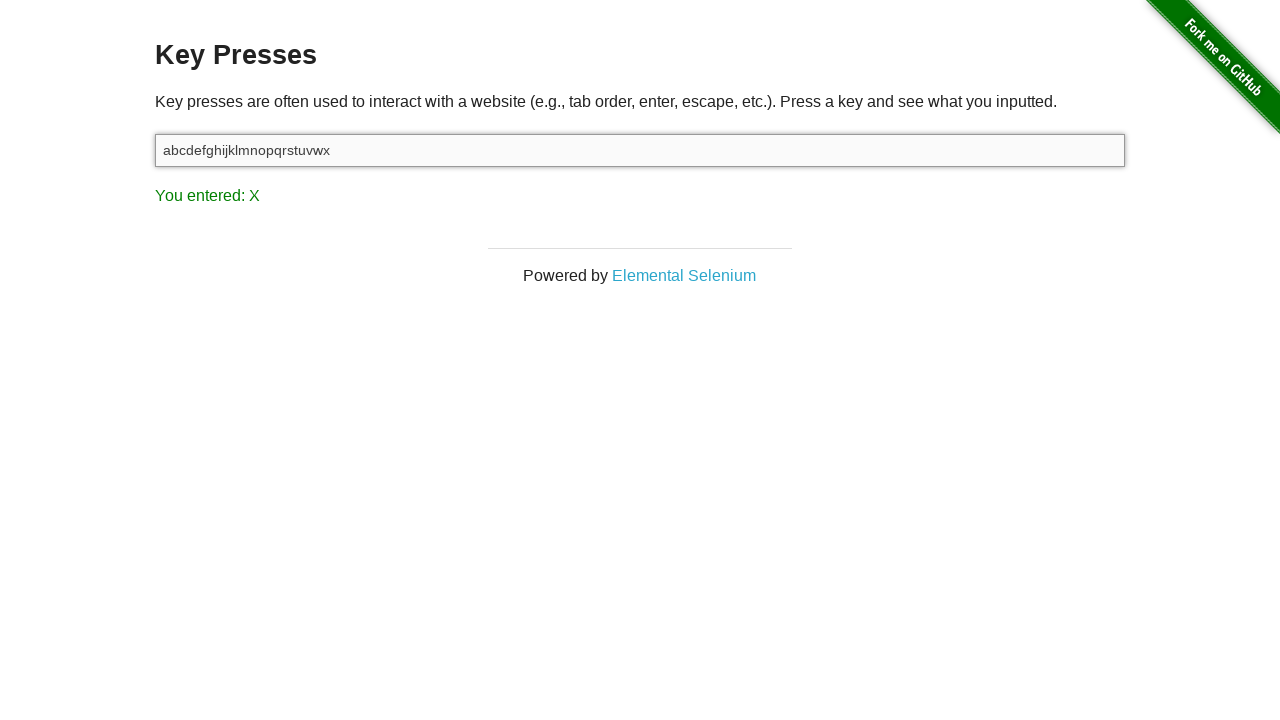

Pressed key 'y' in target input on #target
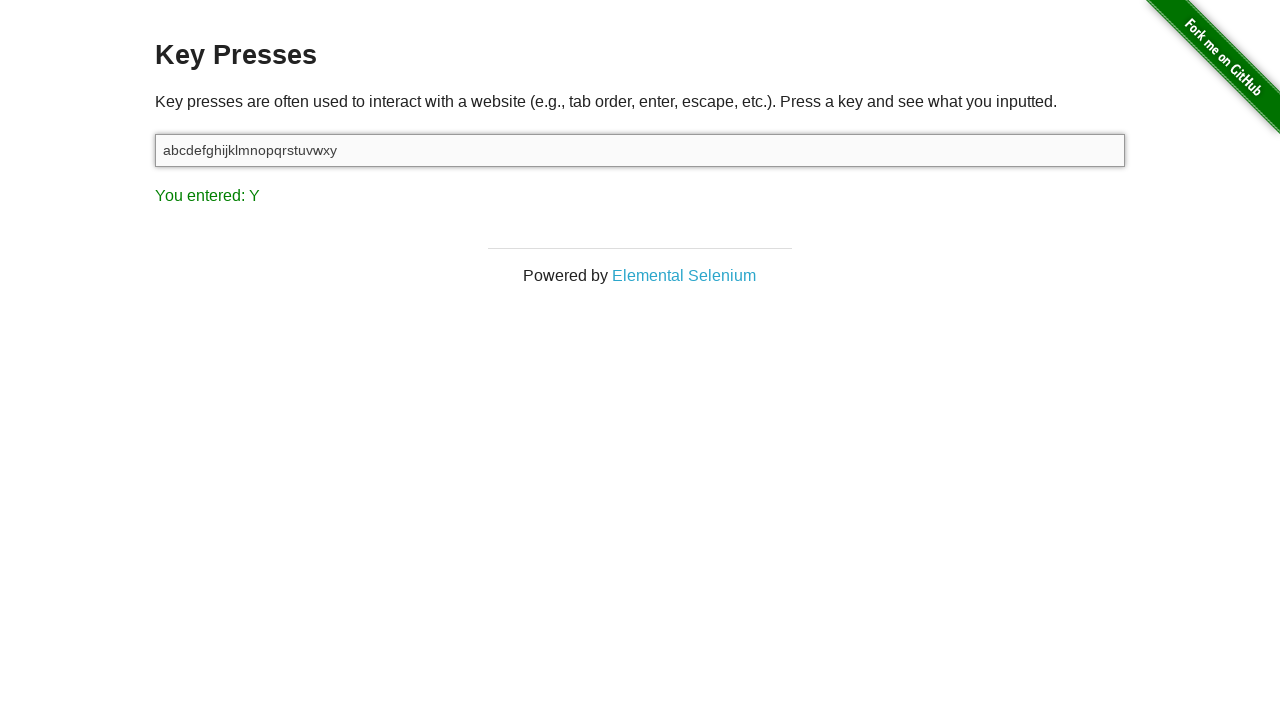

Retrieved result text after pressing 'y'
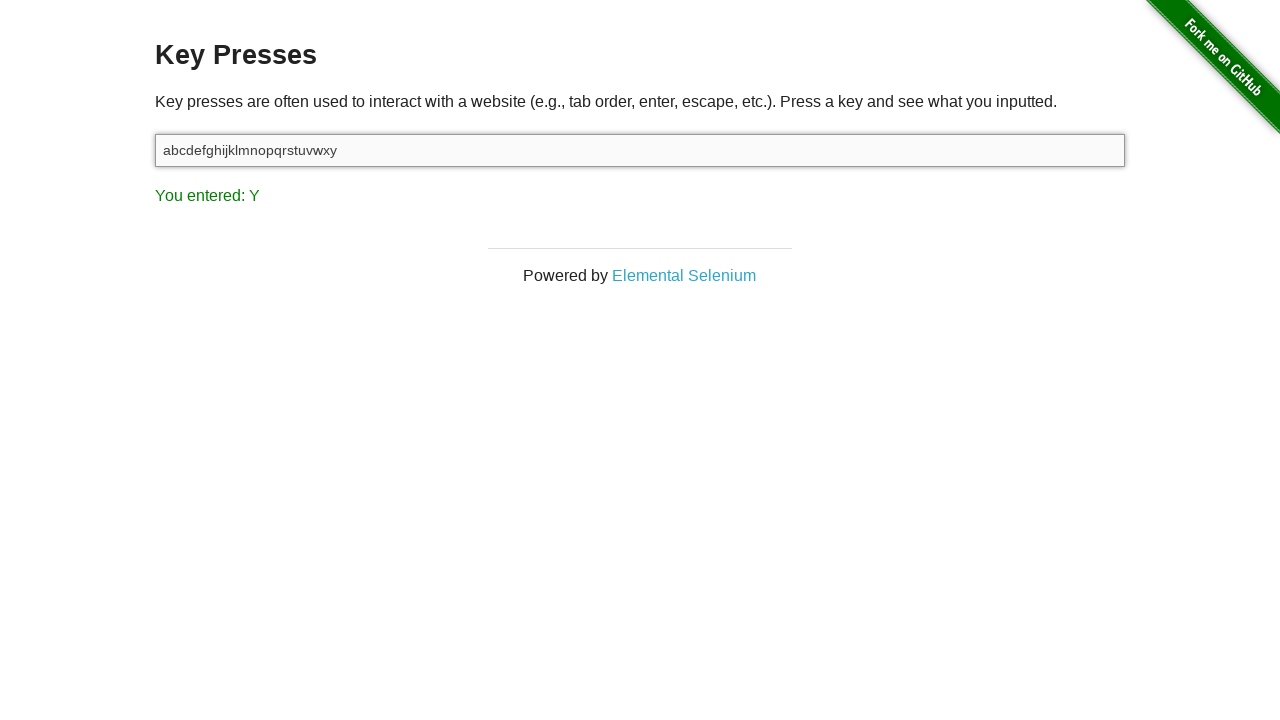

Verified that 'Y' was detected in the result
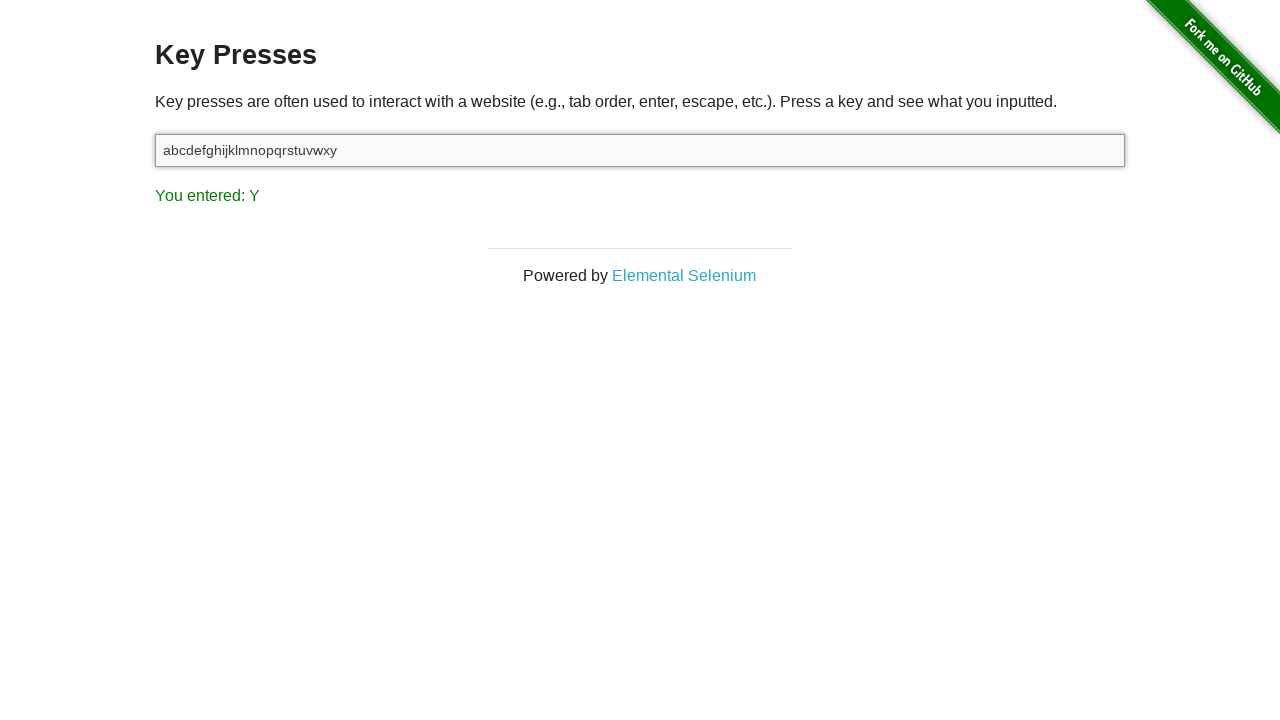

Pressed key 'z' in target input on #target
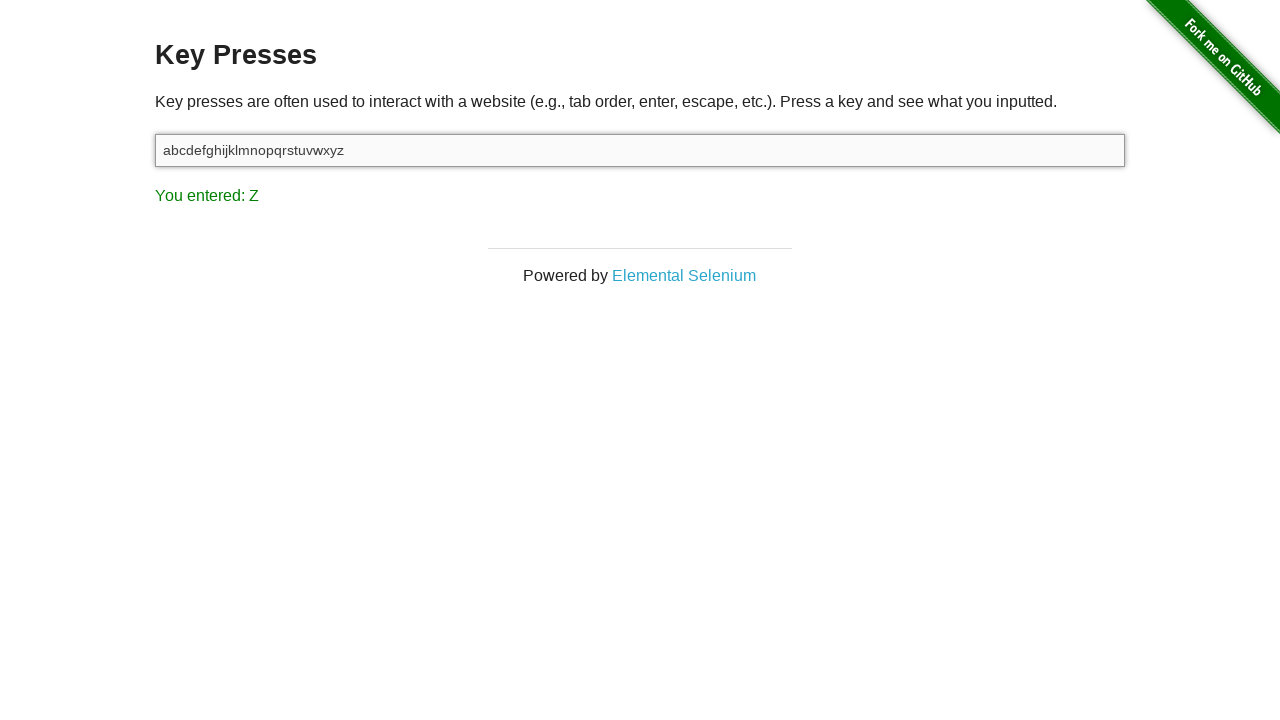

Retrieved result text after pressing 'z'
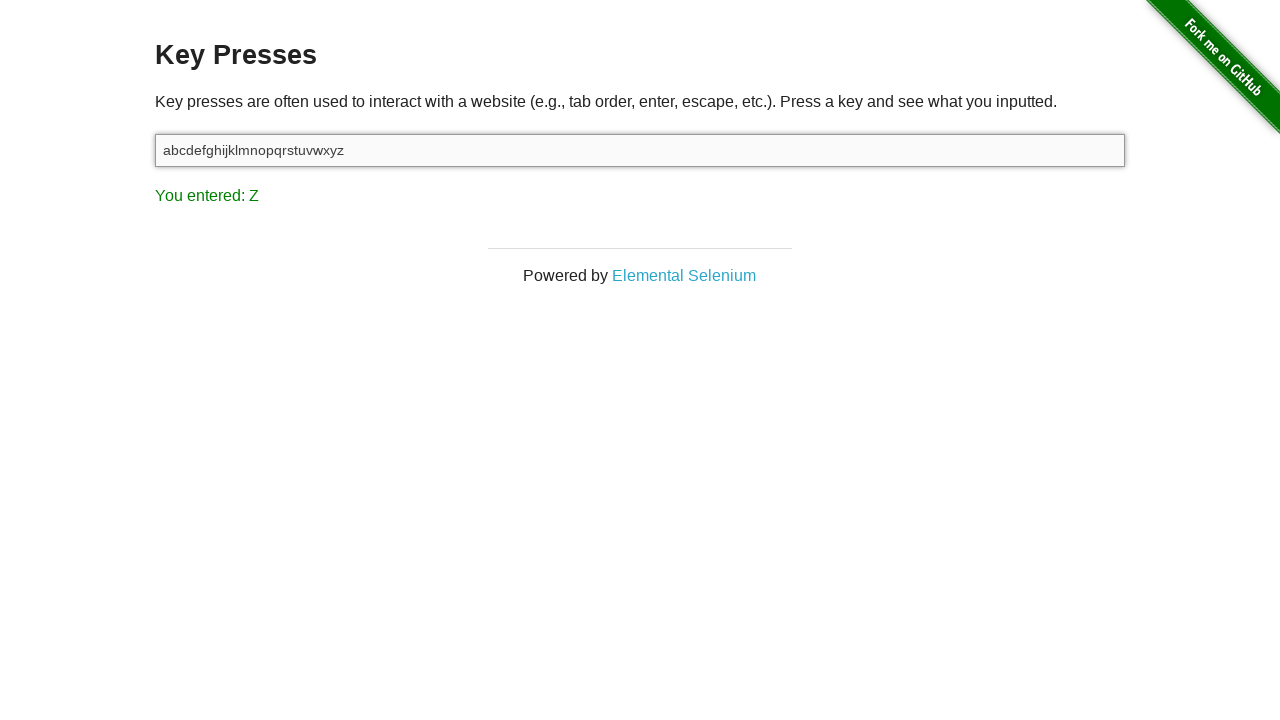

Verified that 'Z' was detected in the result
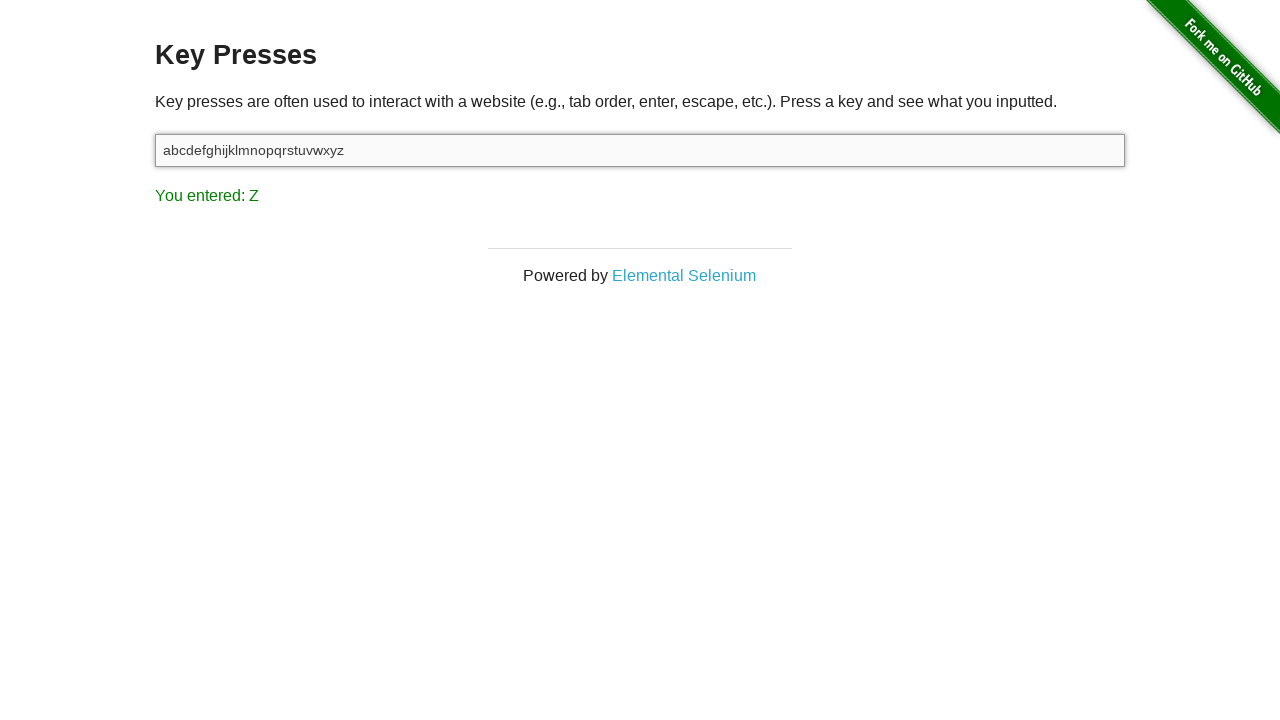

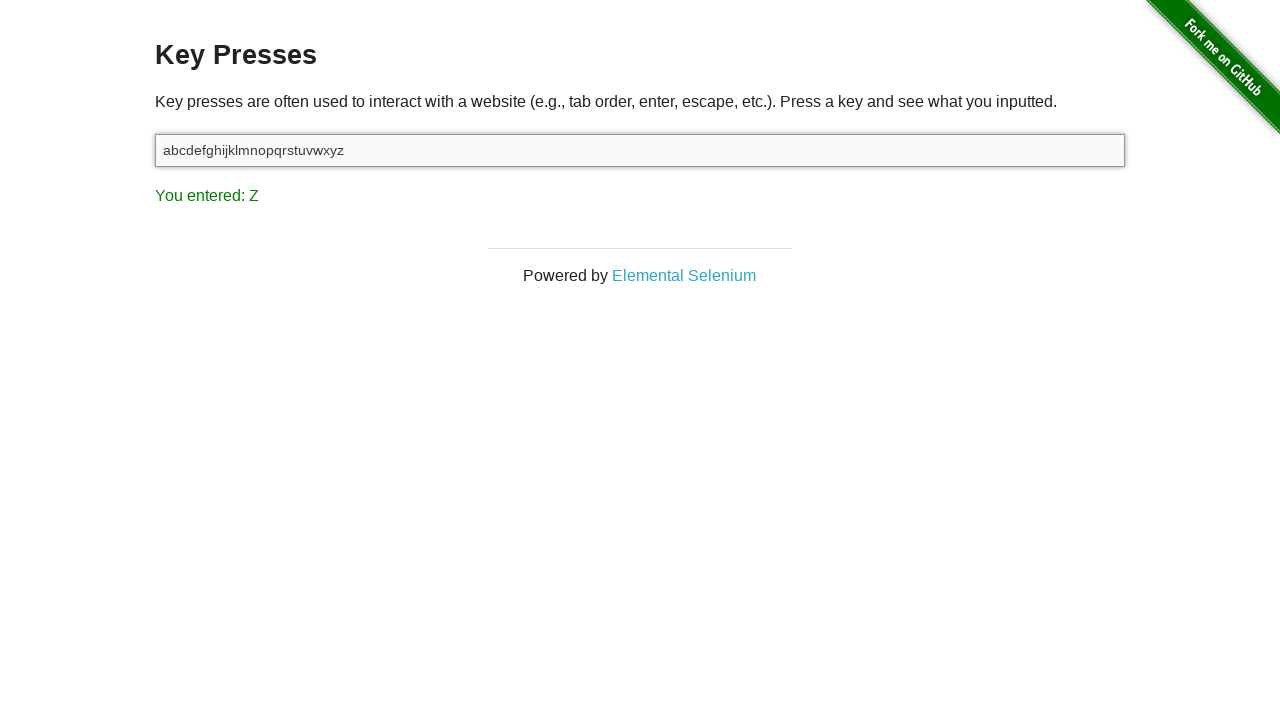